Tests a click counter application by clicking a button 100 times and verifying the counter displays the correct value

Starting URL: https://qaclickcounter.ccbp.tech/

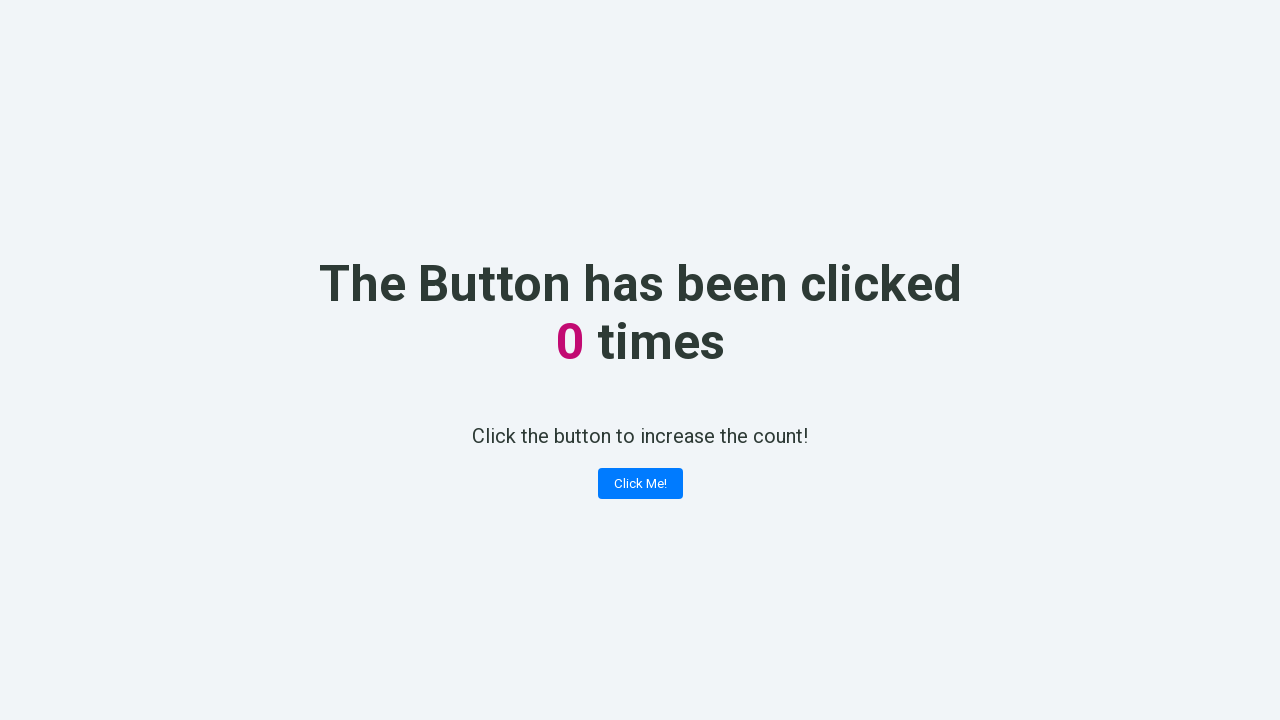

Clicked counter button (click 1 of 100) at (640, 484) on button.button
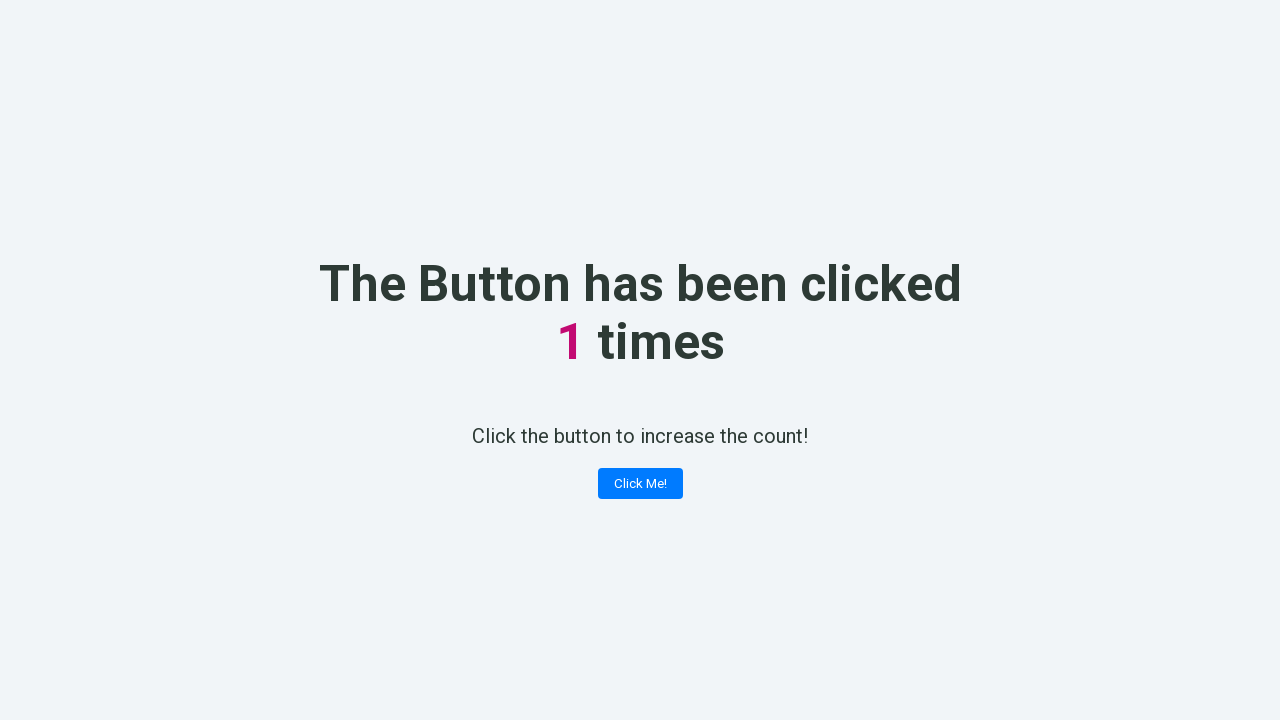

Clicked counter button (click 2 of 100) at (640, 484) on button.button
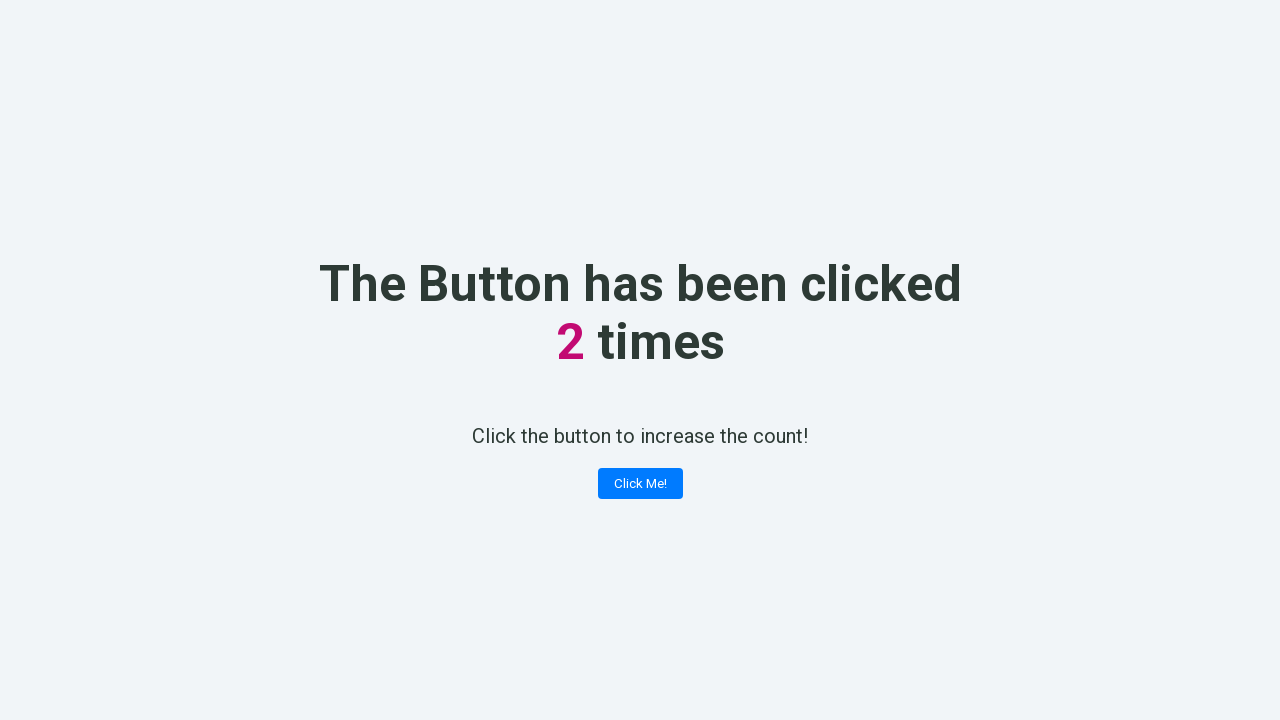

Clicked counter button (click 3 of 100) at (640, 484) on button.button
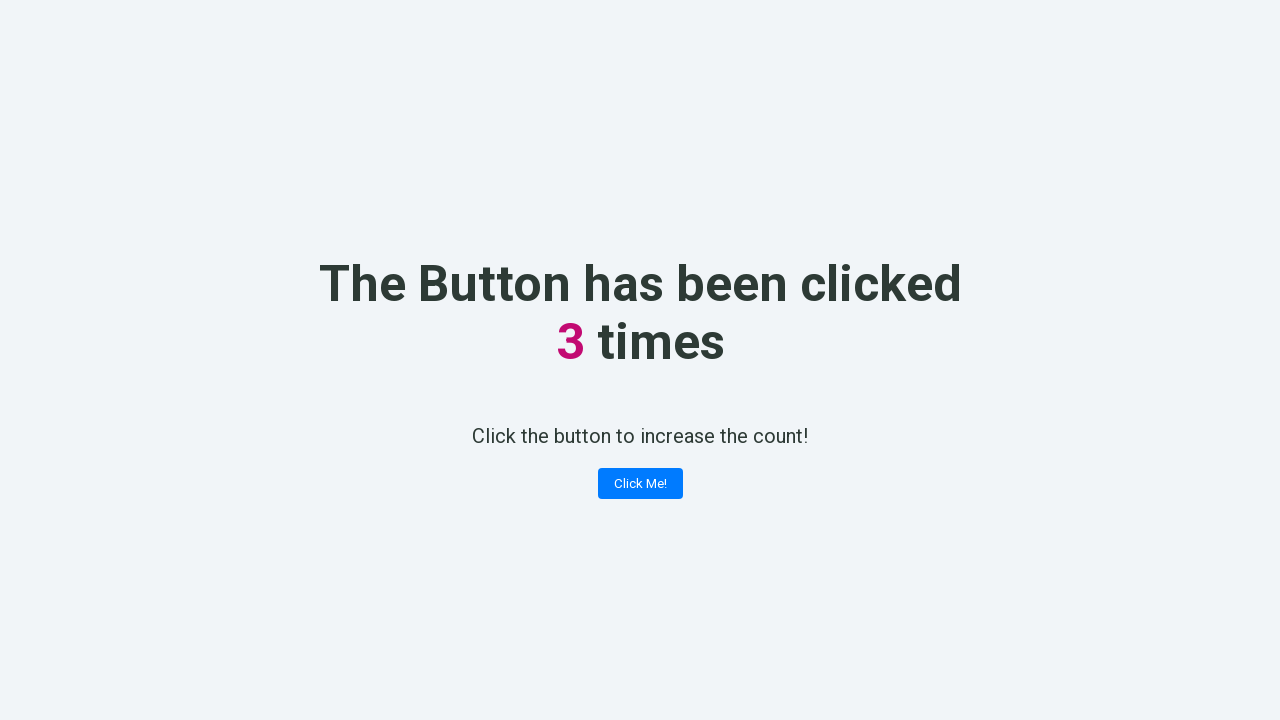

Clicked counter button (click 4 of 100) at (640, 484) on button.button
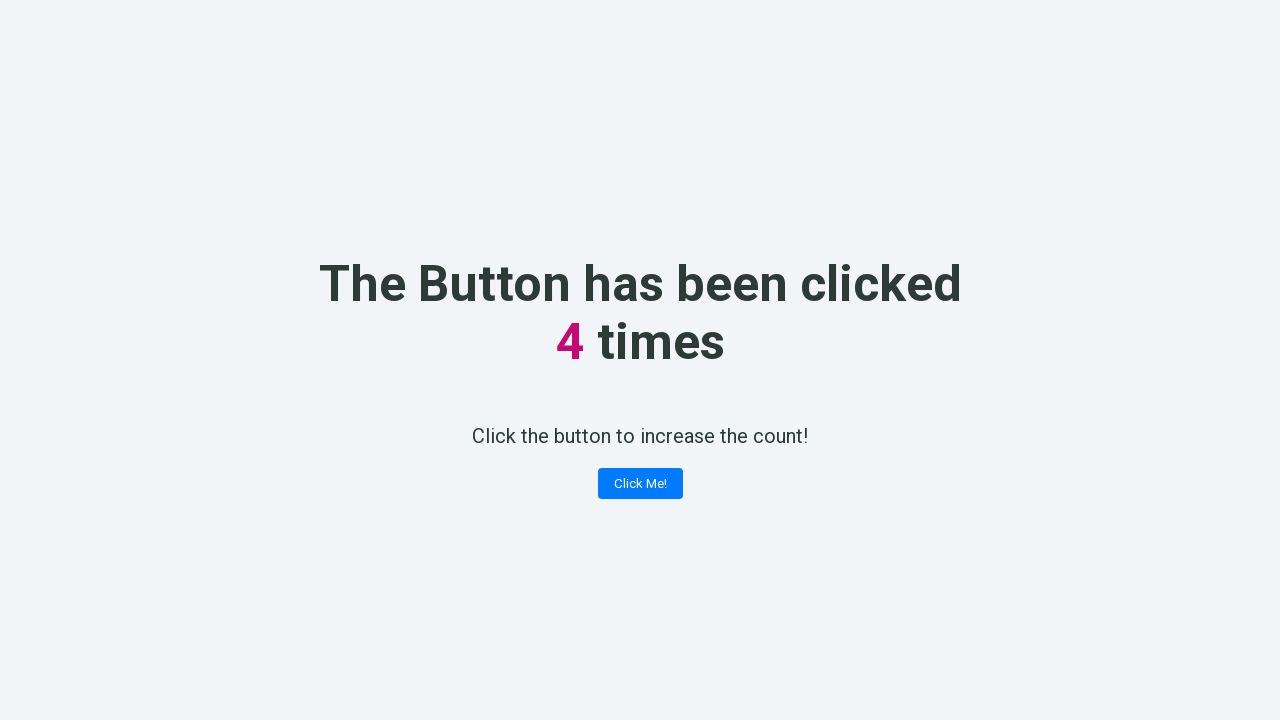

Clicked counter button (click 5 of 100) at (640, 484) on button.button
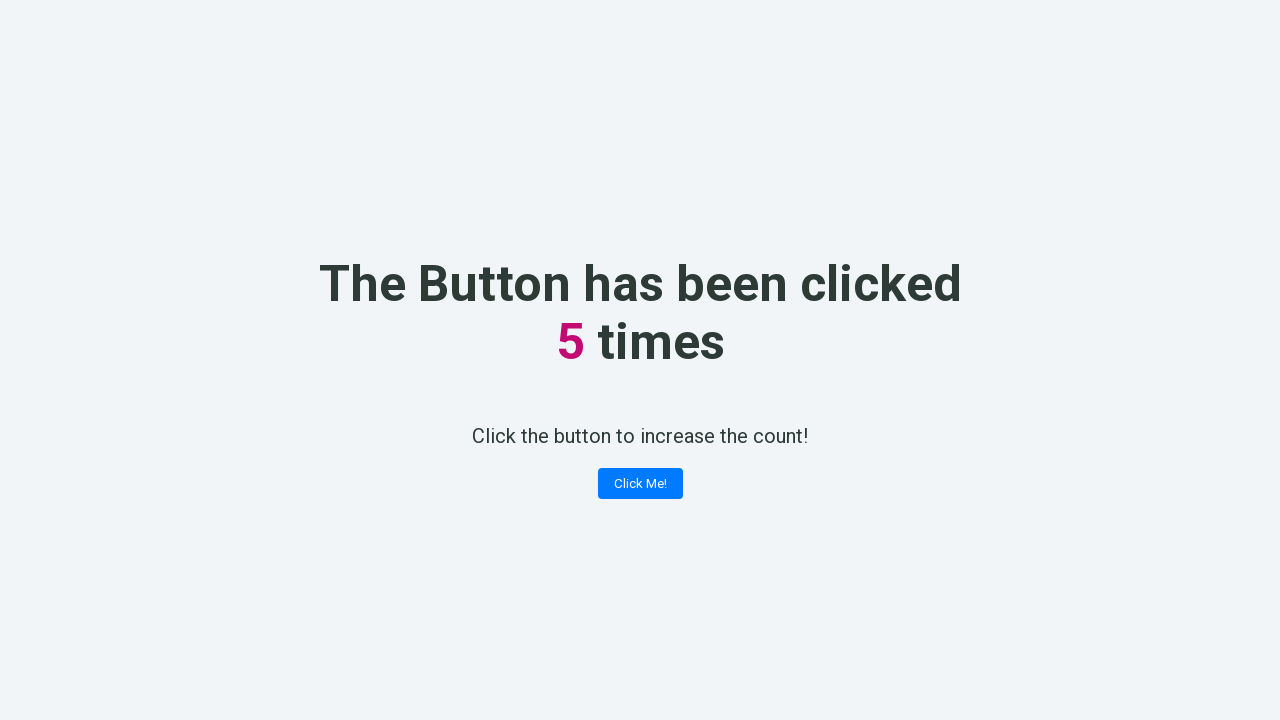

Clicked counter button (click 6 of 100) at (640, 484) on button.button
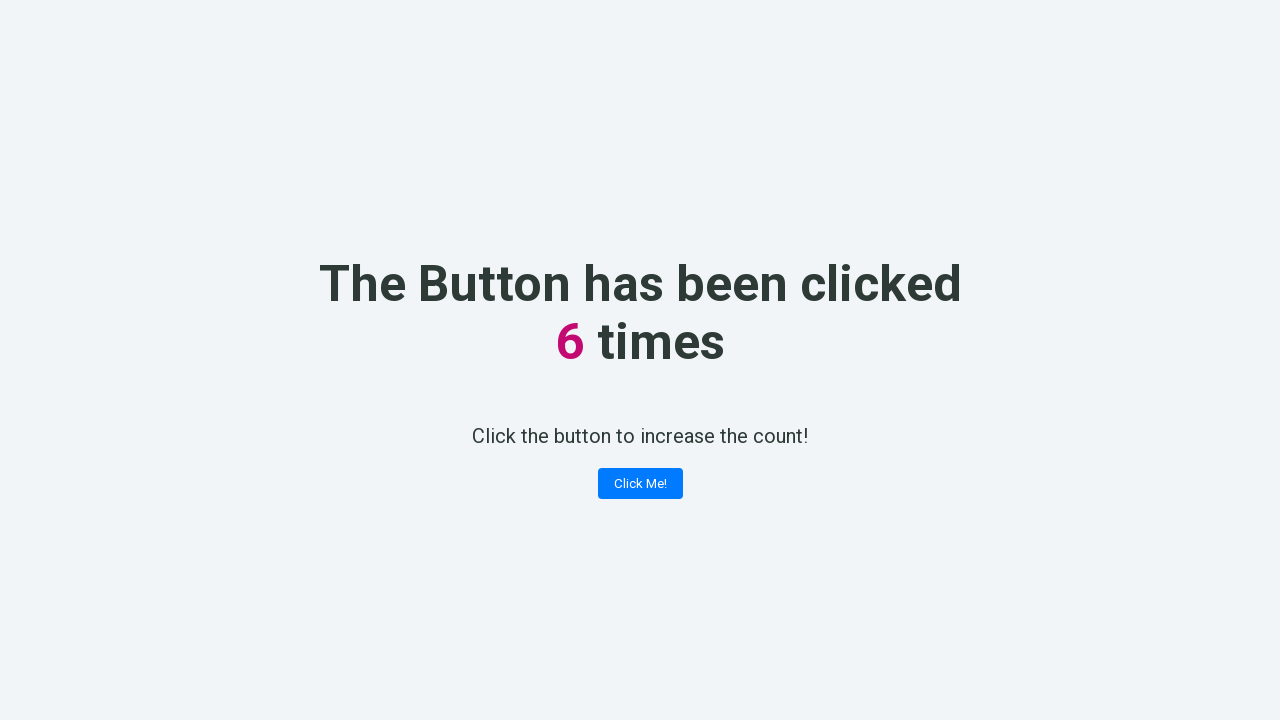

Clicked counter button (click 7 of 100) at (640, 484) on button.button
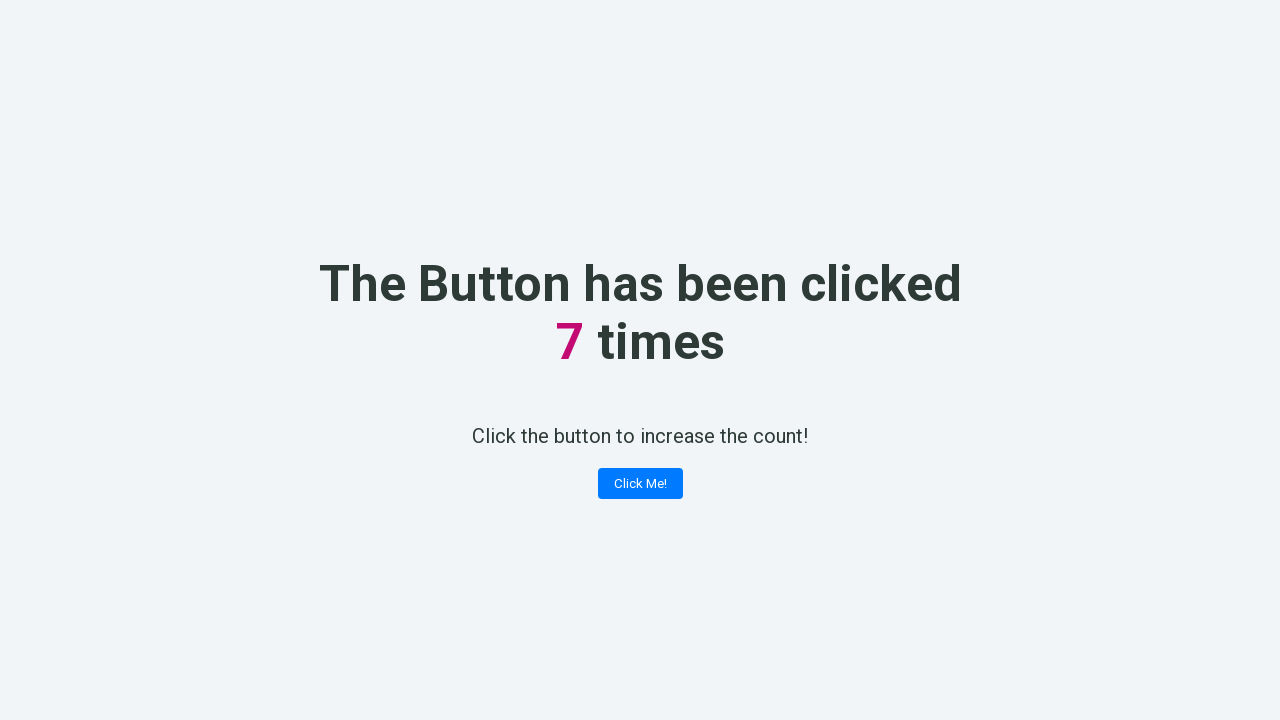

Clicked counter button (click 8 of 100) at (640, 484) on button.button
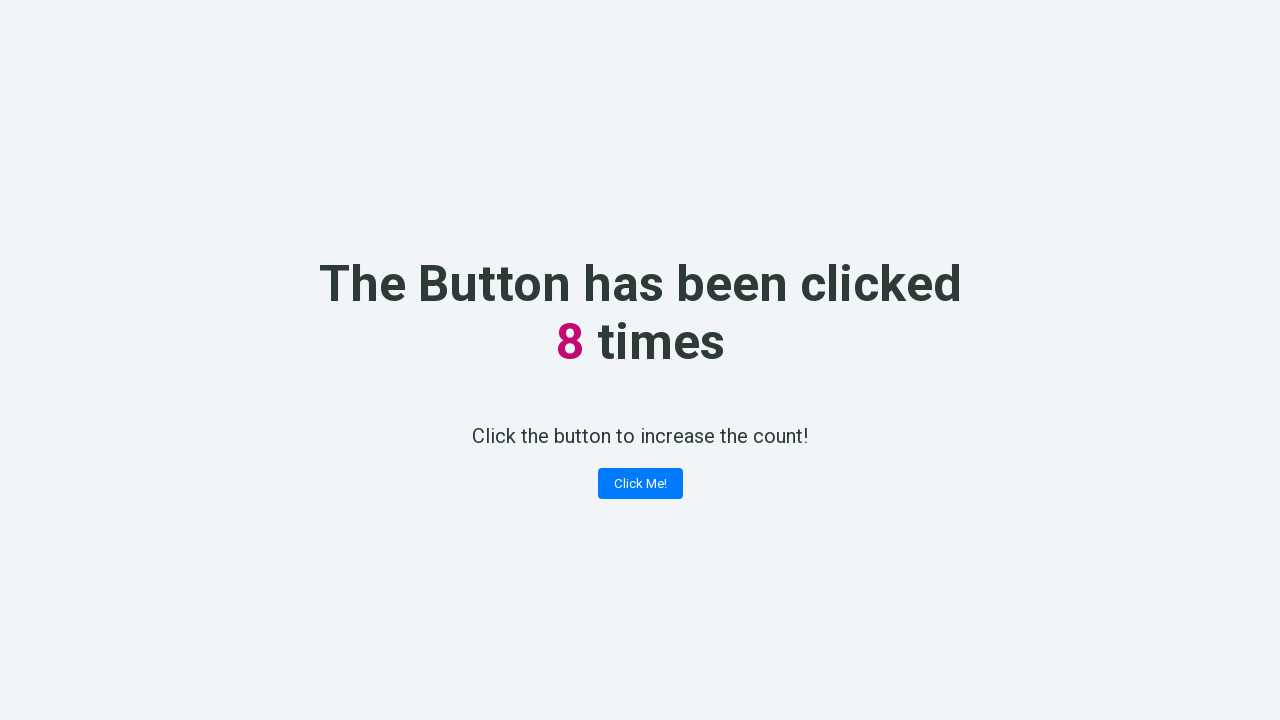

Clicked counter button (click 9 of 100) at (640, 484) on button.button
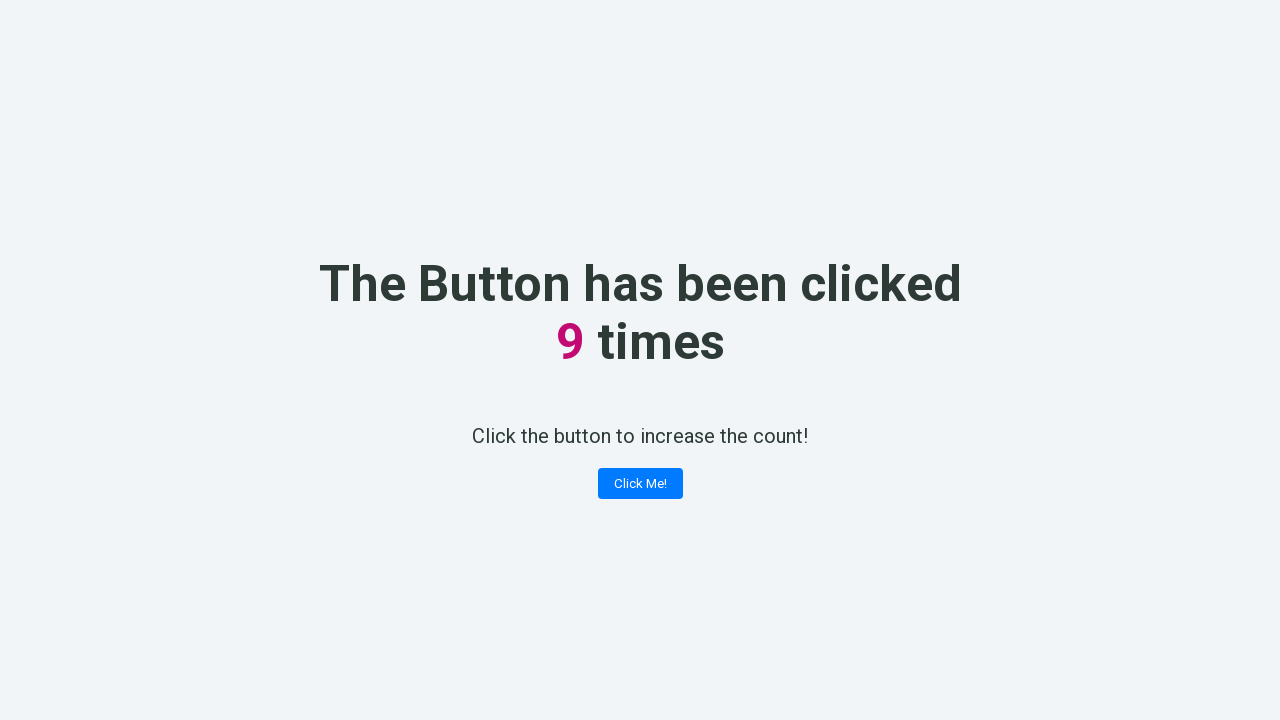

Clicked counter button (click 10 of 100) at (640, 484) on button.button
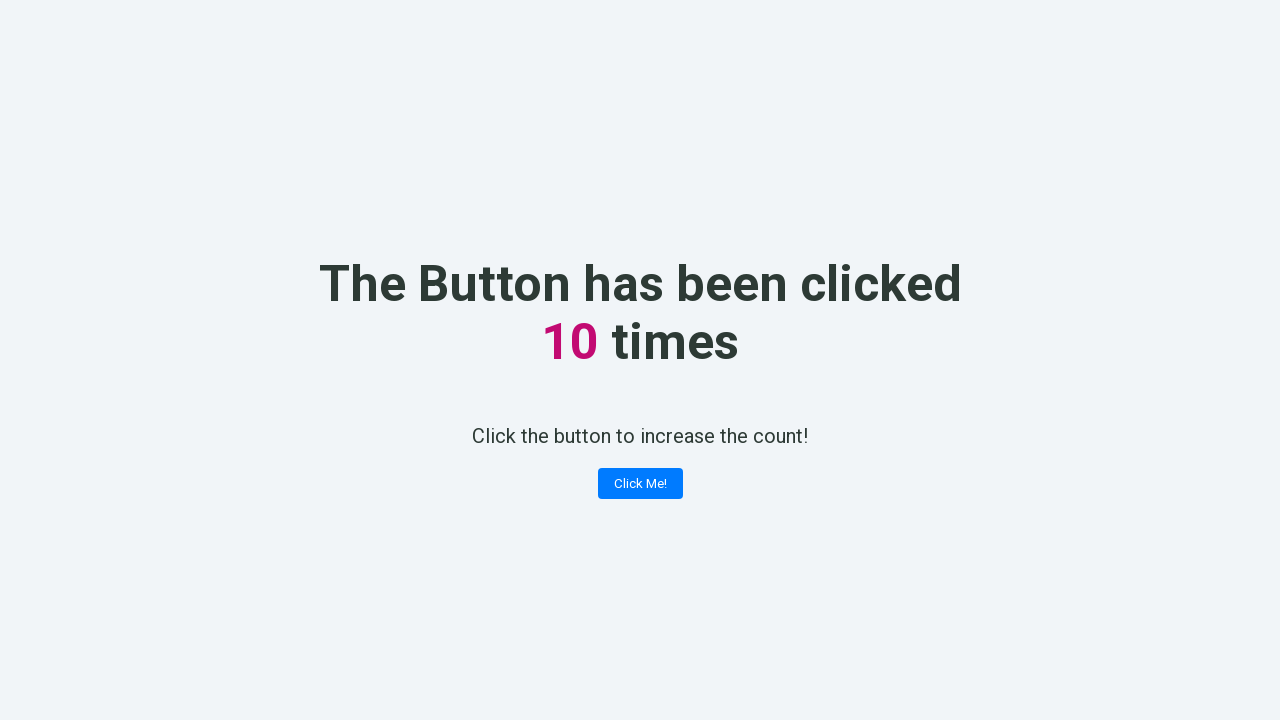

Clicked counter button (click 11 of 100) at (640, 484) on button.button
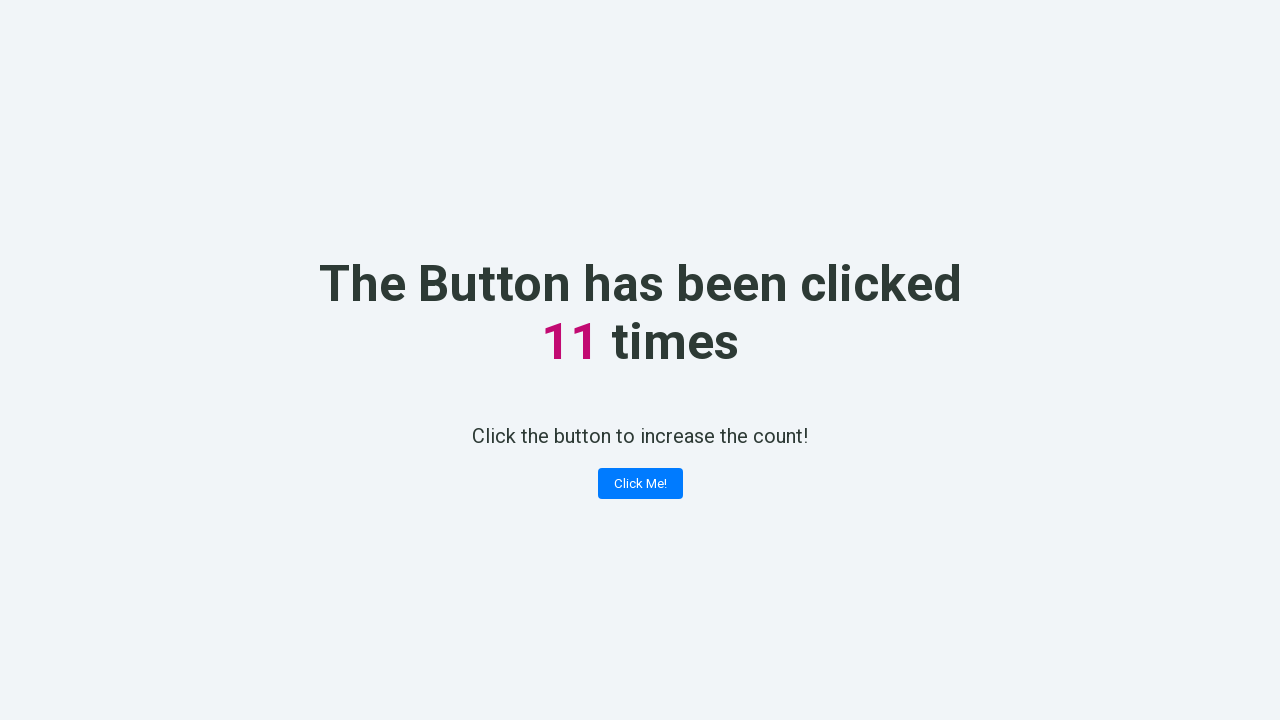

Clicked counter button (click 12 of 100) at (640, 484) on button.button
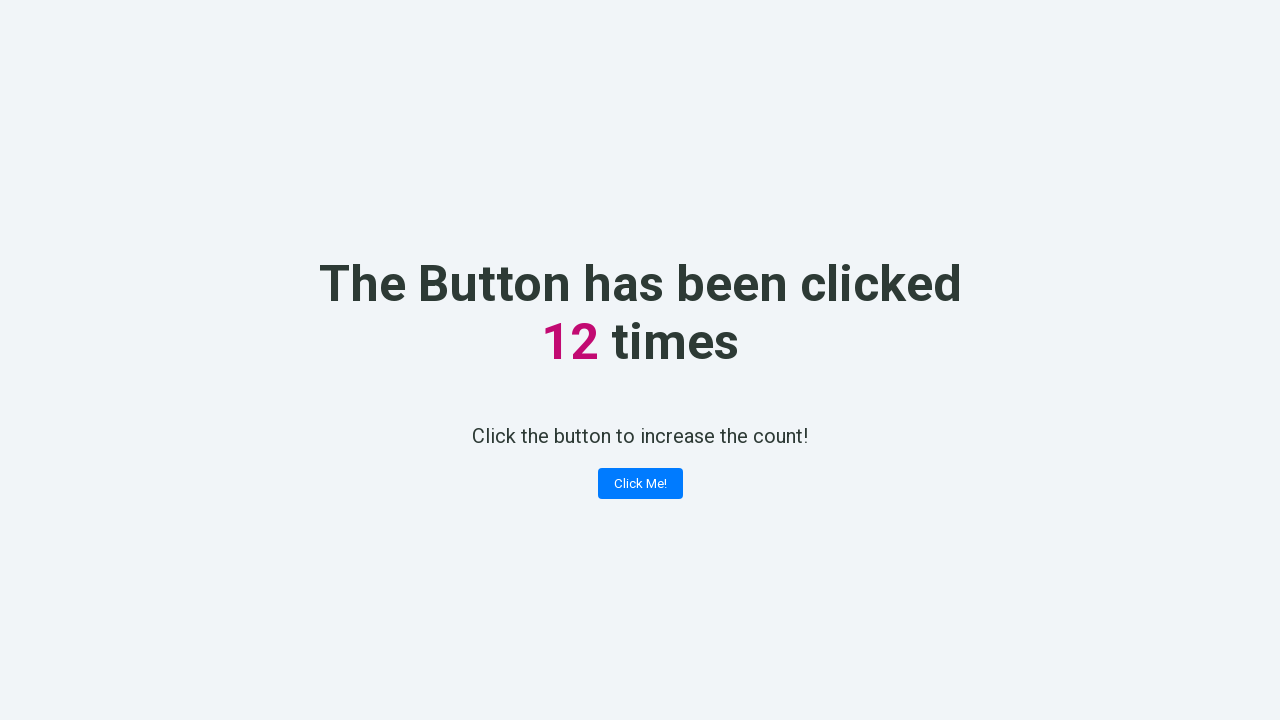

Clicked counter button (click 13 of 100) at (640, 484) on button.button
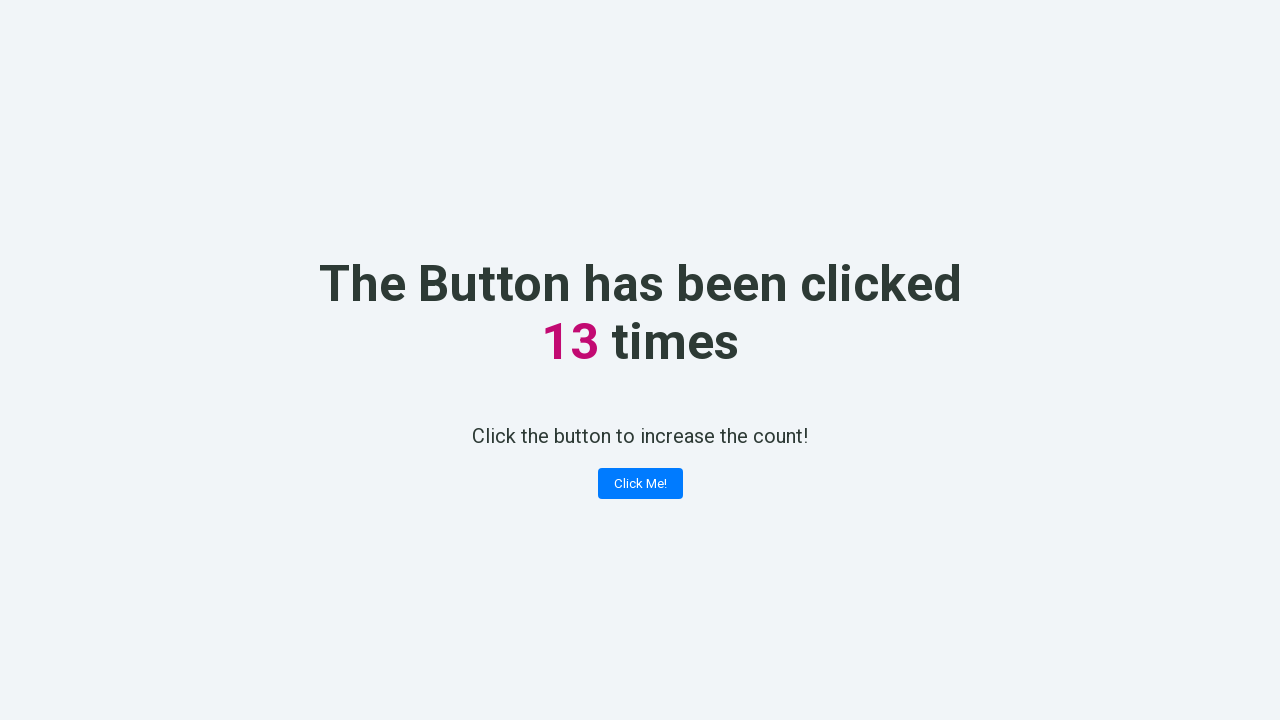

Clicked counter button (click 14 of 100) at (640, 484) on button.button
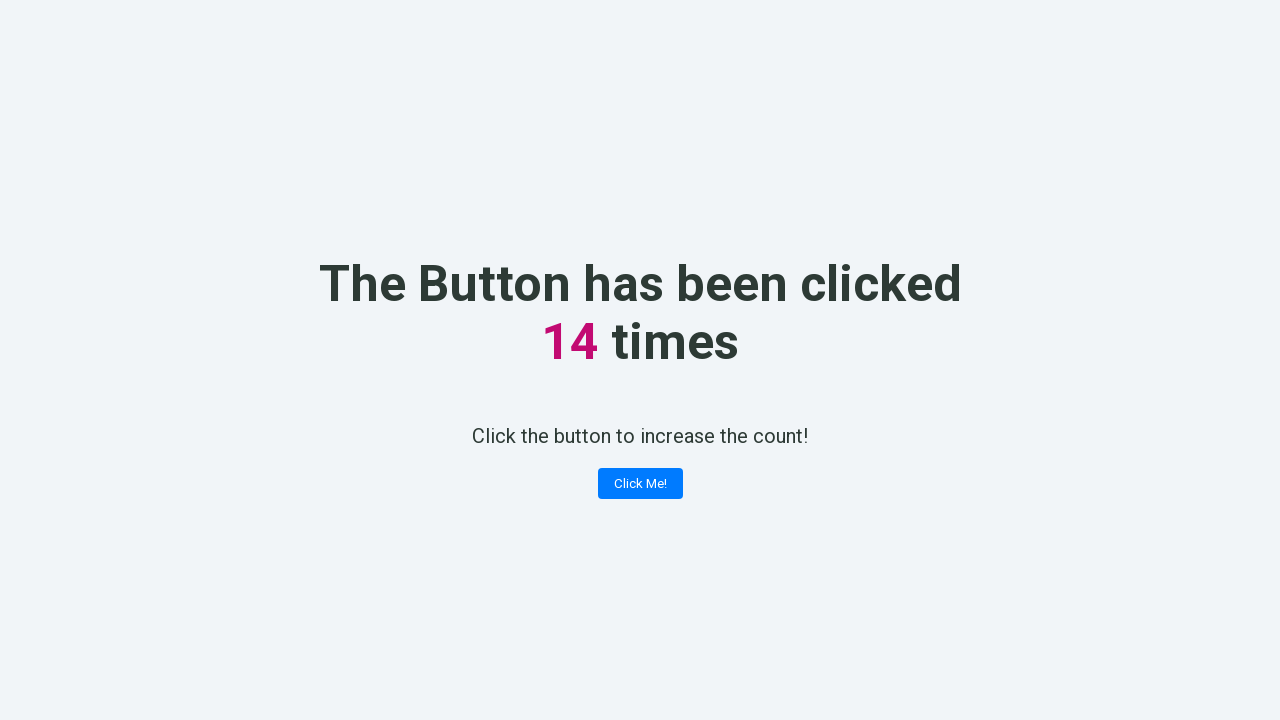

Clicked counter button (click 15 of 100) at (640, 484) on button.button
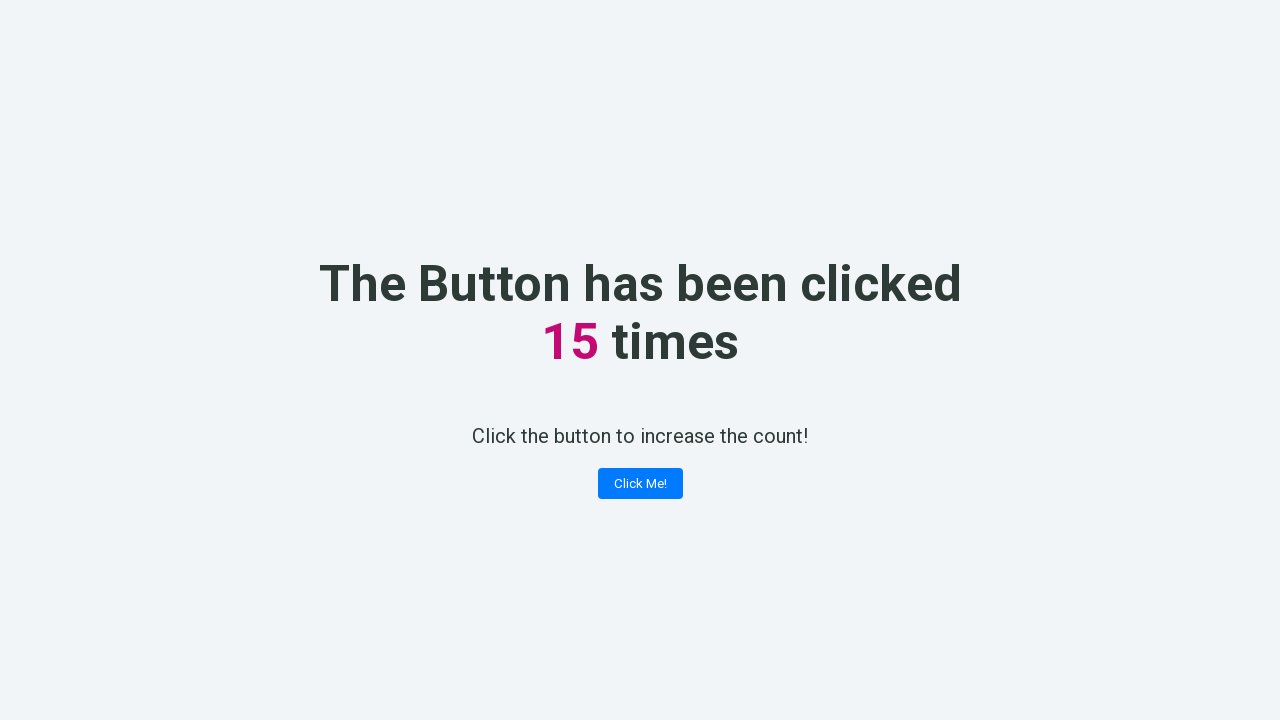

Clicked counter button (click 16 of 100) at (640, 484) on button.button
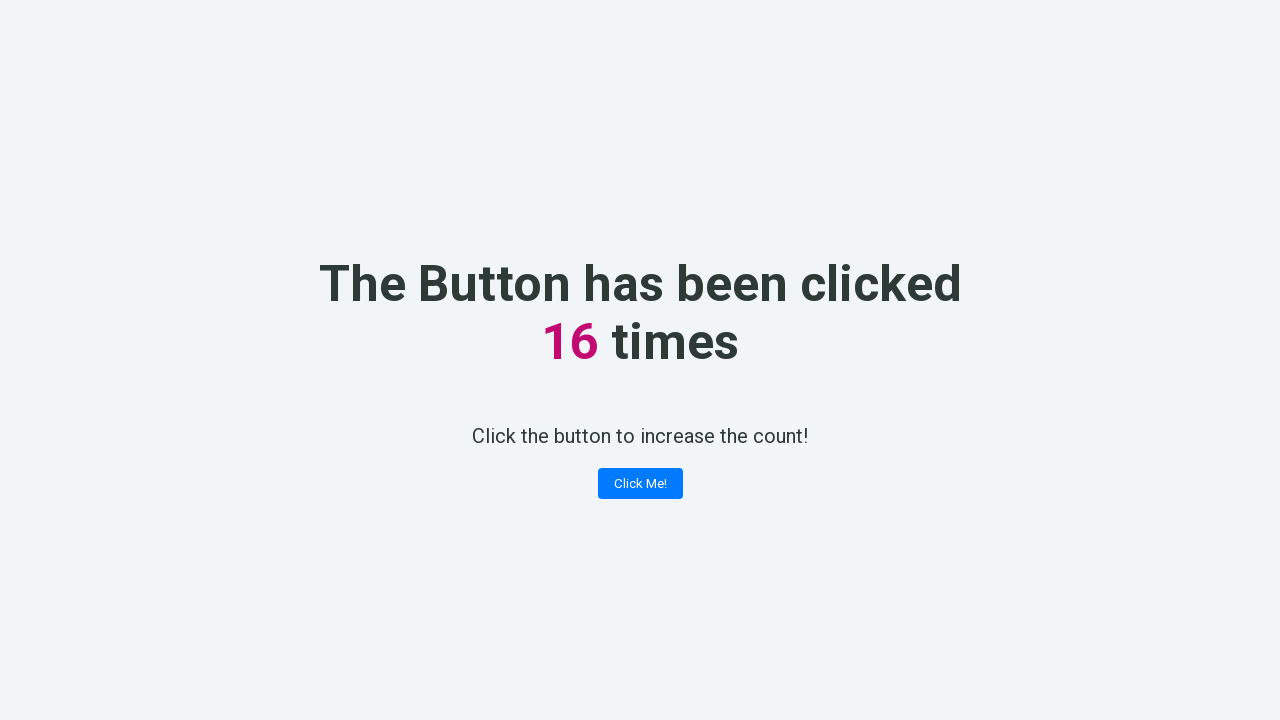

Clicked counter button (click 17 of 100) at (640, 484) on button.button
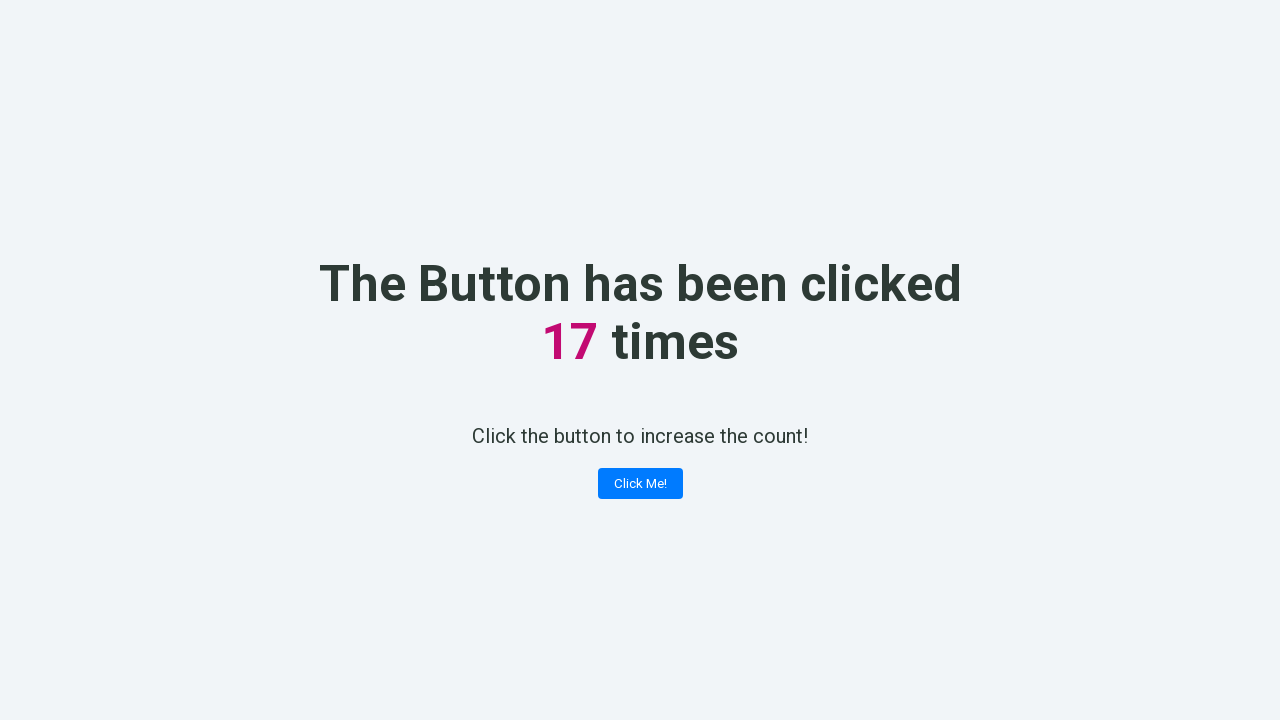

Clicked counter button (click 18 of 100) at (640, 484) on button.button
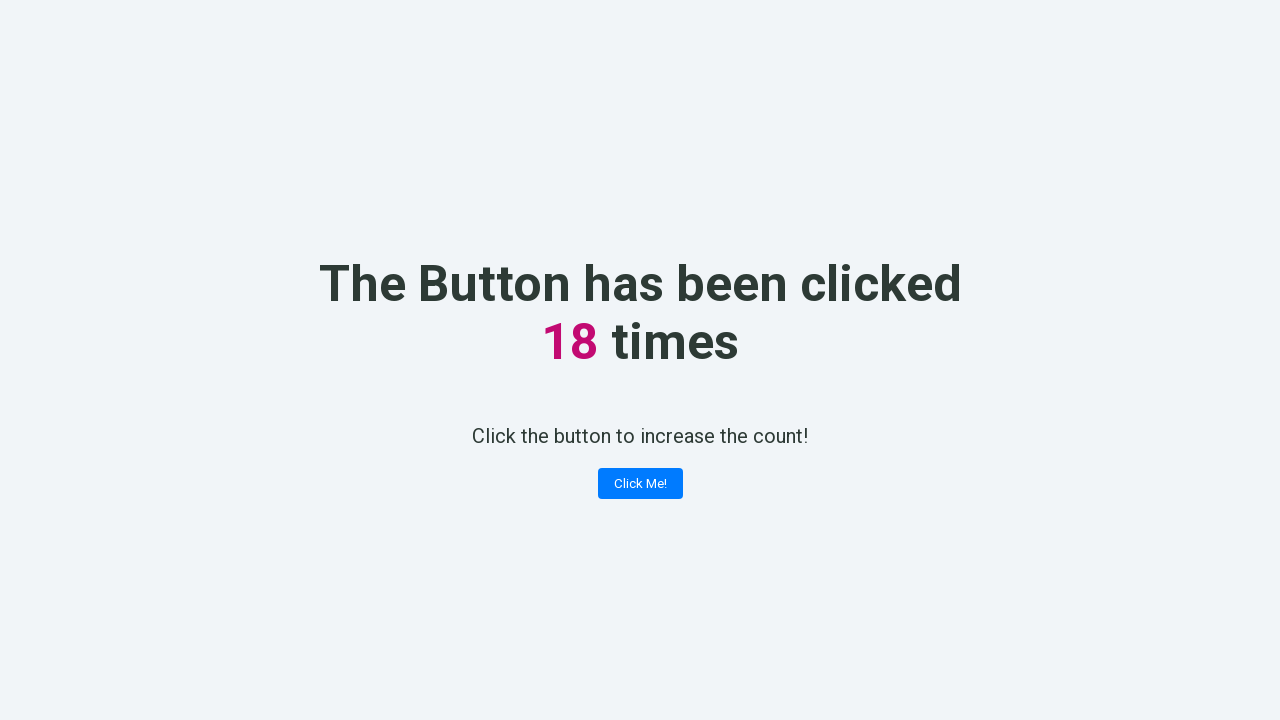

Clicked counter button (click 19 of 100) at (640, 484) on button.button
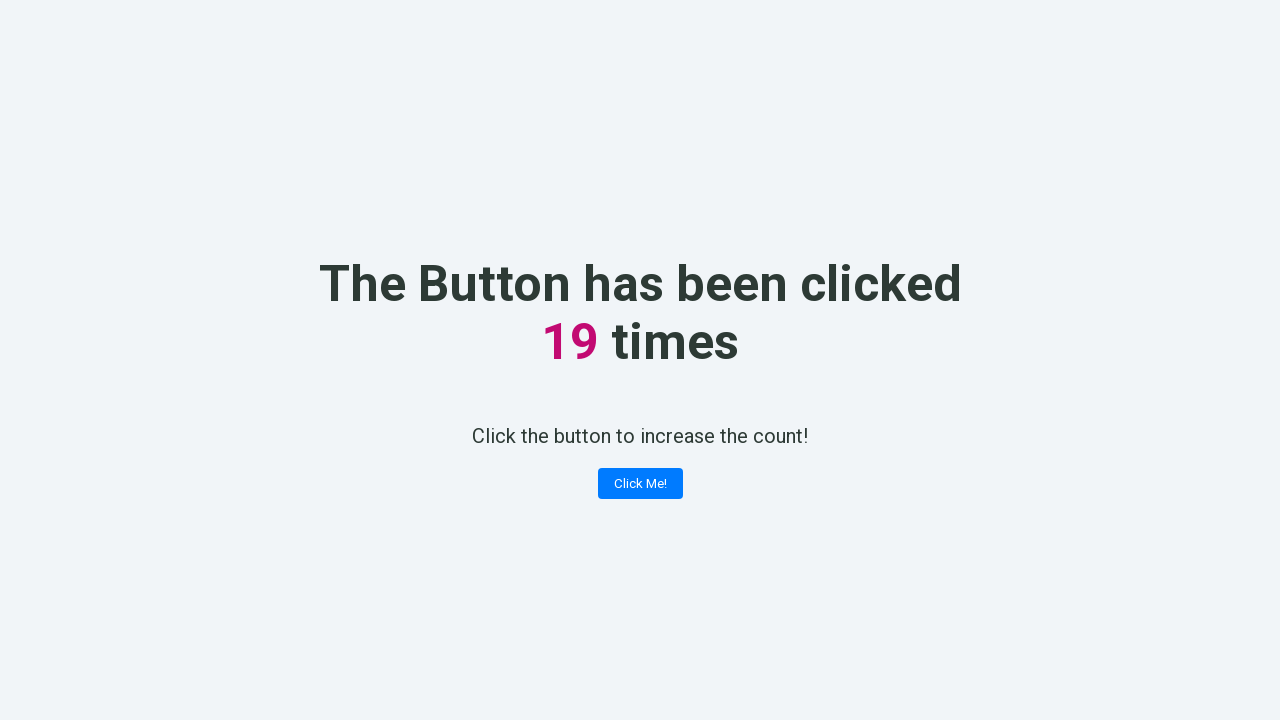

Clicked counter button (click 20 of 100) at (640, 484) on button.button
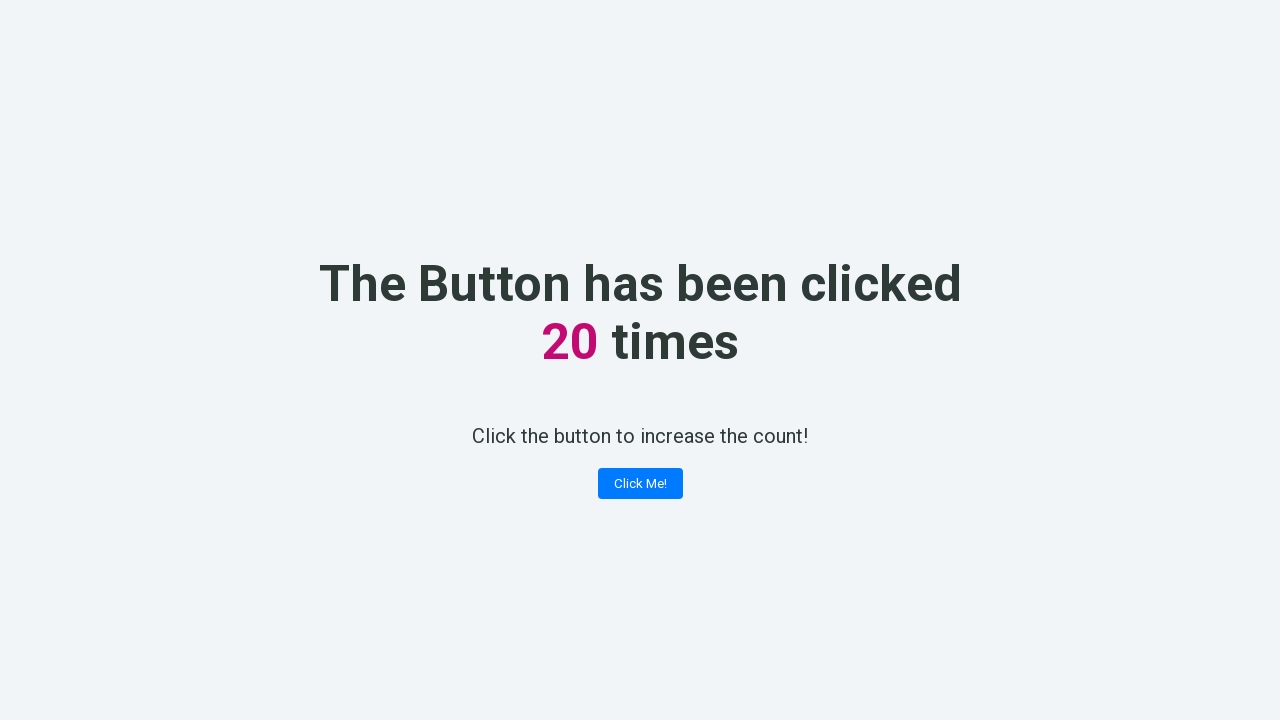

Clicked counter button (click 21 of 100) at (640, 484) on button.button
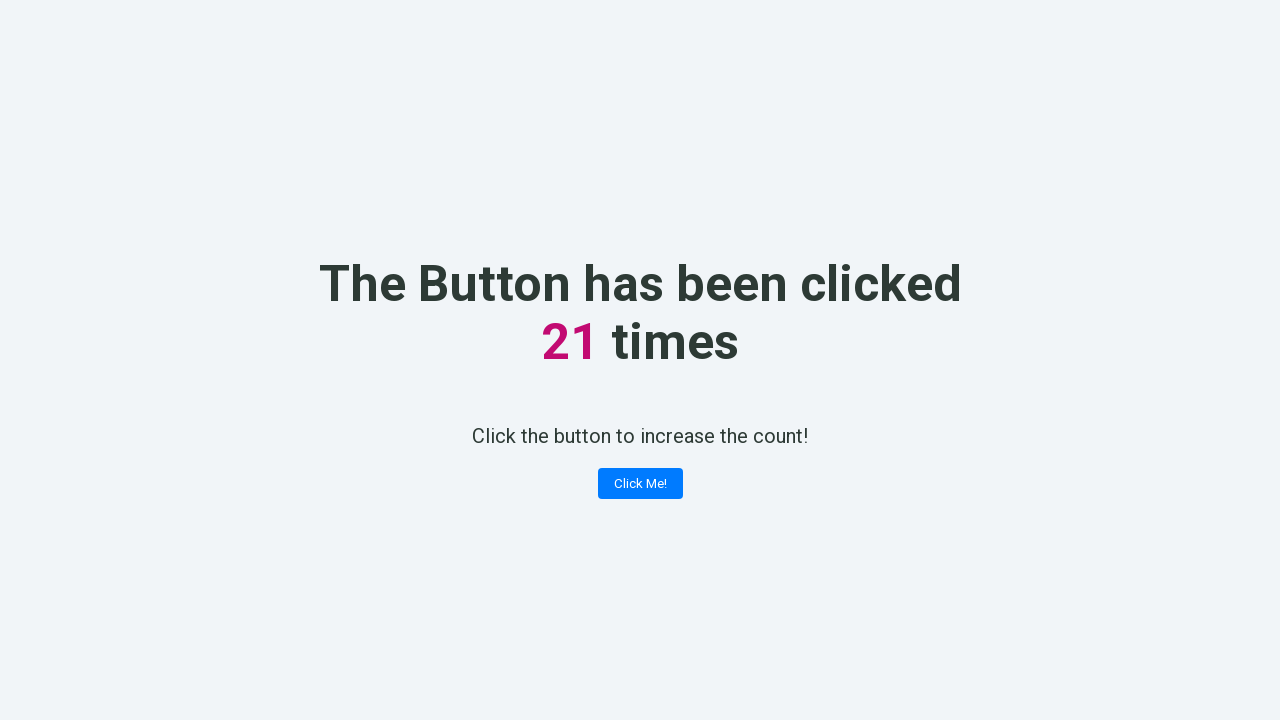

Clicked counter button (click 22 of 100) at (640, 484) on button.button
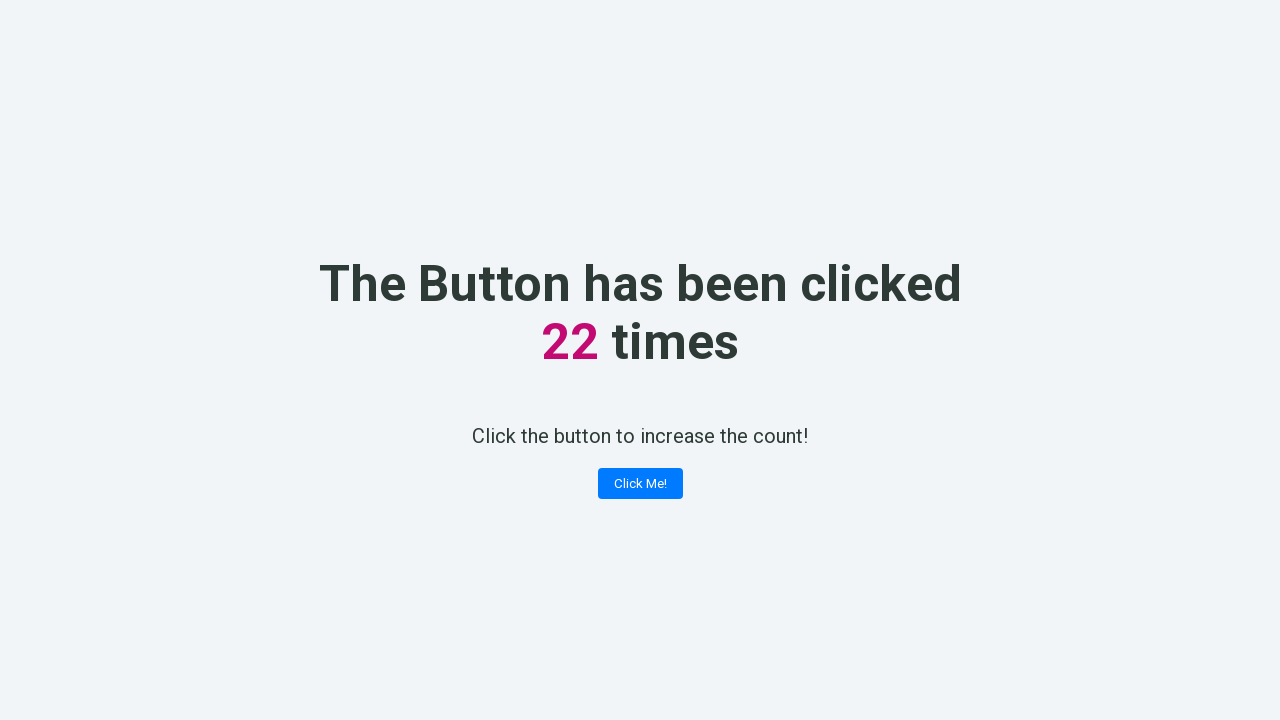

Clicked counter button (click 23 of 100) at (640, 484) on button.button
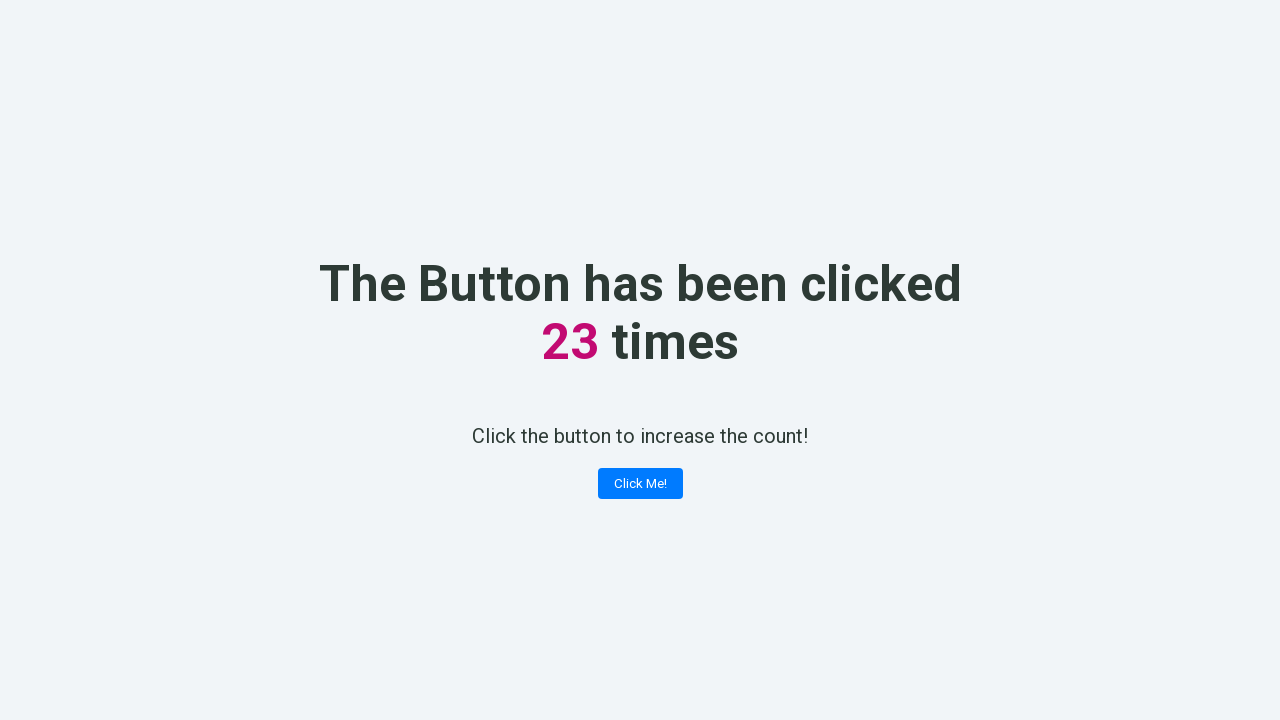

Clicked counter button (click 24 of 100) at (640, 484) on button.button
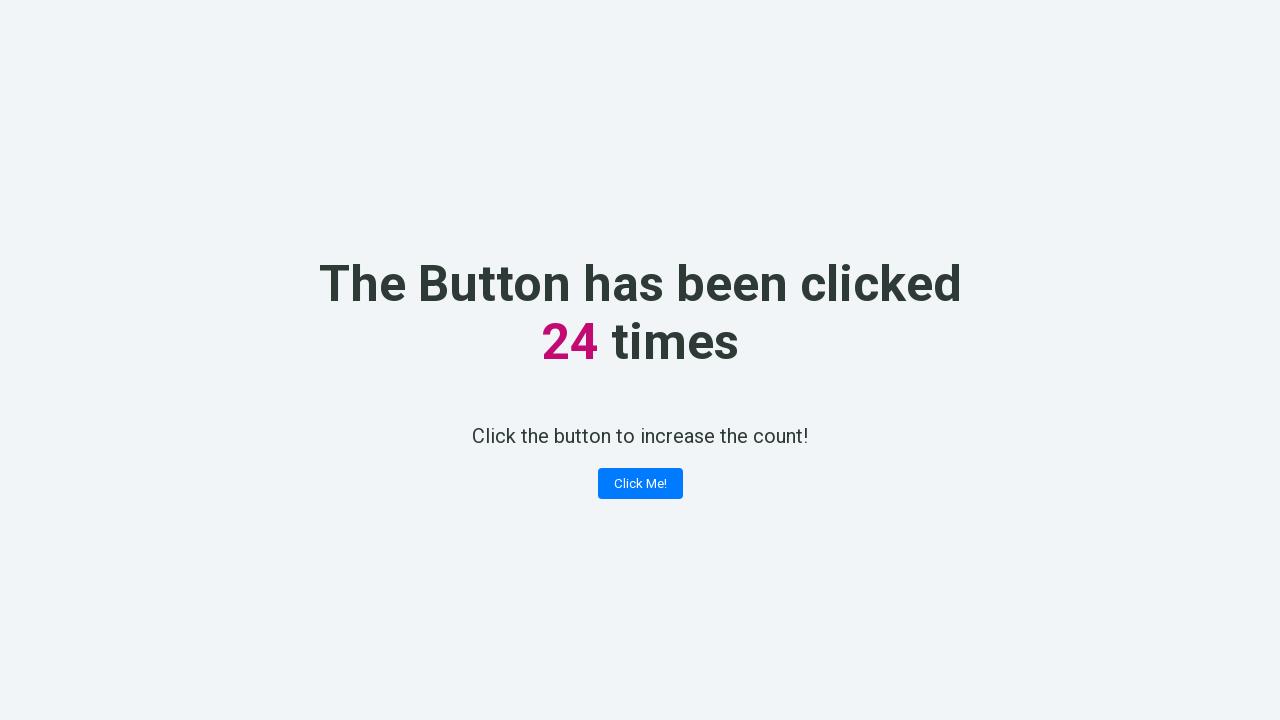

Clicked counter button (click 25 of 100) at (640, 484) on button.button
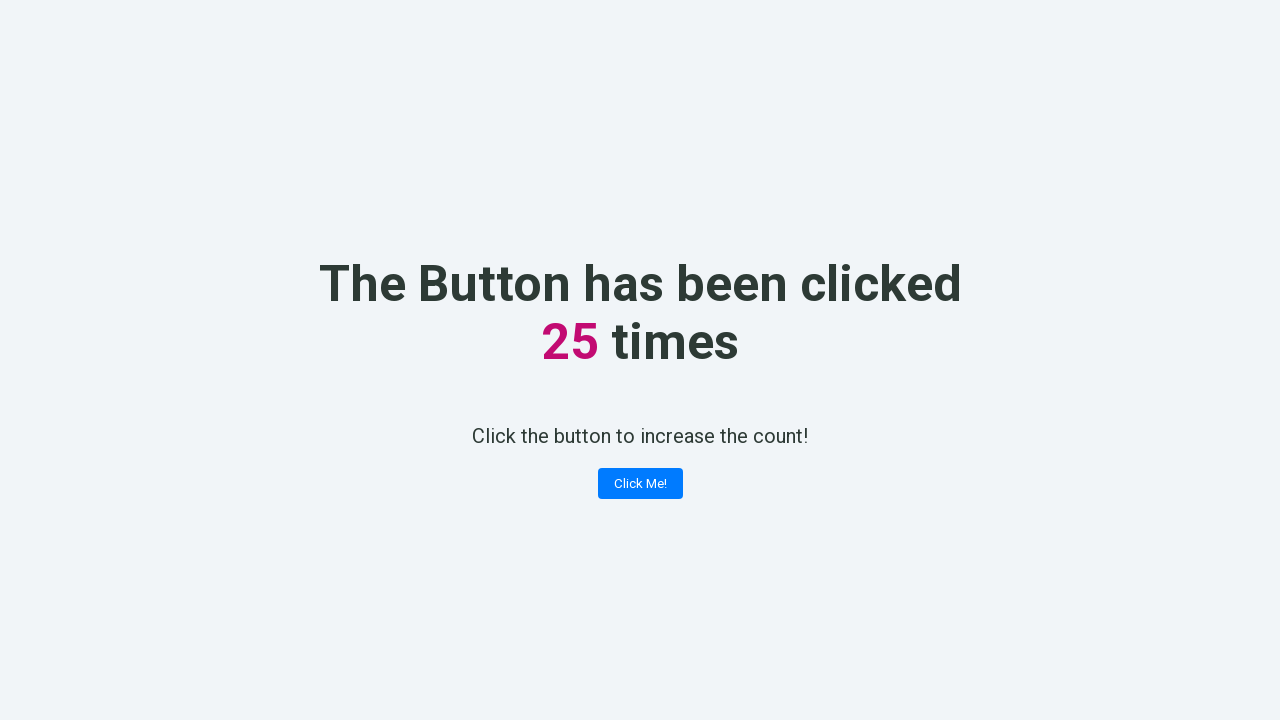

Clicked counter button (click 26 of 100) at (640, 484) on button.button
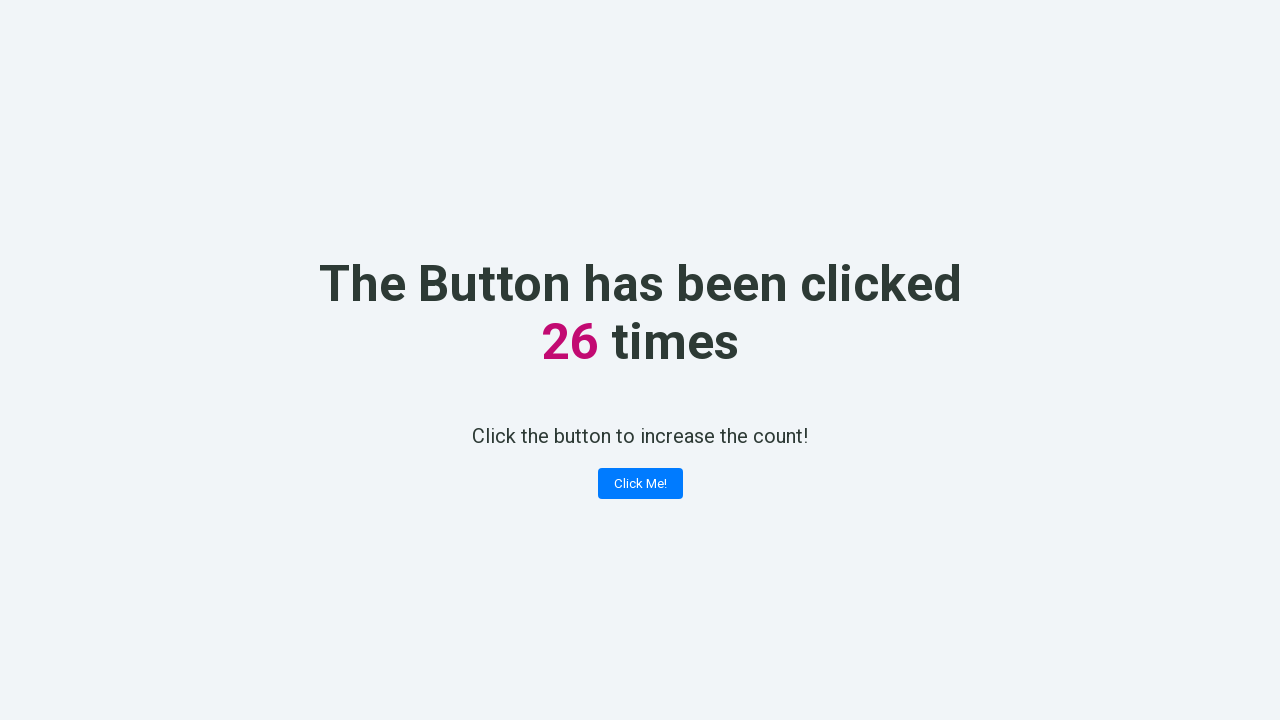

Clicked counter button (click 27 of 100) at (640, 484) on button.button
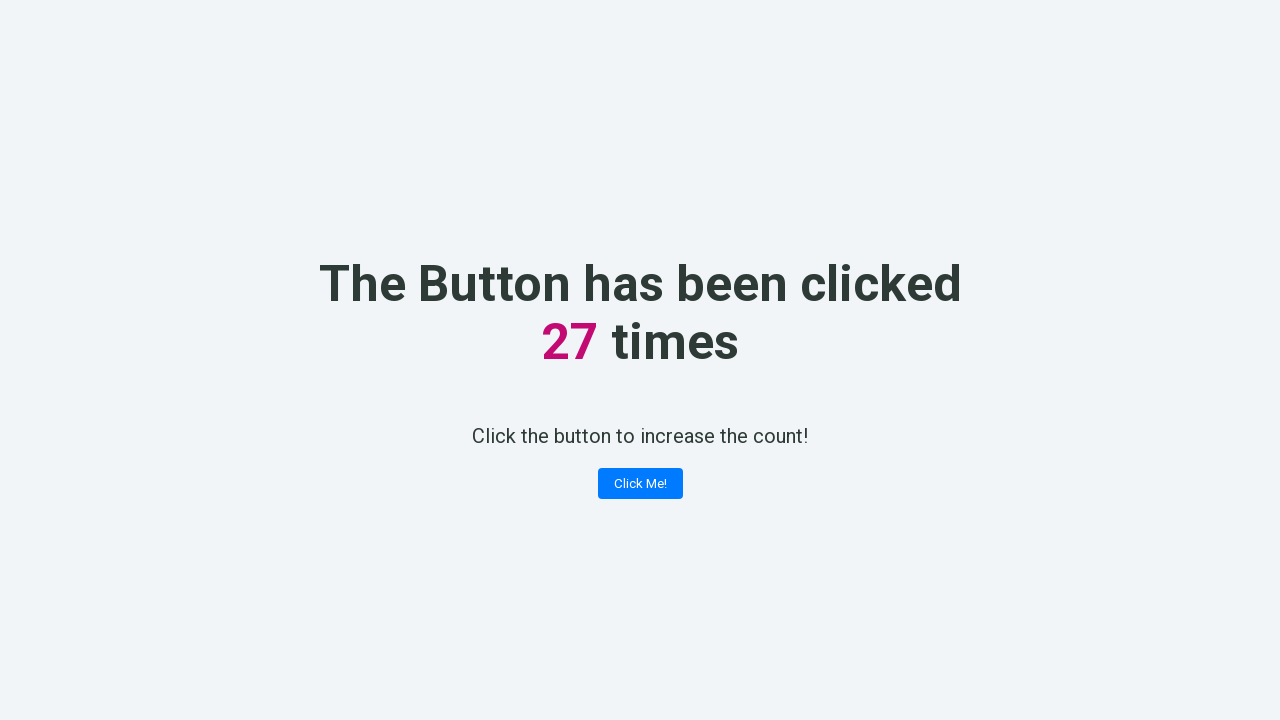

Clicked counter button (click 28 of 100) at (640, 484) on button.button
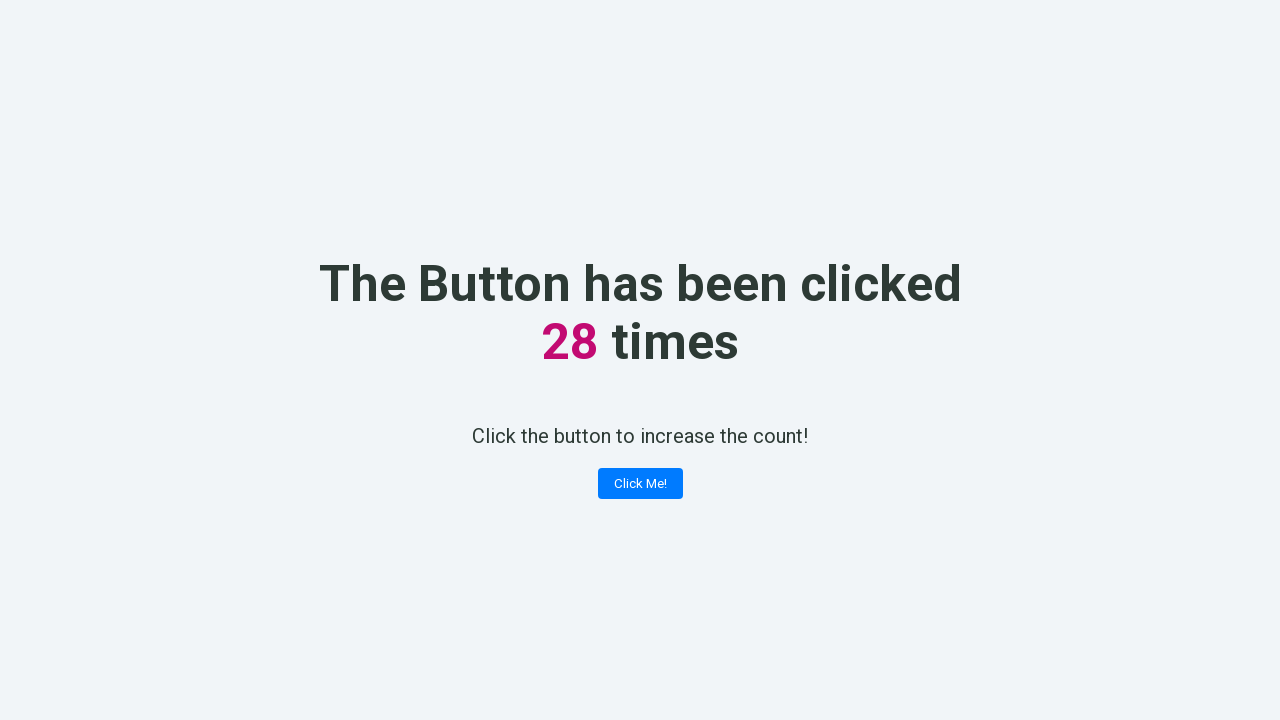

Clicked counter button (click 29 of 100) at (640, 484) on button.button
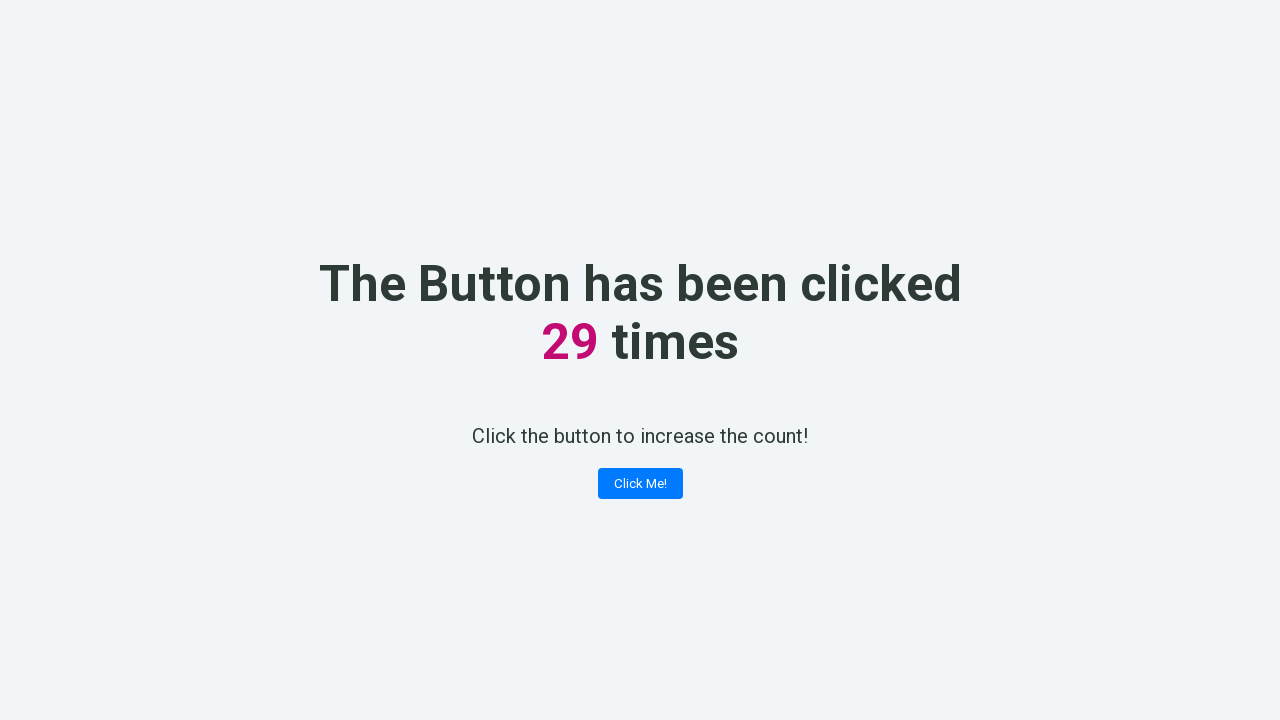

Clicked counter button (click 30 of 100) at (640, 484) on button.button
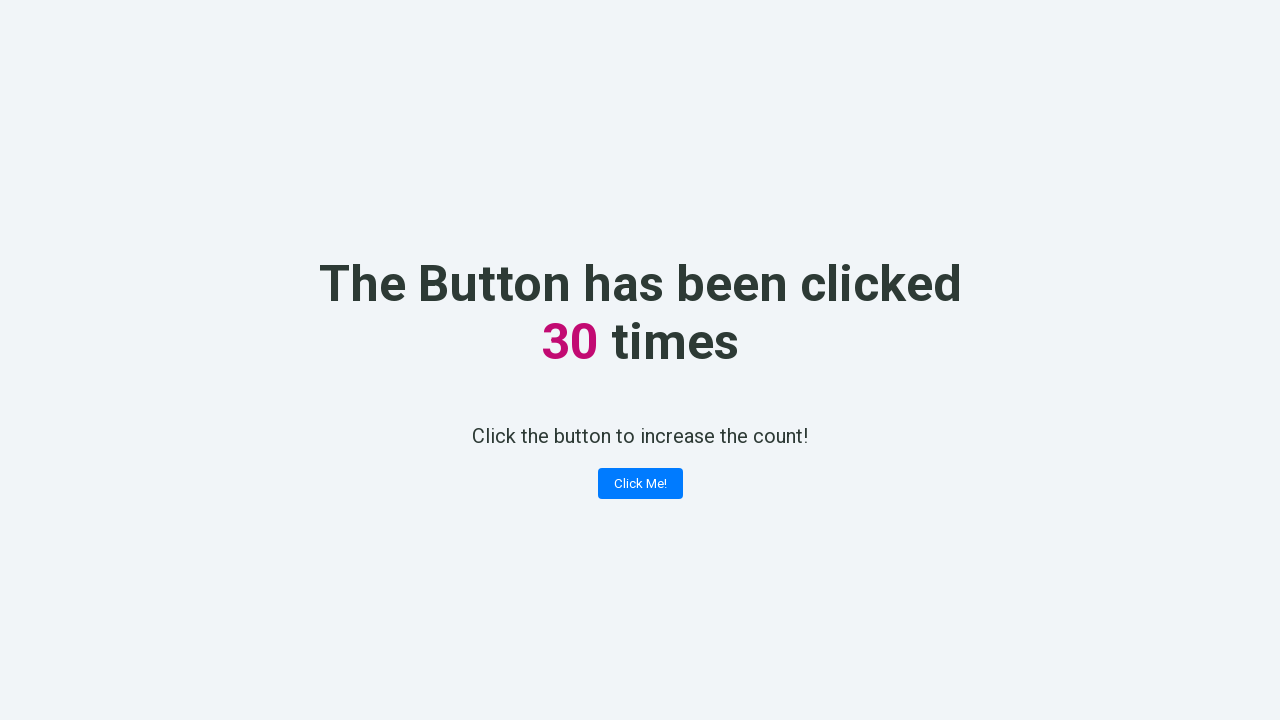

Clicked counter button (click 31 of 100) at (640, 484) on button.button
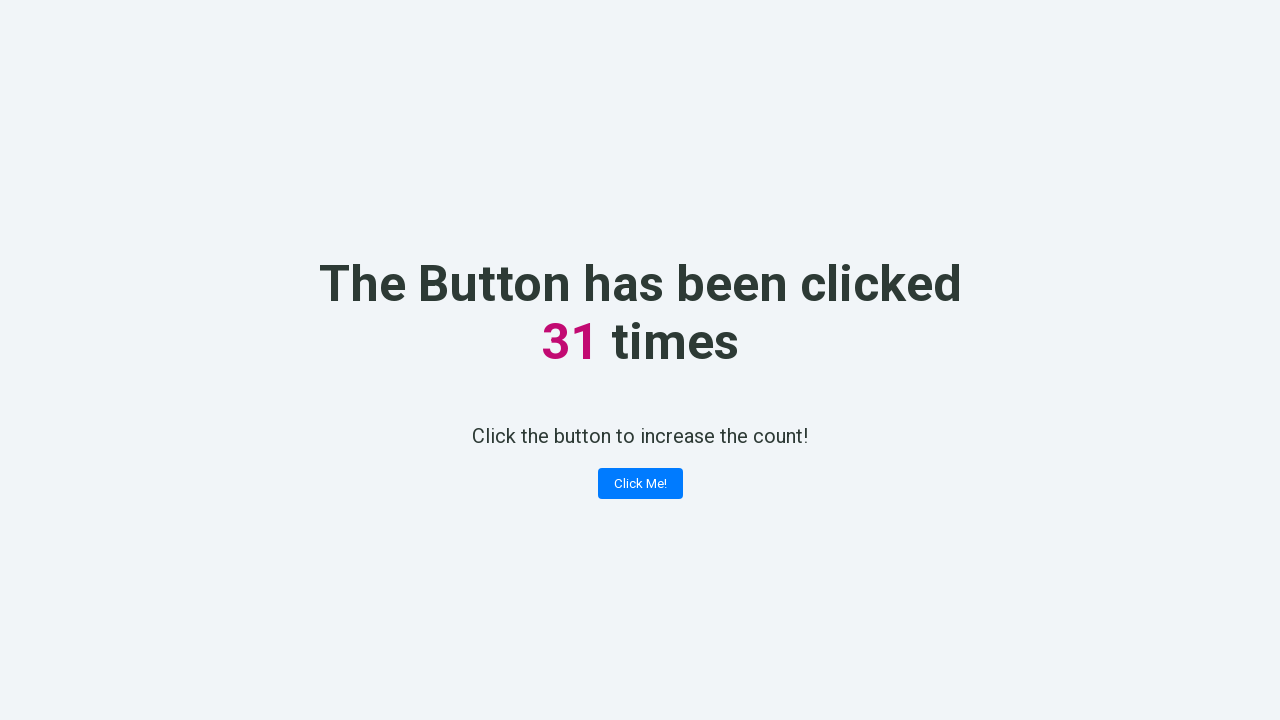

Clicked counter button (click 32 of 100) at (640, 484) on button.button
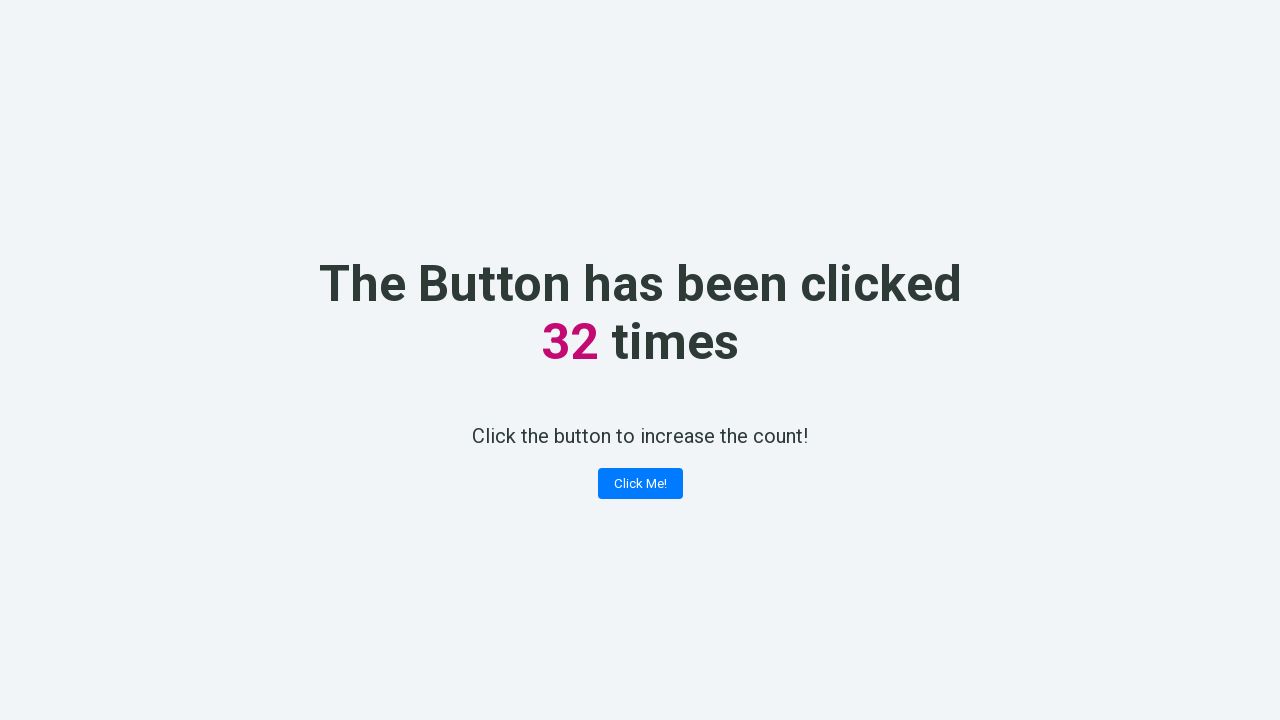

Clicked counter button (click 33 of 100) at (640, 484) on button.button
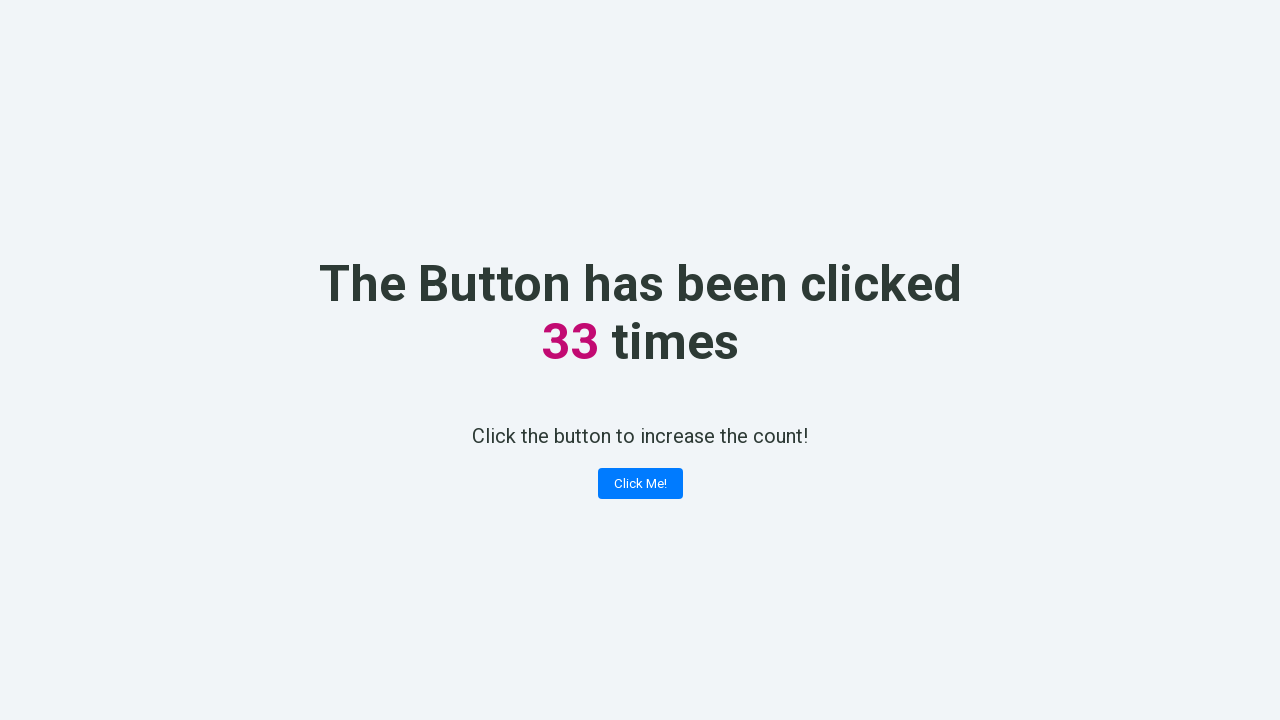

Clicked counter button (click 34 of 100) at (640, 484) on button.button
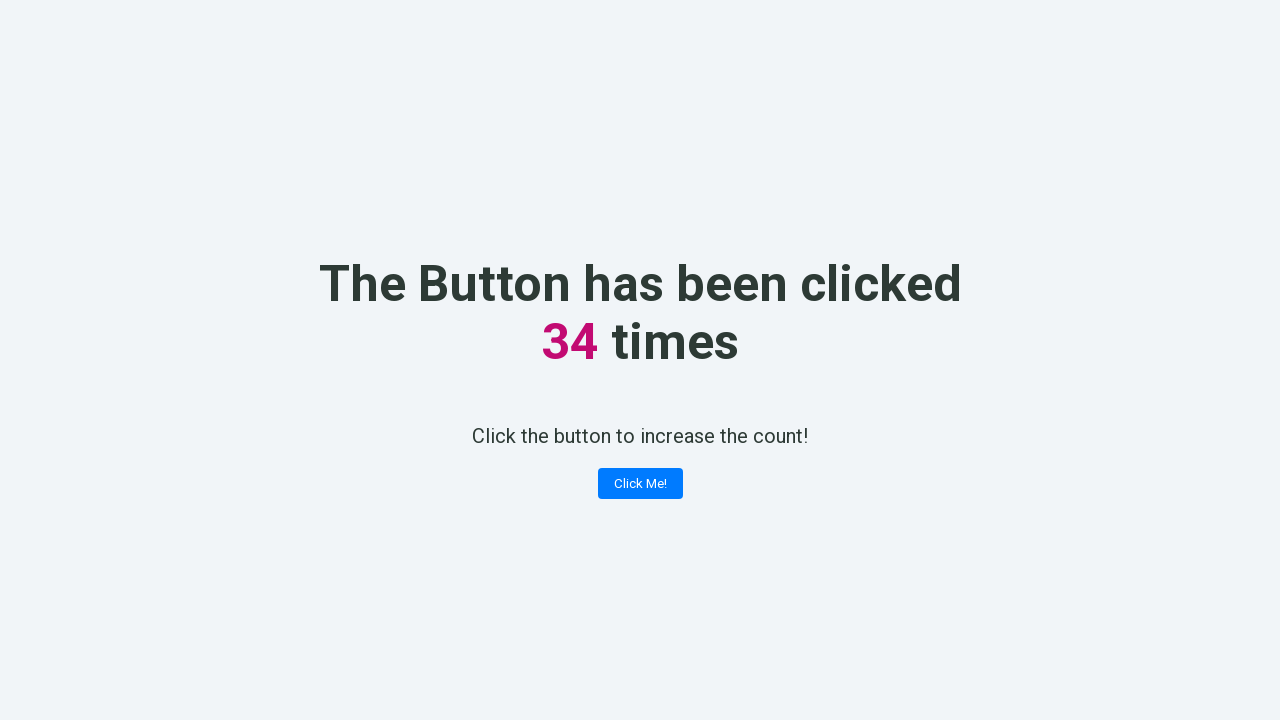

Clicked counter button (click 35 of 100) at (640, 484) on button.button
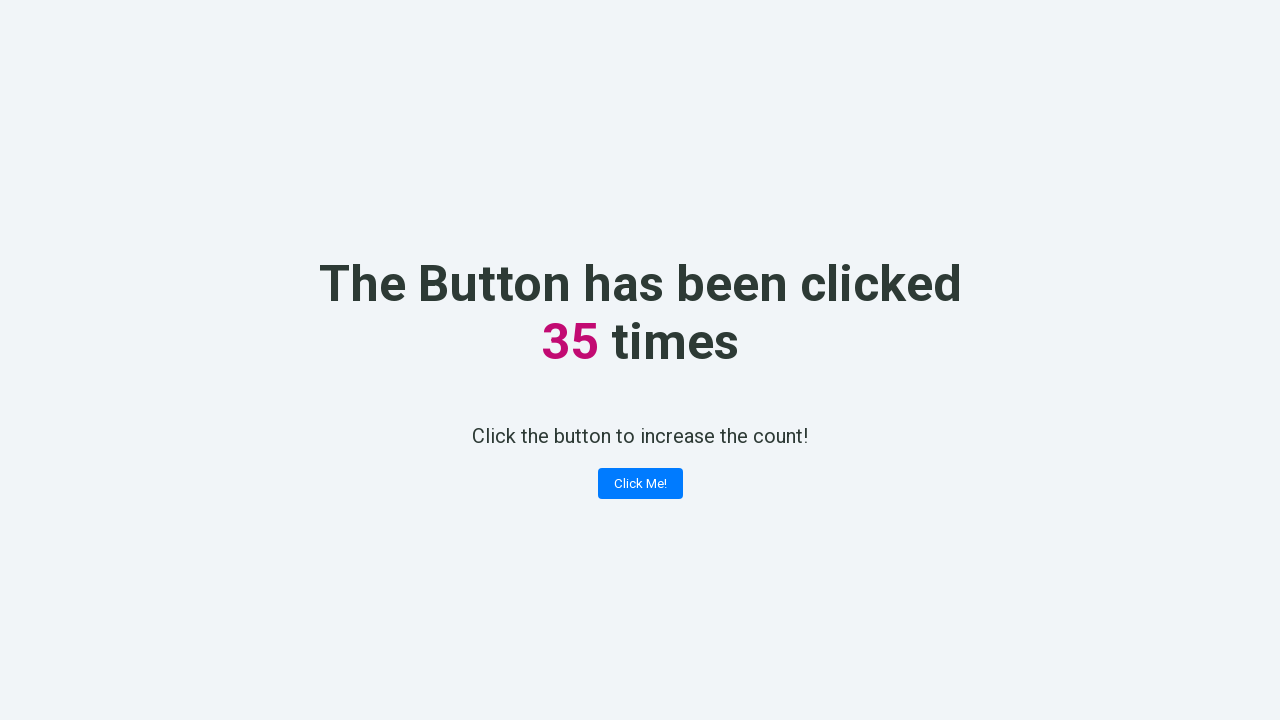

Clicked counter button (click 36 of 100) at (640, 484) on button.button
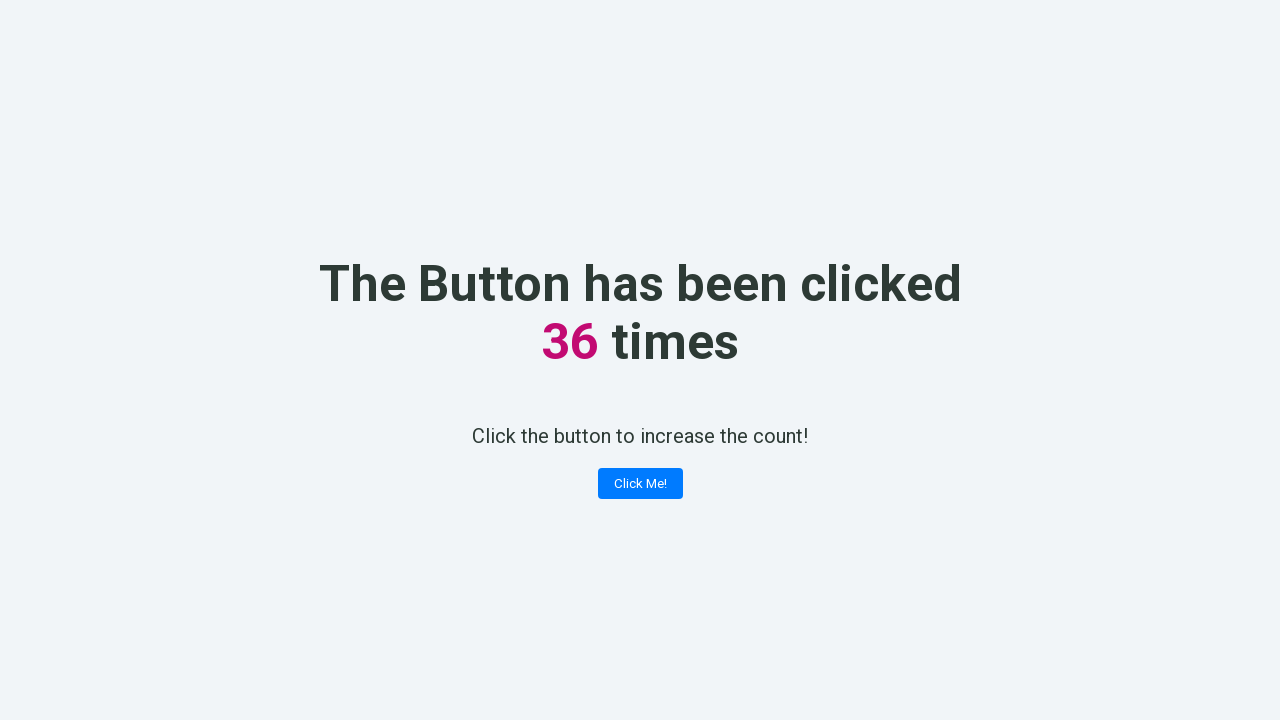

Clicked counter button (click 37 of 100) at (640, 484) on button.button
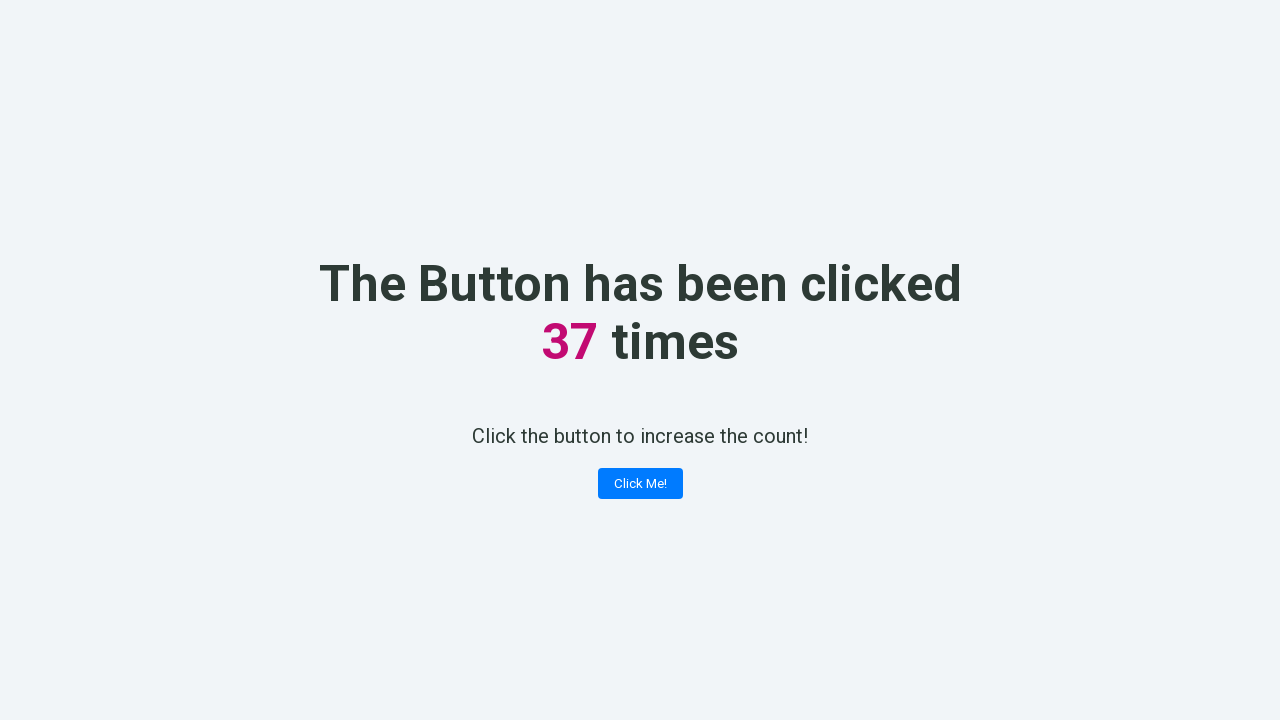

Clicked counter button (click 38 of 100) at (640, 484) on button.button
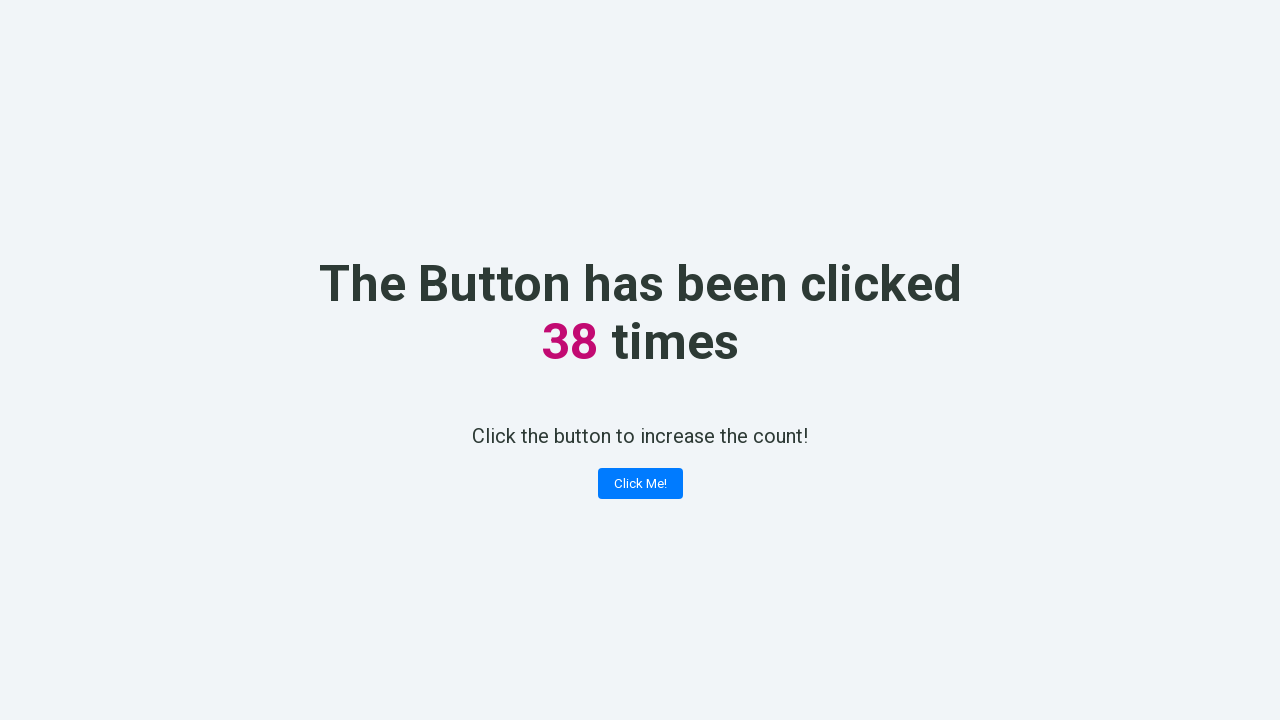

Clicked counter button (click 39 of 100) at (640, 484) on button.button
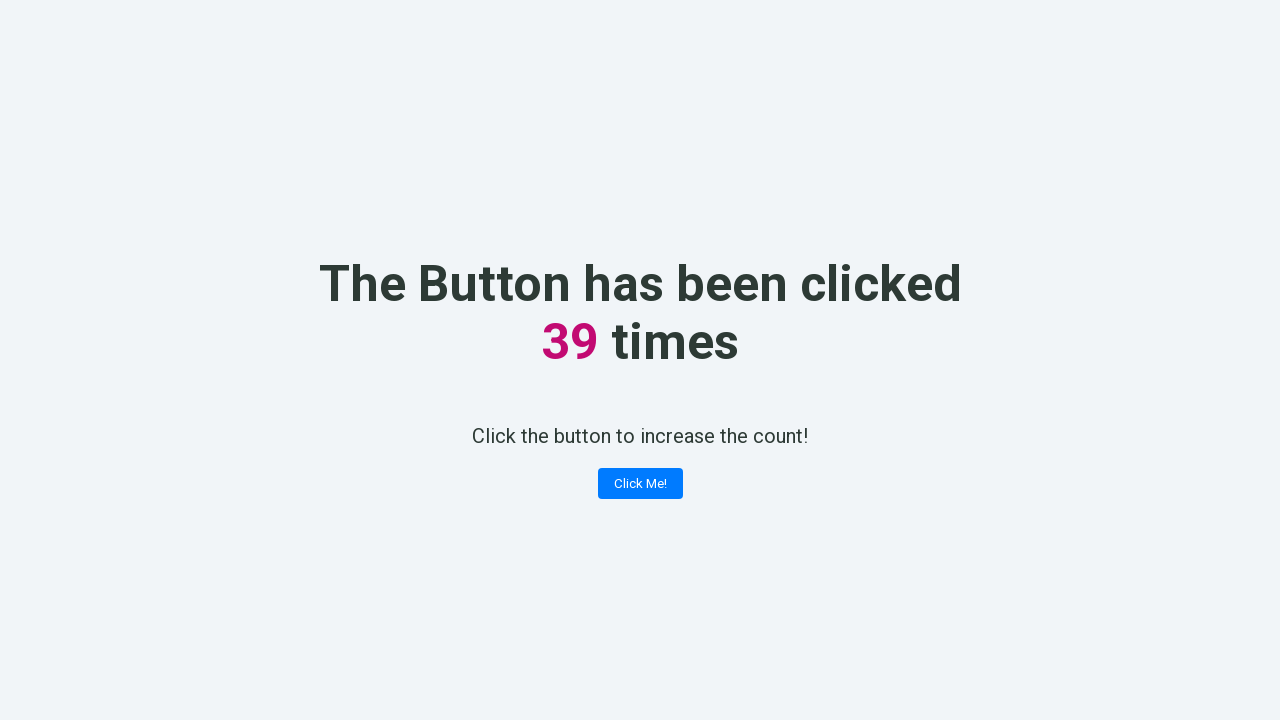

Clicked counter button (click 40 of 100) at (640, 484) on button.button
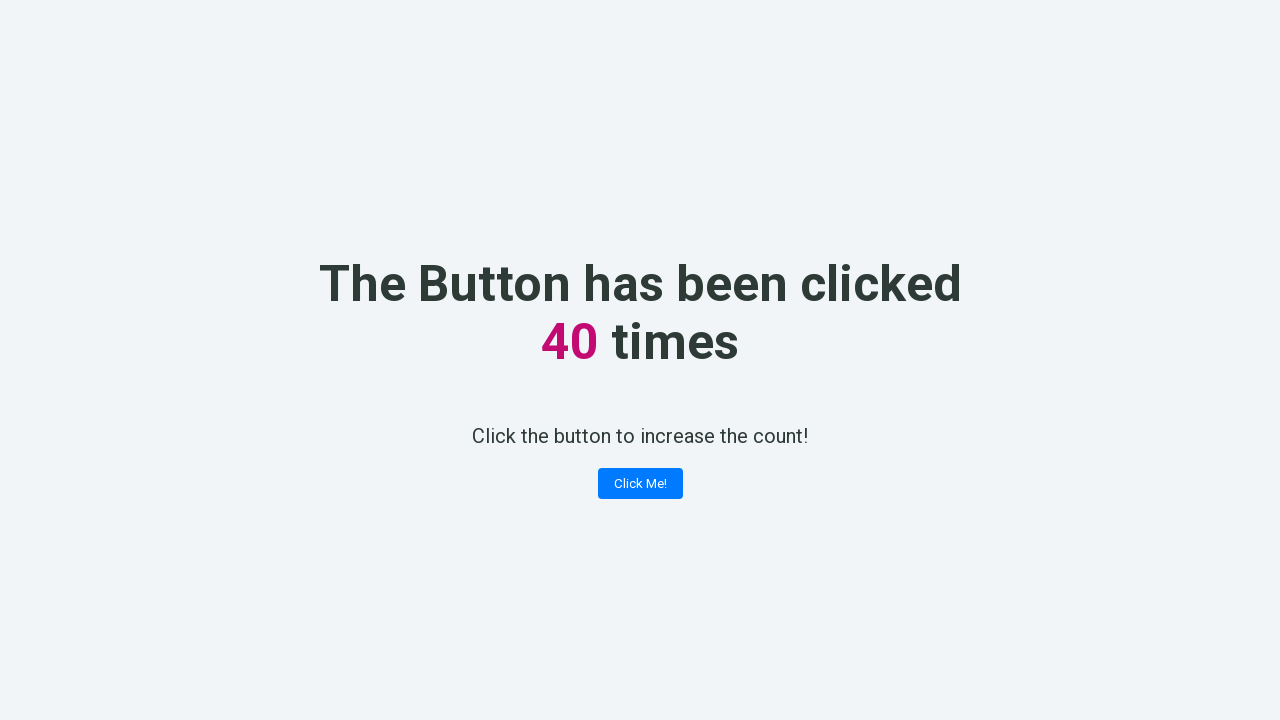

Clicked counter button (click 41 of 100) at (640, 484) on button.button
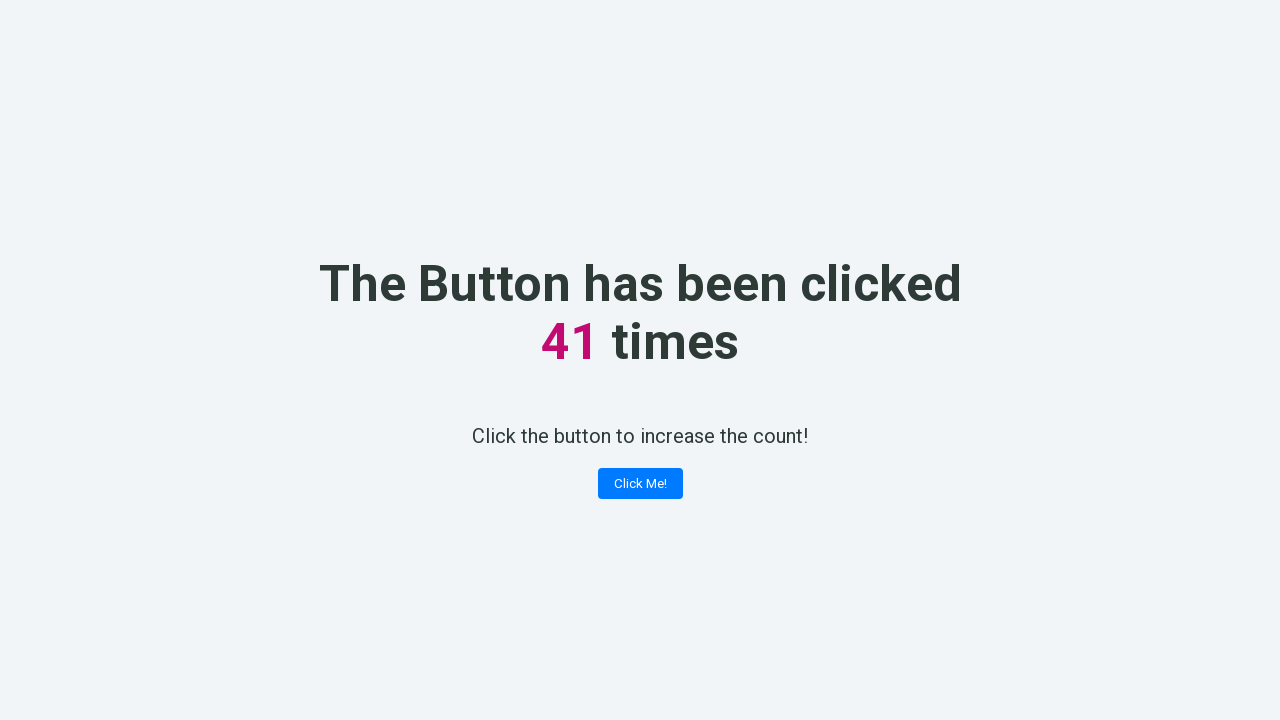

Clicked counter button (click 42 of 100) at (640, 484) on button.button
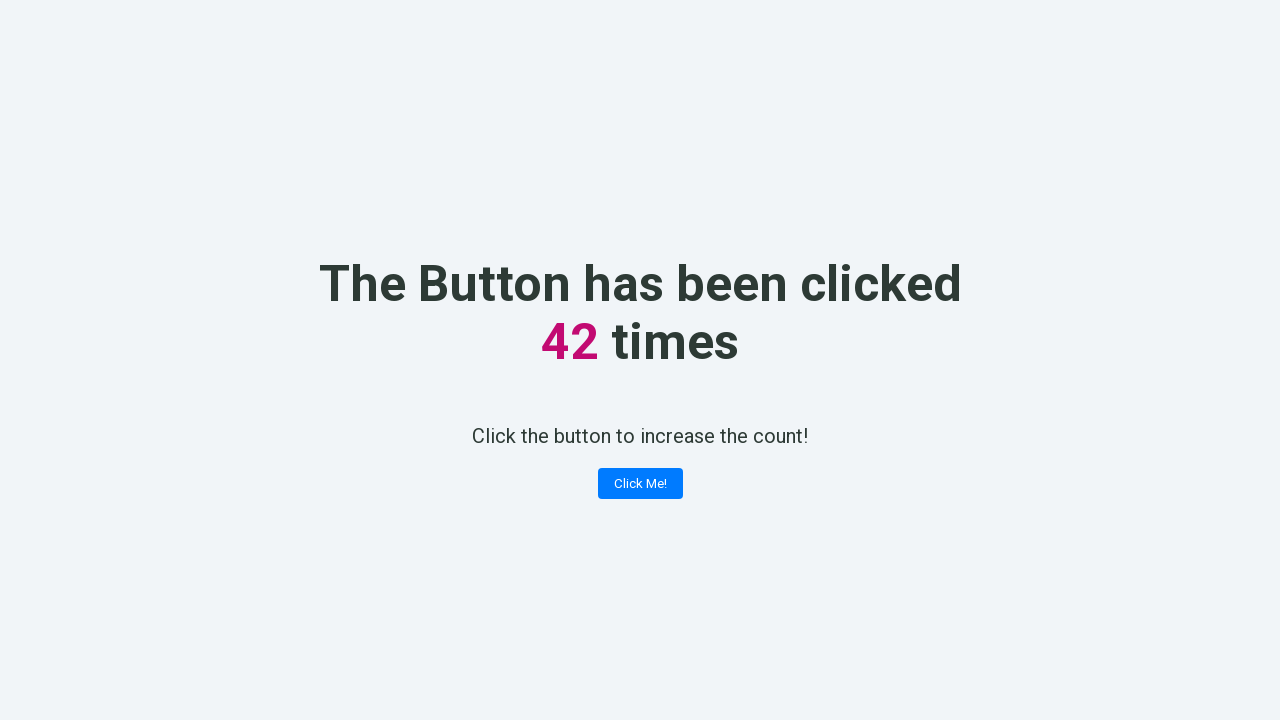

Clicked counter button (click 43 of 100) at (640, 484) on button.button
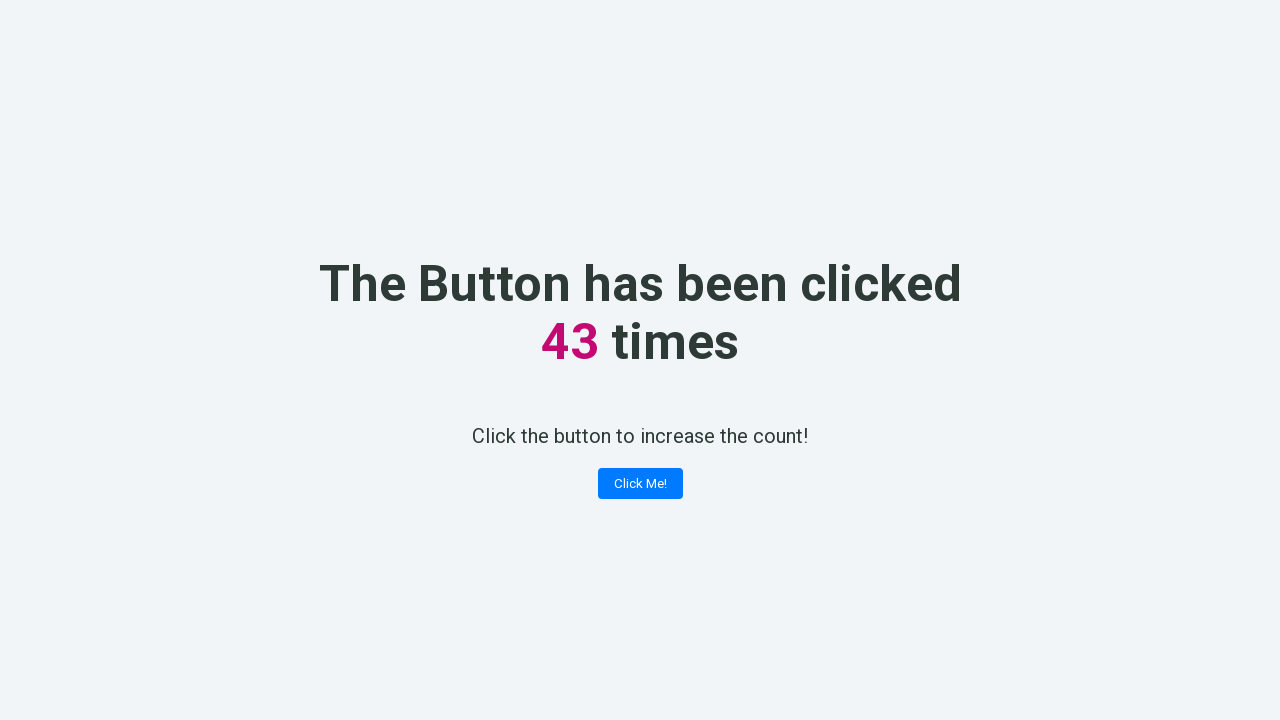

Clicked counter button (click 44 of 100) at (640, 484) on button.button
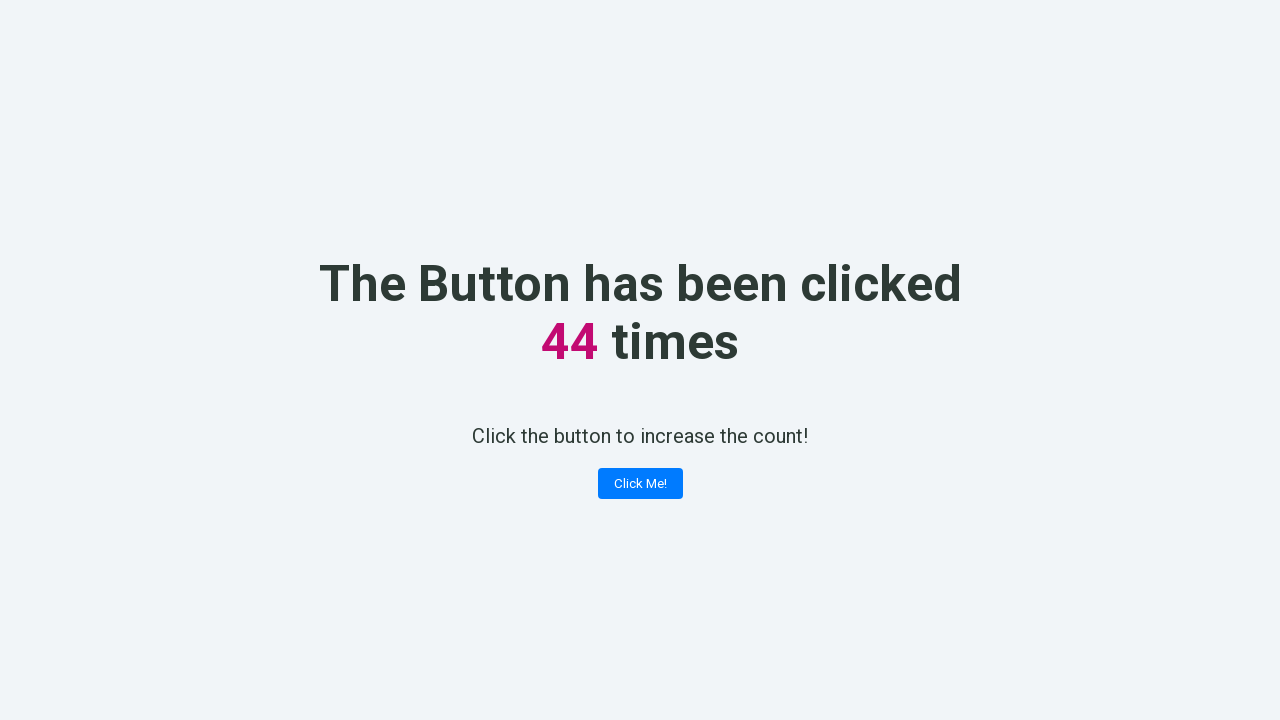

Clicked counter button (click 45 of 100) at (640, 484) on button.button
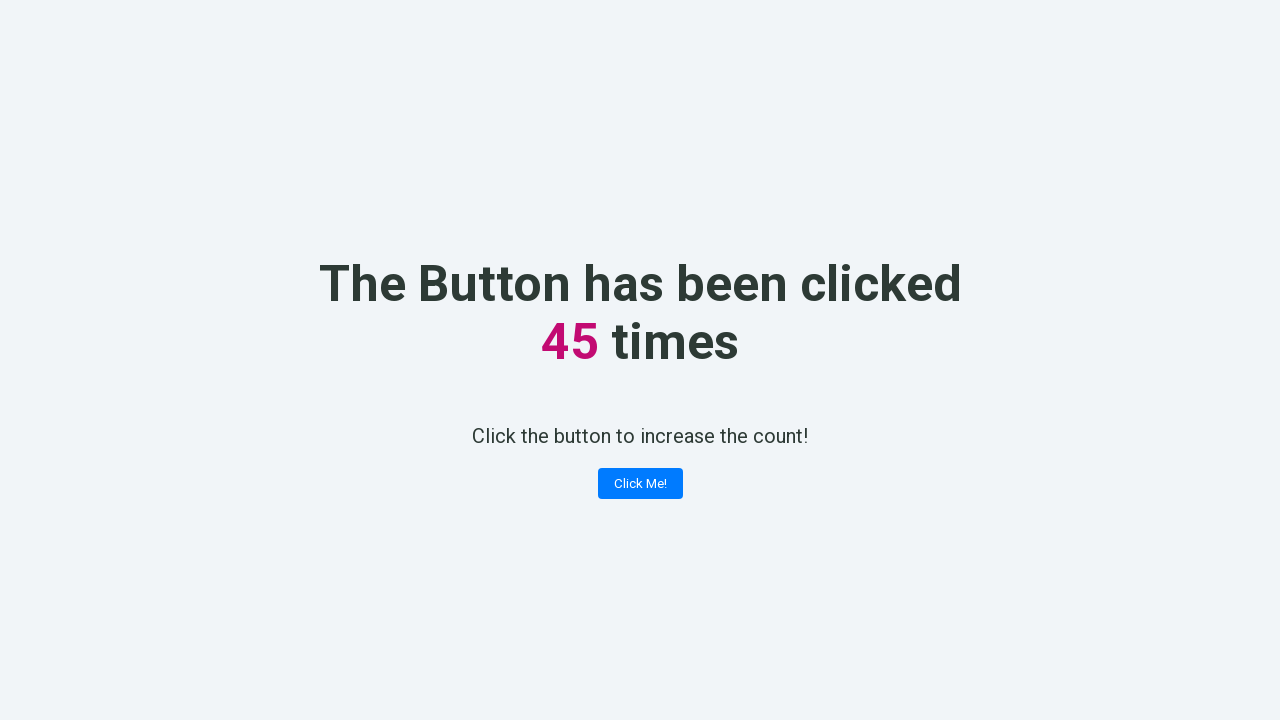

Clicked counter button (click 46 of 100) at (640, 484) on button.button
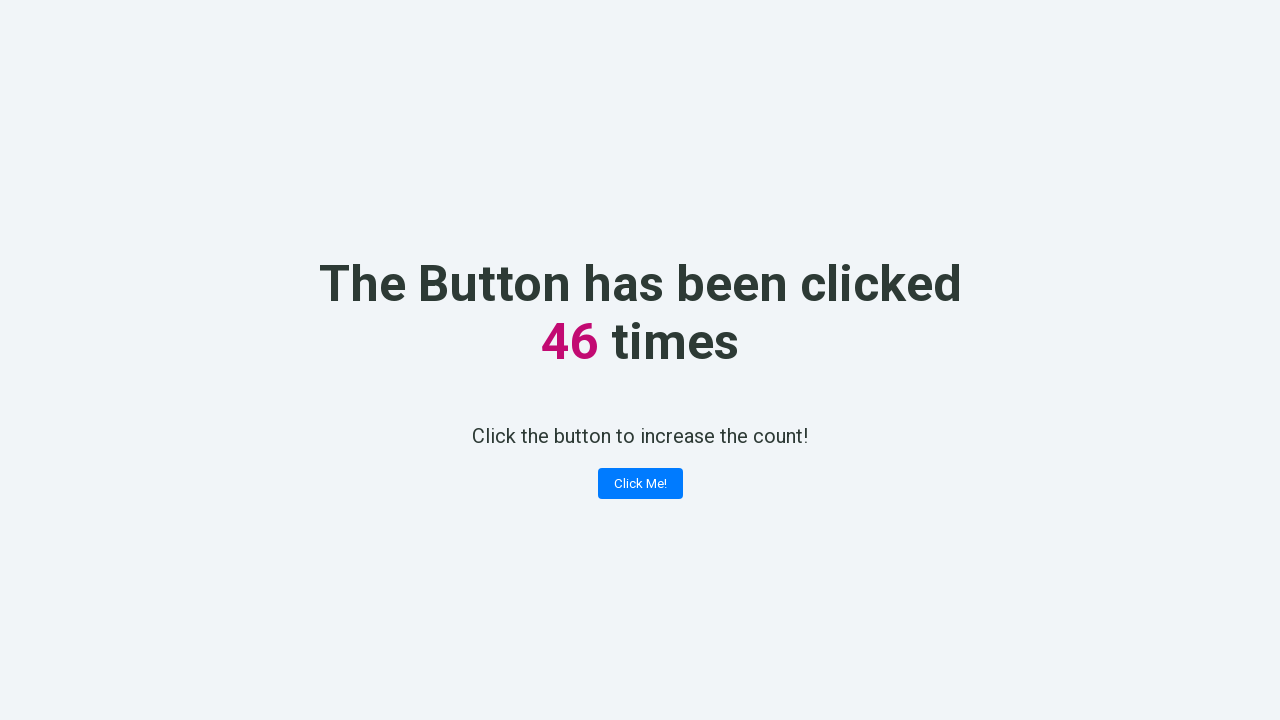

Clicked counter button (click 47 of 100) at (640, 484) on button.button
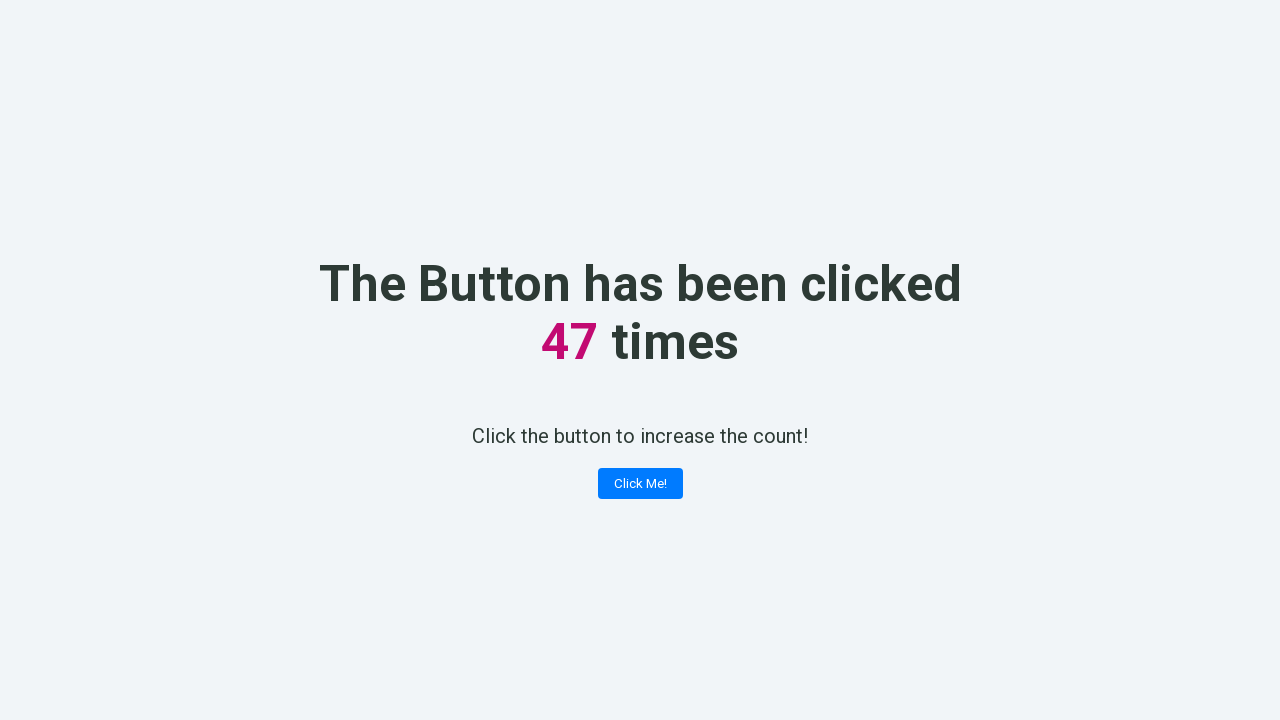

Clicked counter button (click 48 of 100) at (640, 484) on button.button
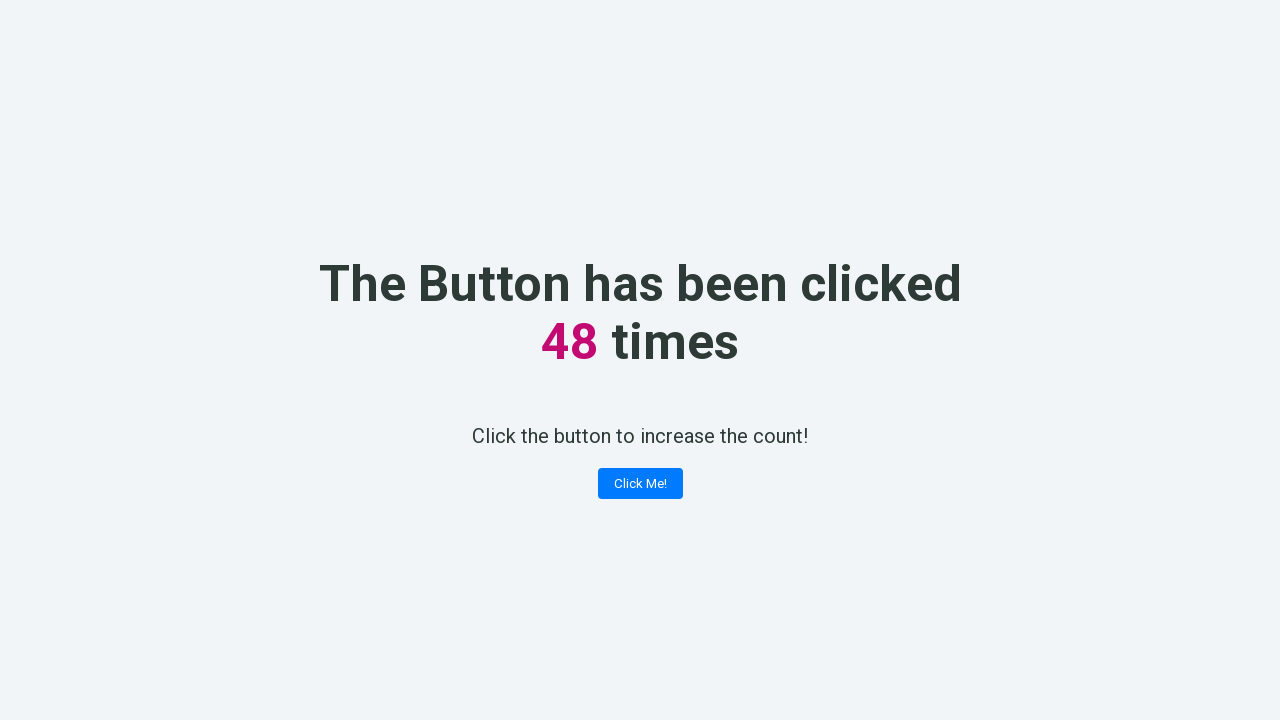

Clicked counter button (click 49 of 100) at (640, 484) on button.button
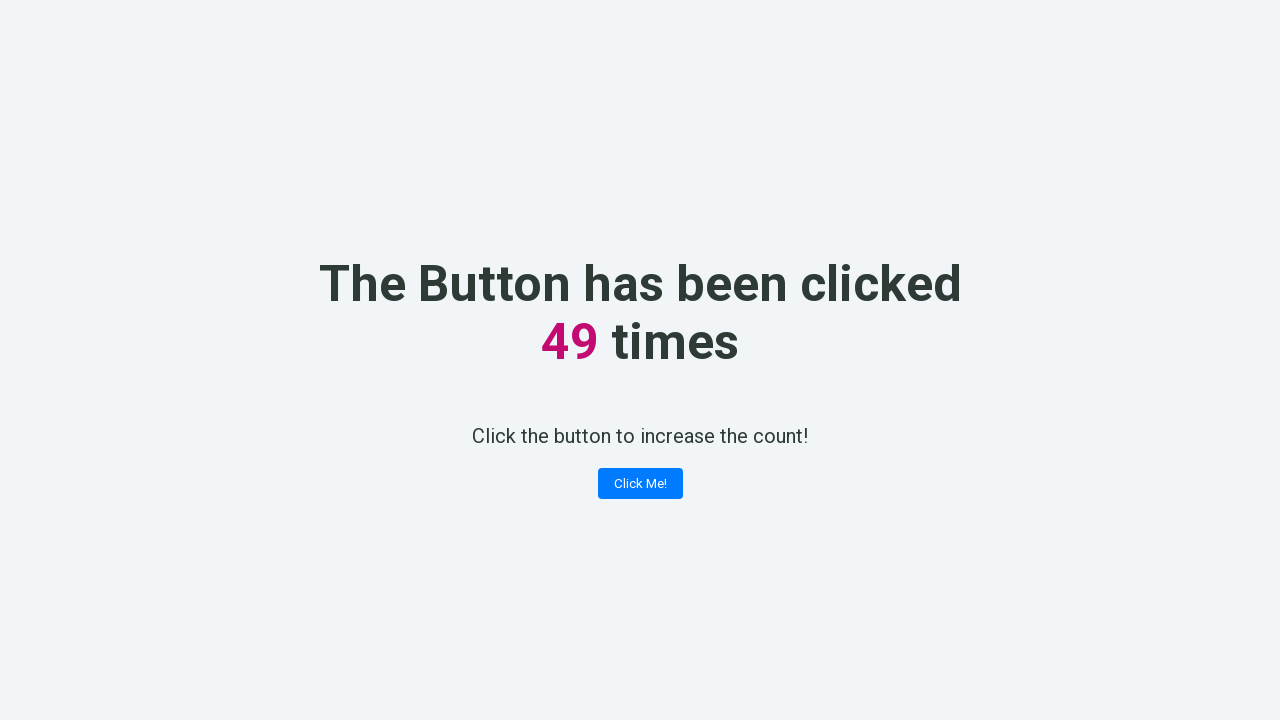

Clicked counter button (click 50 of 100) at (640, 484) on button.button
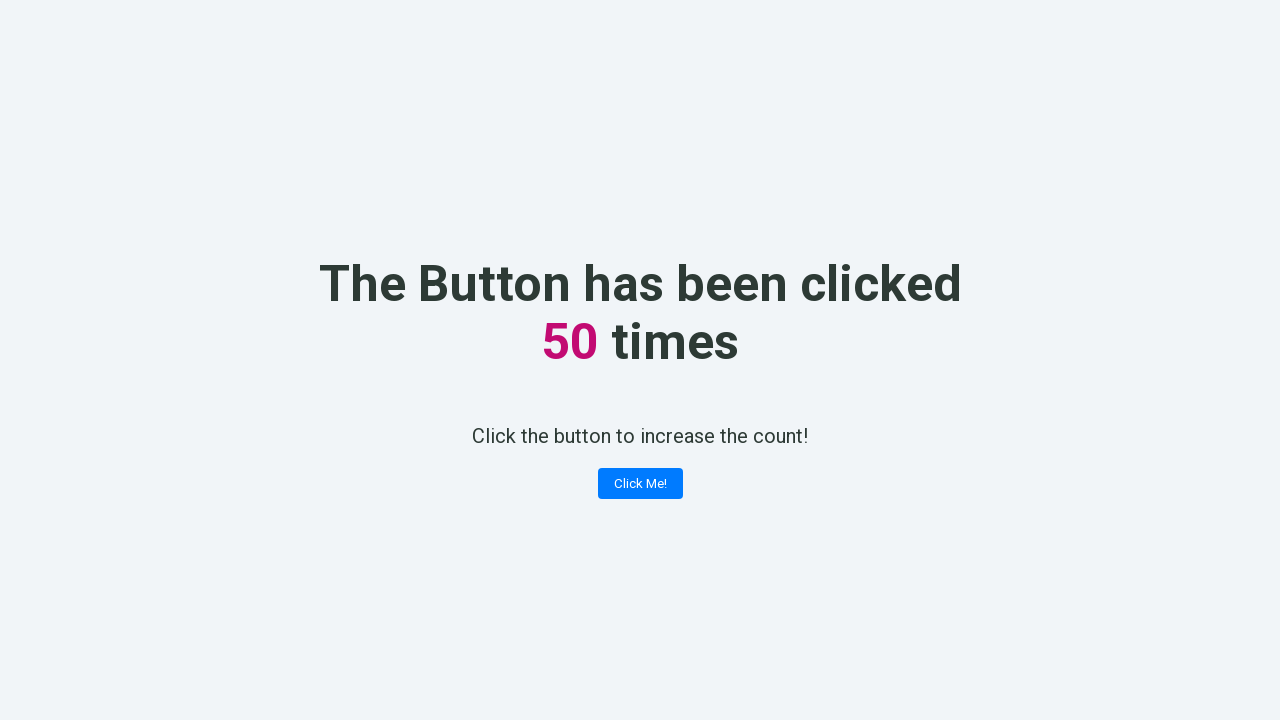

Clicked counter button (click 51 of 100) at (640, 484) on button.button
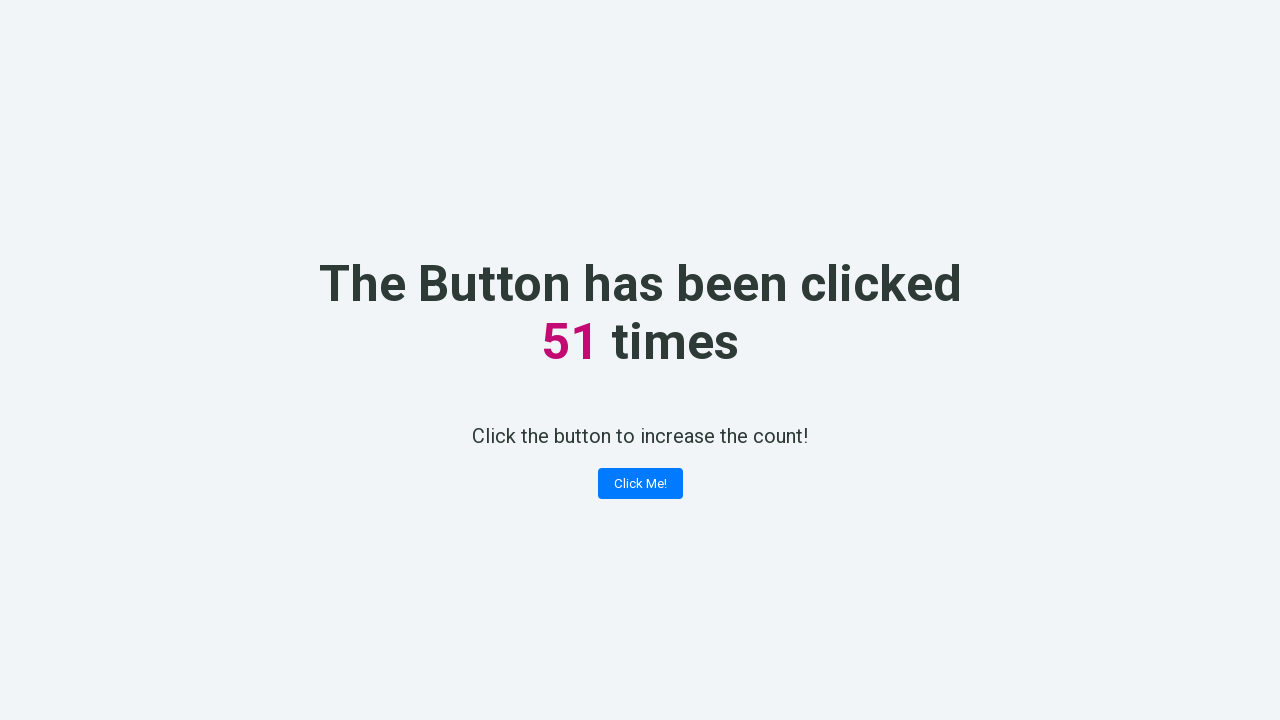

Clicked counter button (click 52 of 100) at (640, 484) on button.button
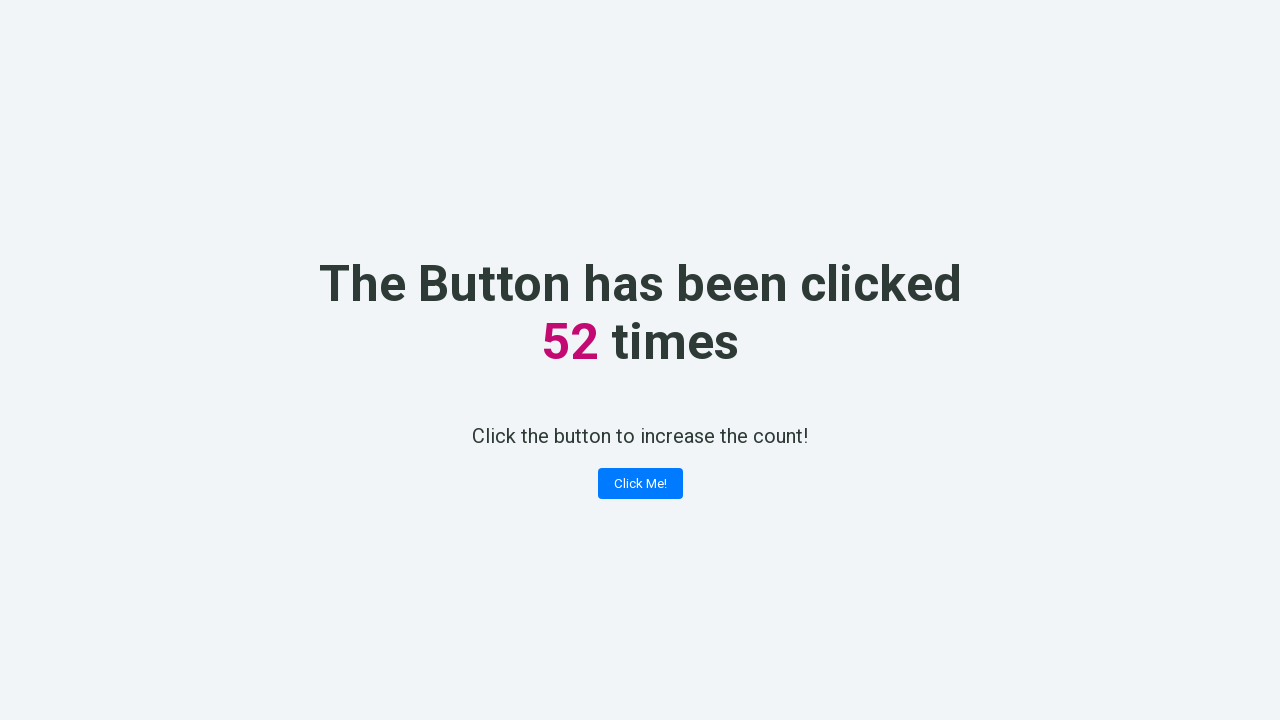

Clicked counter button (click 53 of 100) at (640, 484) on button.button
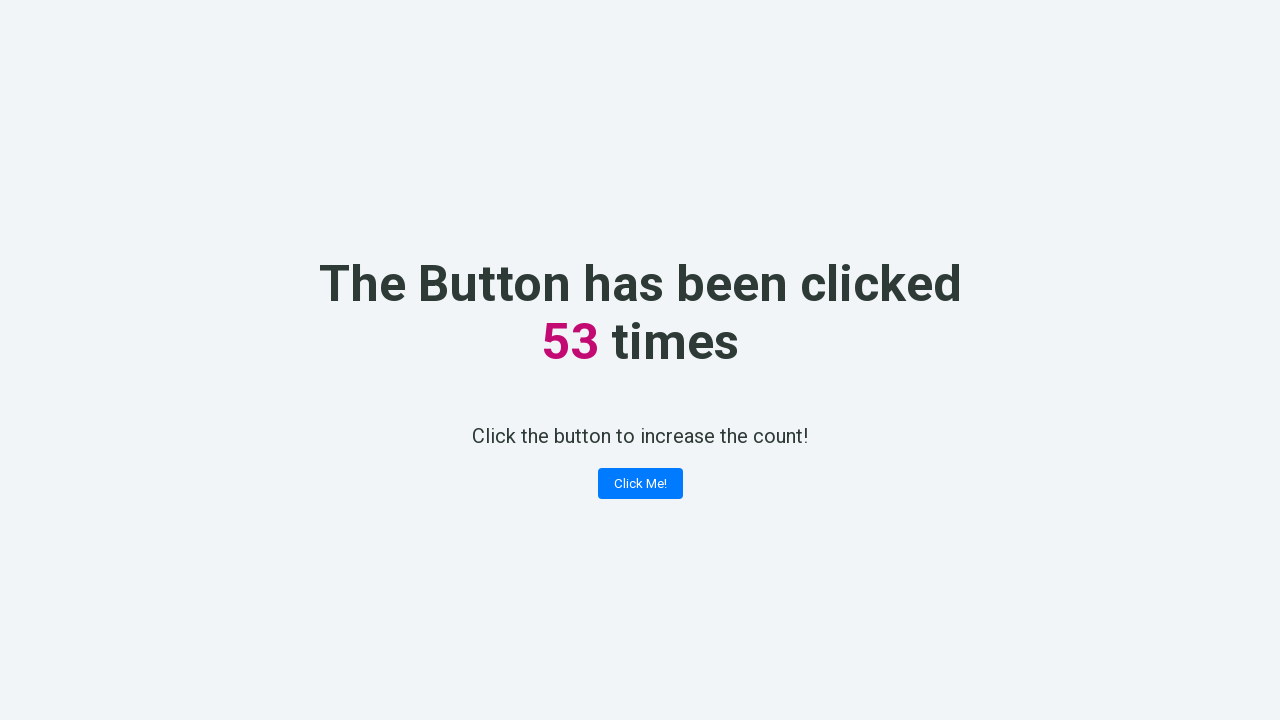

Clicked counter button (click 54 of 100) at (640, 484) on button.button
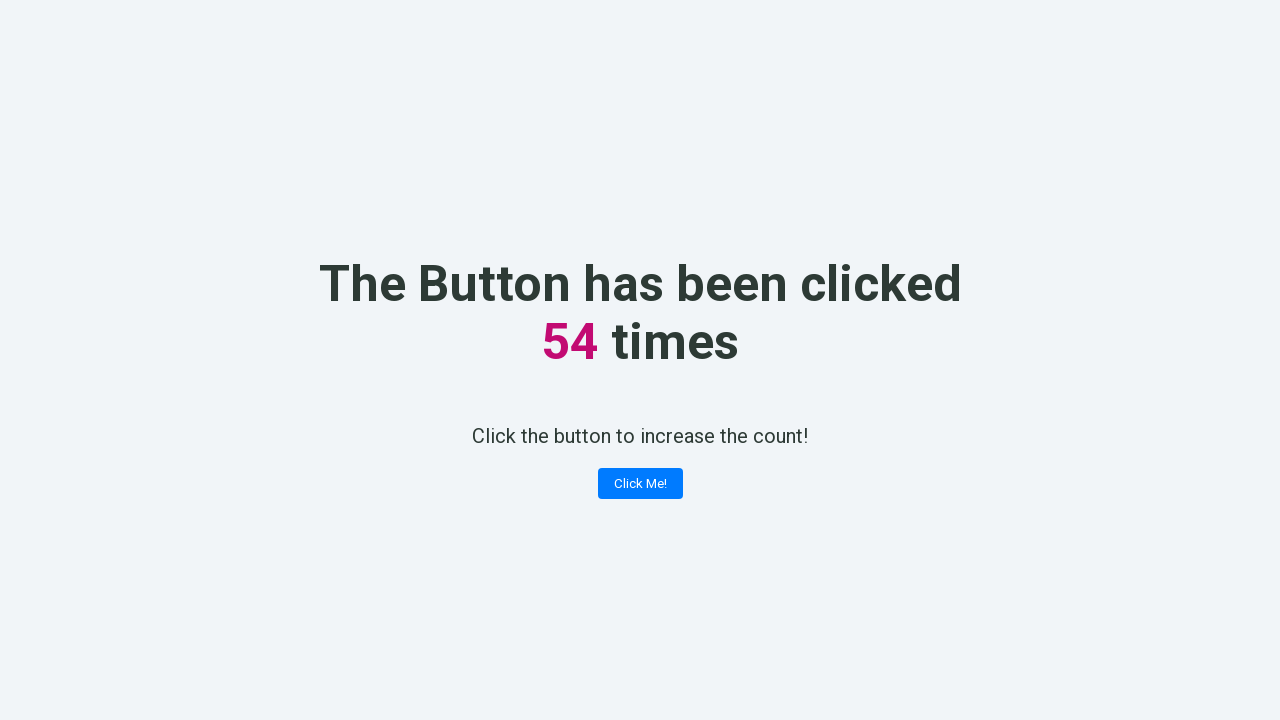

Clicked counter button (click 55 of 100) at (640, 484) on button.button
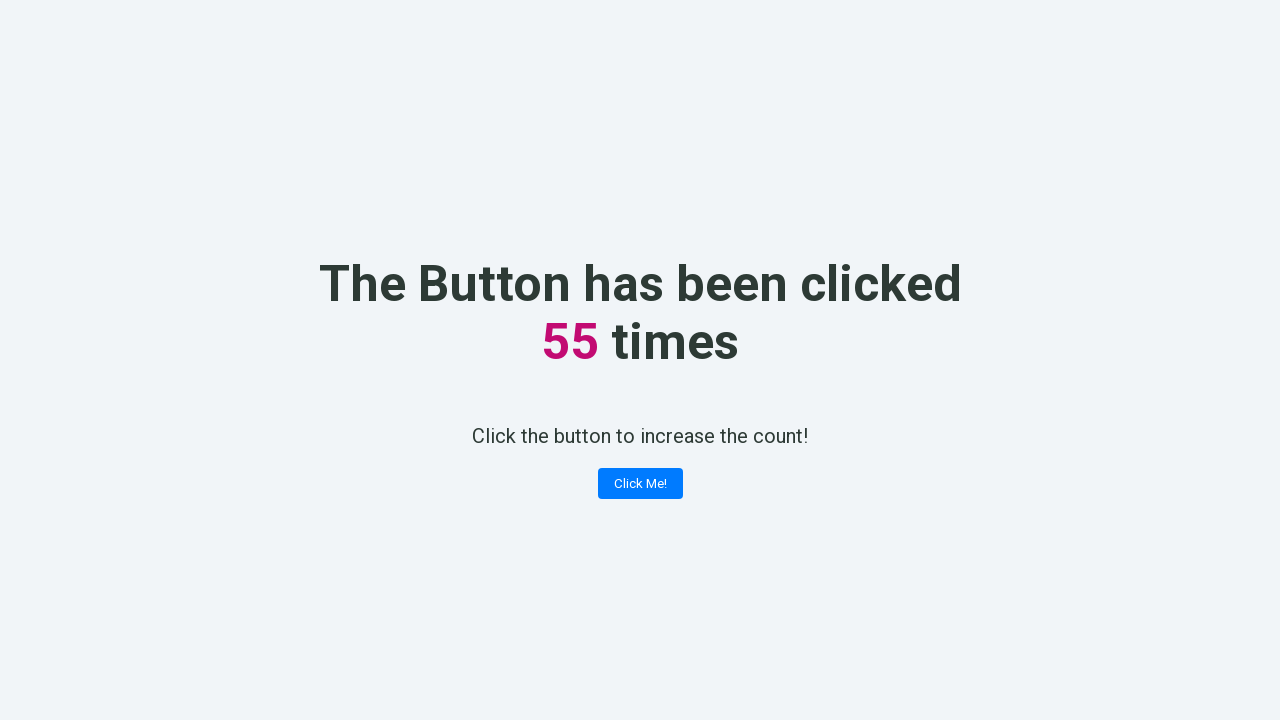

Clicked counter button (click 56 of 100) at (640, 484) on button.button
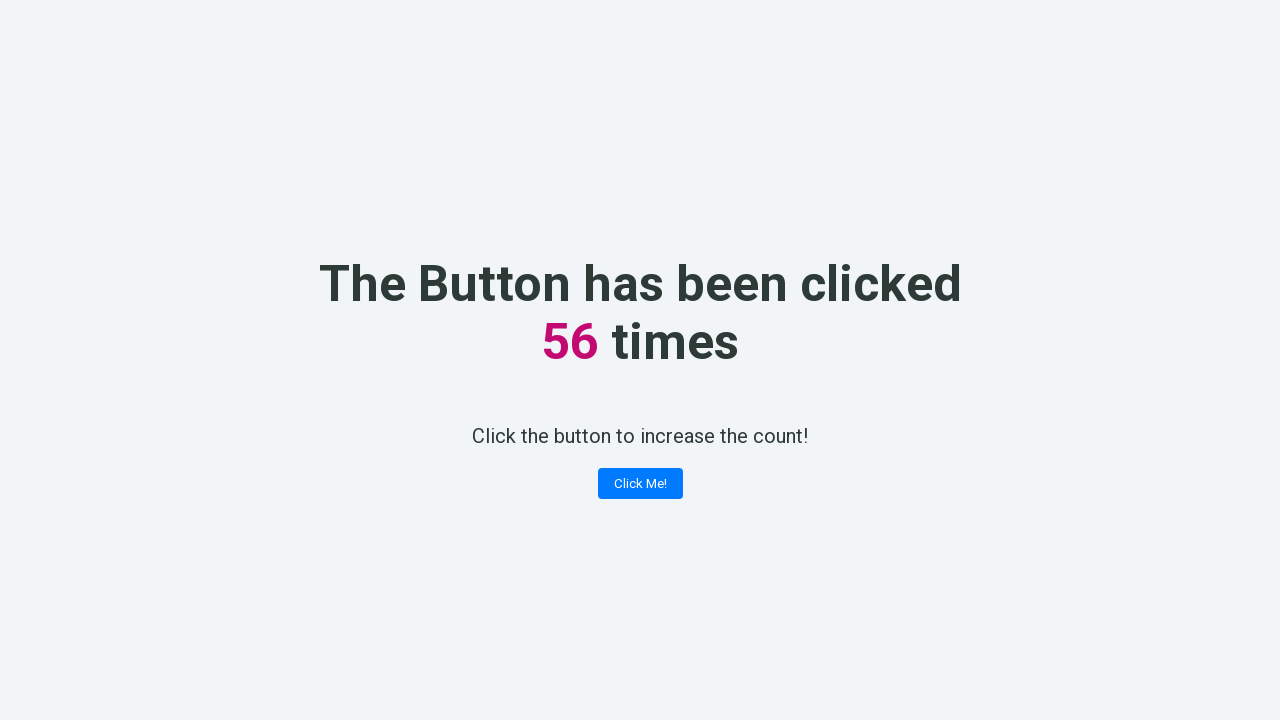

Clicked counter button (click 57 of 100) at (640, 484) on button.button
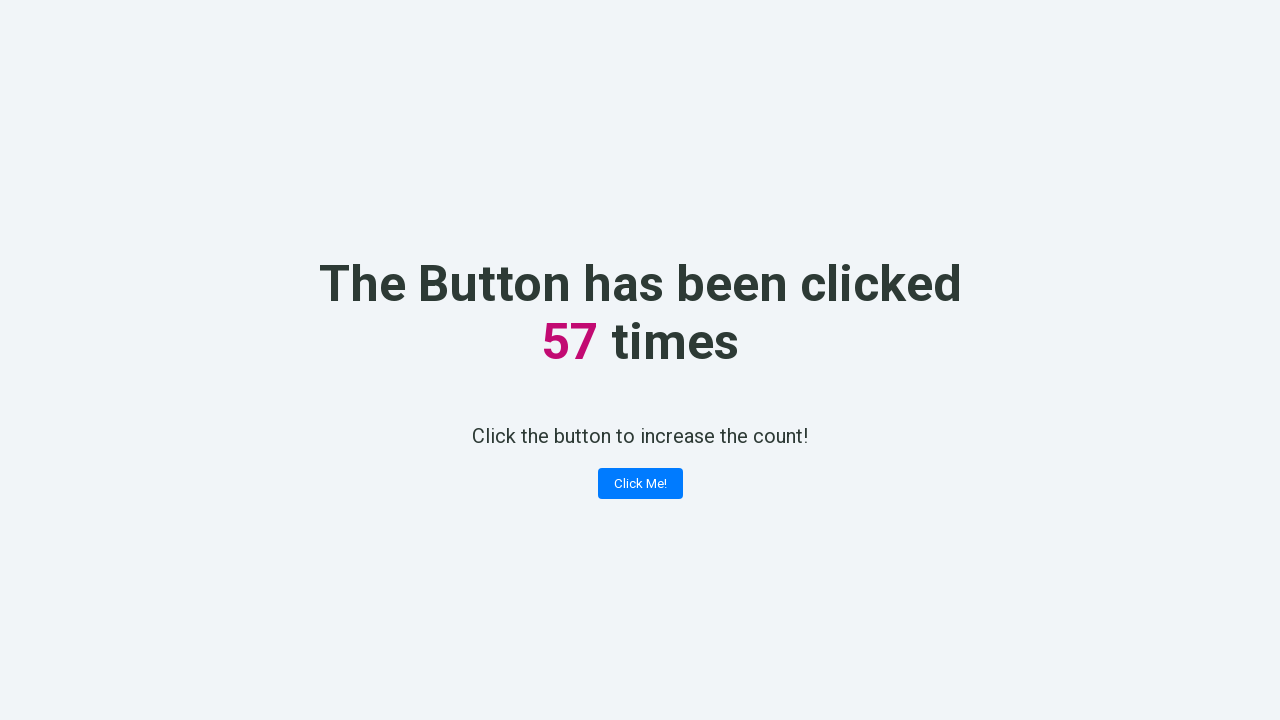

Clicked counter button (click 58 of 100) at (640, 484) on button.button
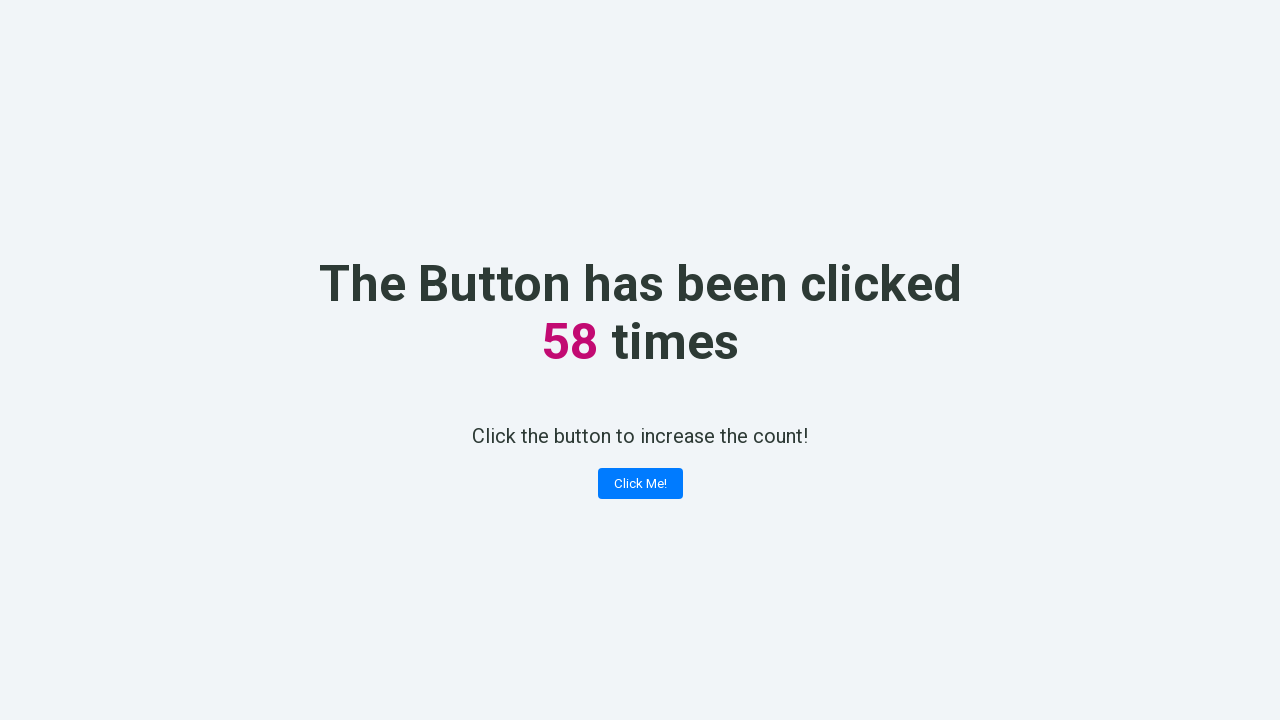

Clicked counter button (click 59 of 100) at (640, 484) on button.button
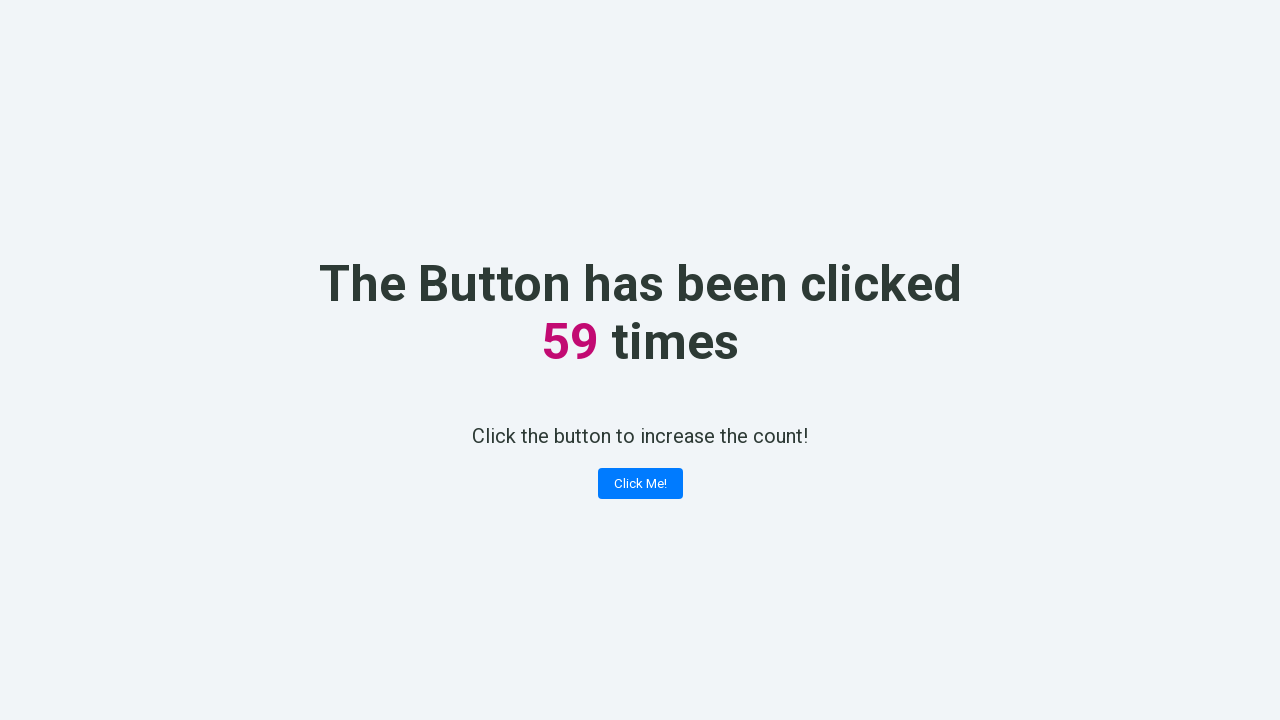

Clicked counter button (click 60 of 100) at (640, 484) on button.button
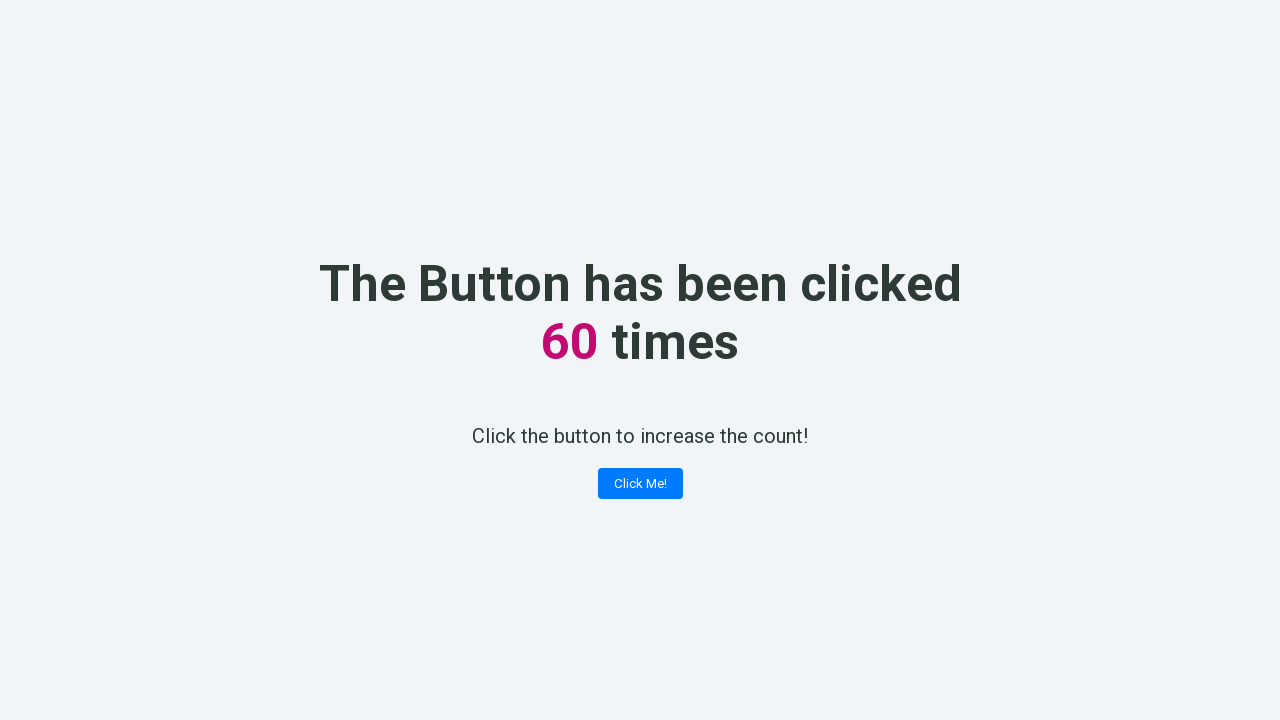

Clicked counter button (click 61 of 100) at (640, 484) on button.button
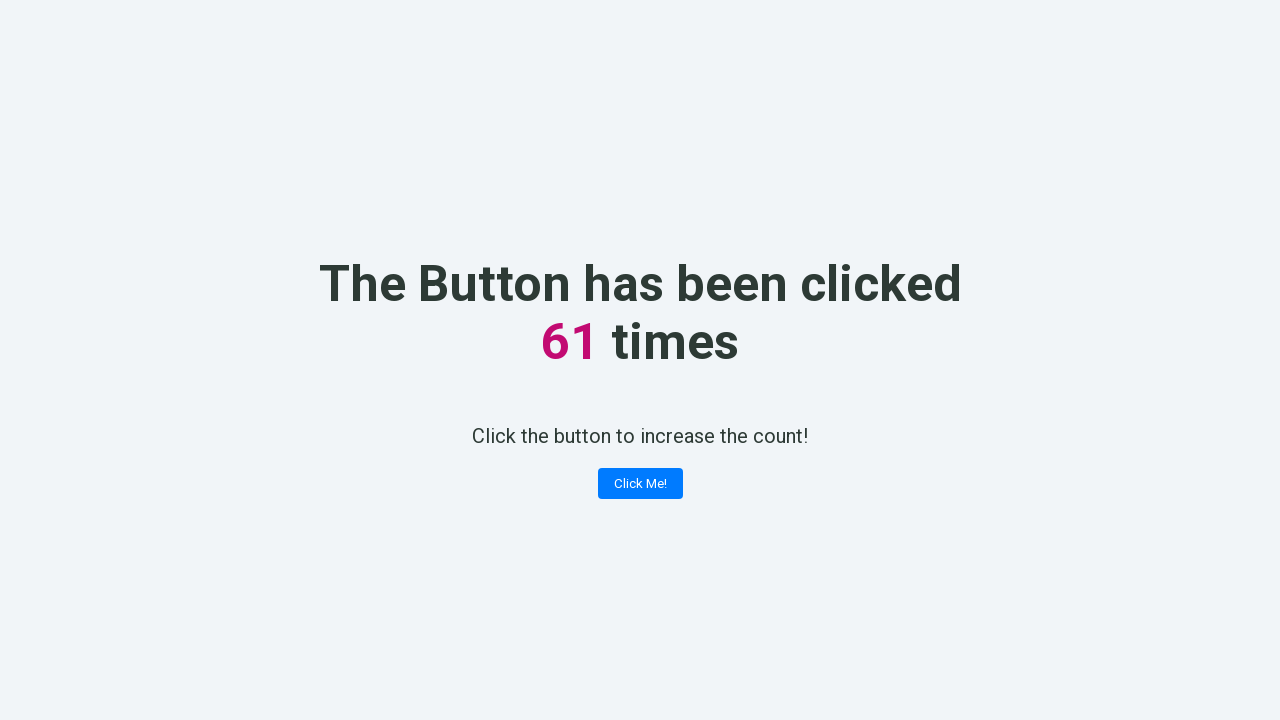

Clicked counter button (click 62 of 100) at (640, 484) on button.button
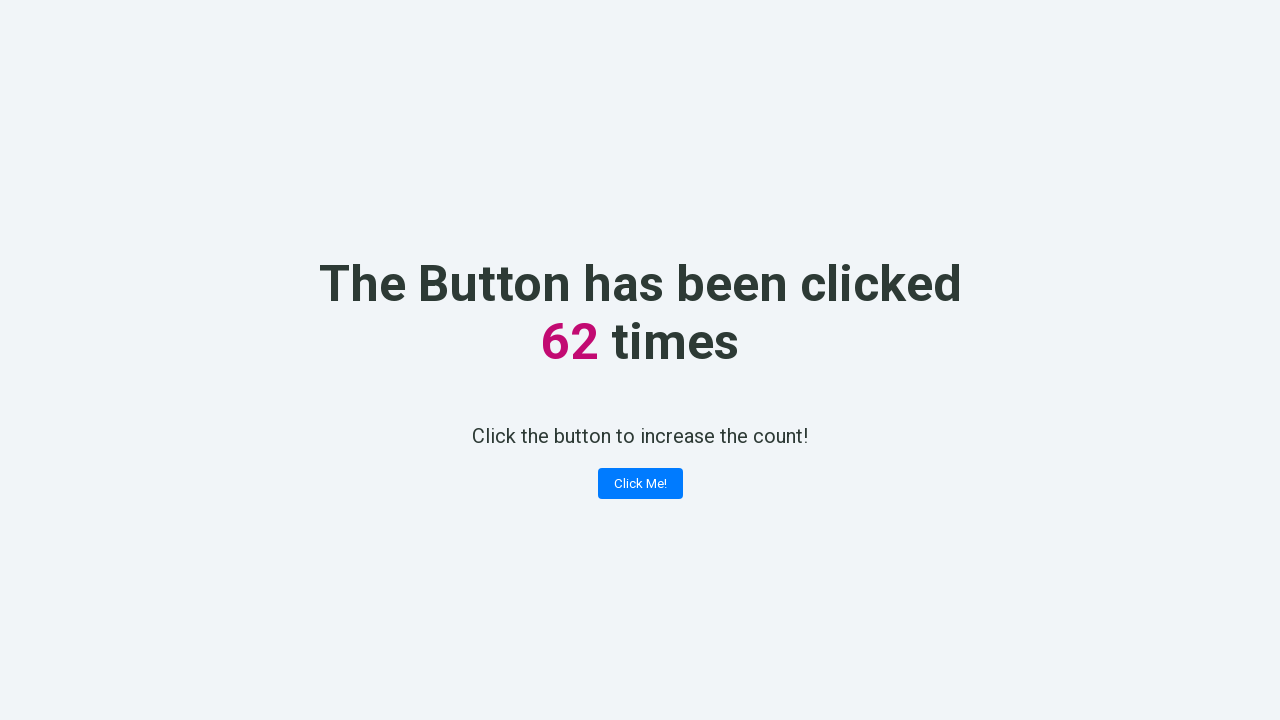

Clicked counter button (click 63 of 100) at (640, 484) on button.button
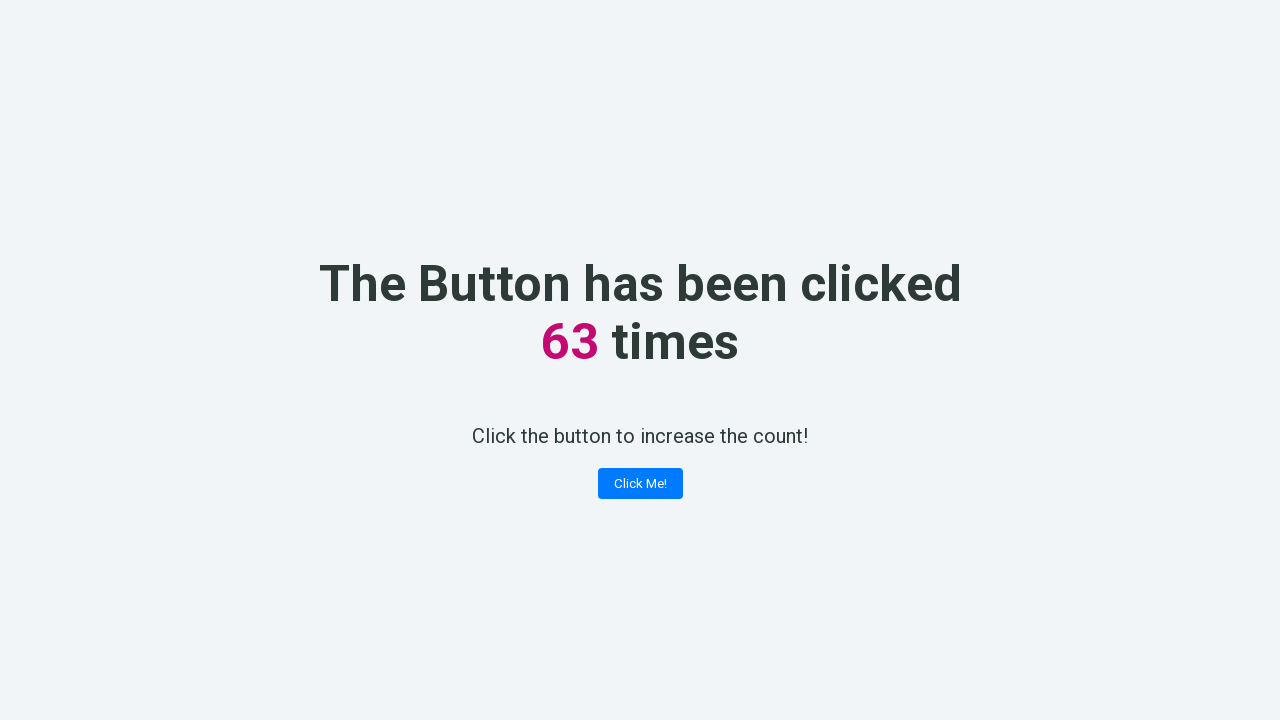

Clicked counter button (click 64 of 100) at (640, 484) on button.button
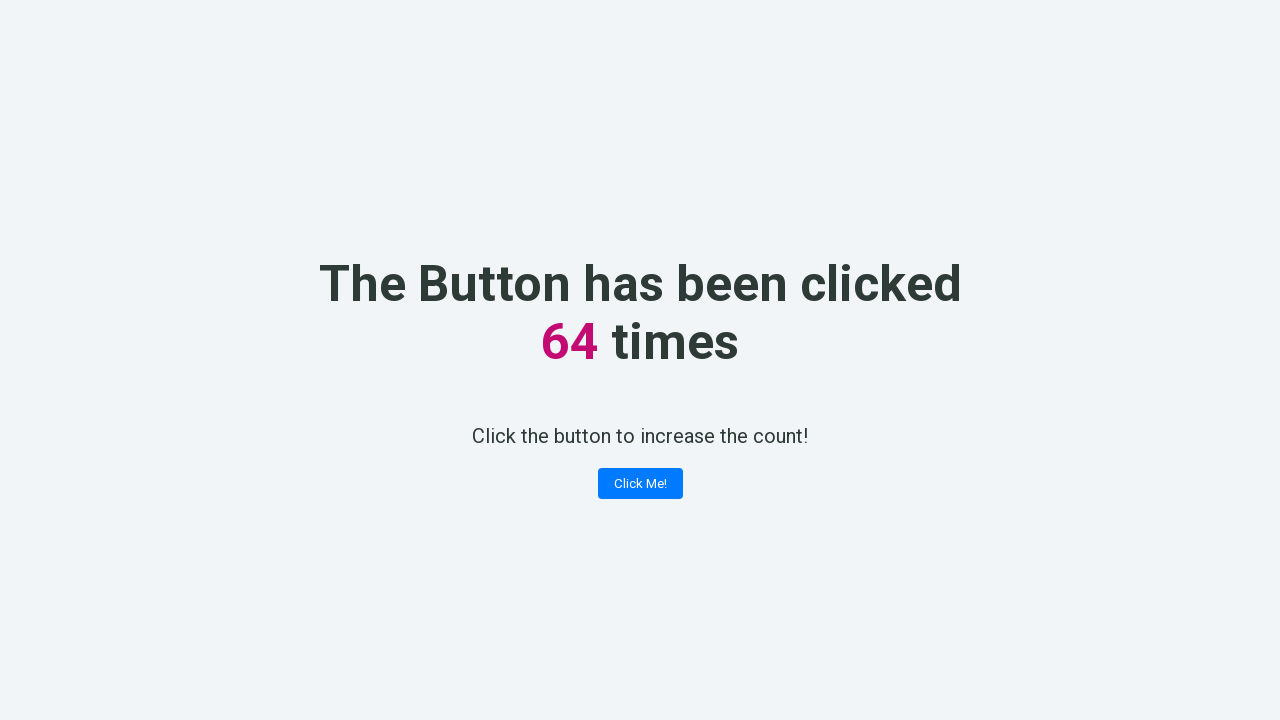

Clicked counter button (click 65 of 100) at (640, 484) on button.button
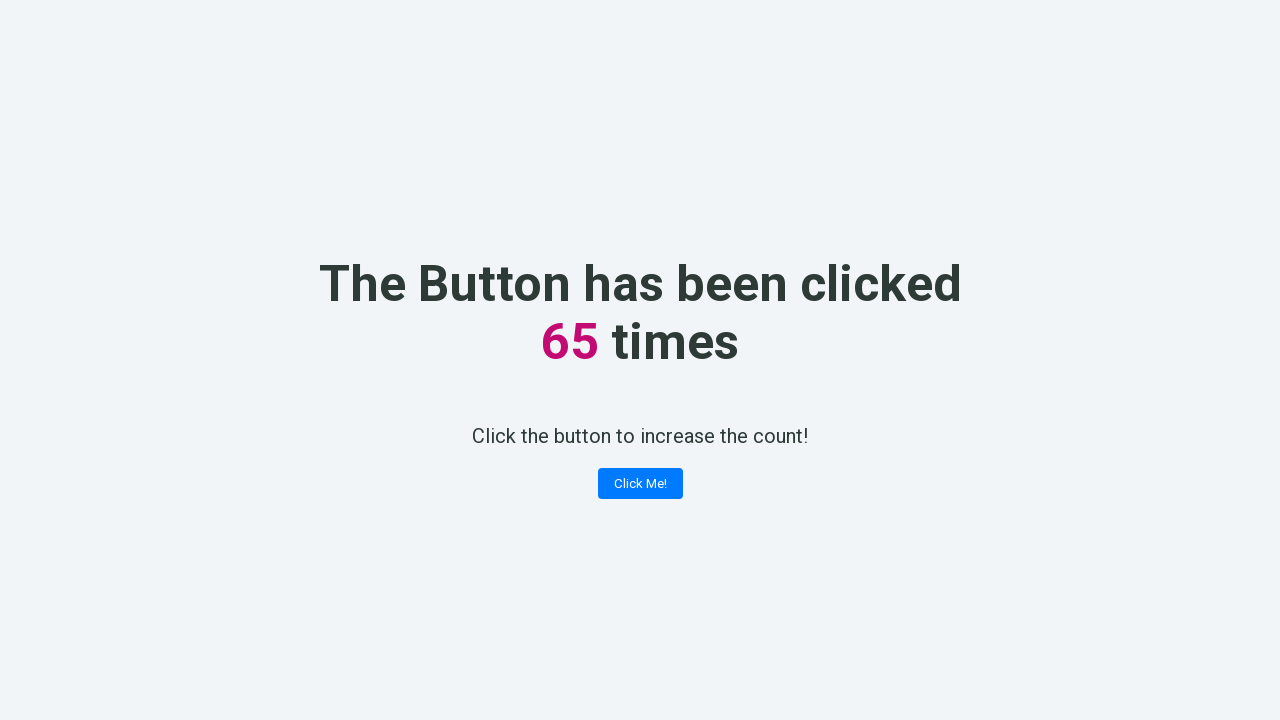

Clicked counter button (click 66 of 100) at (640, 484) on button.button
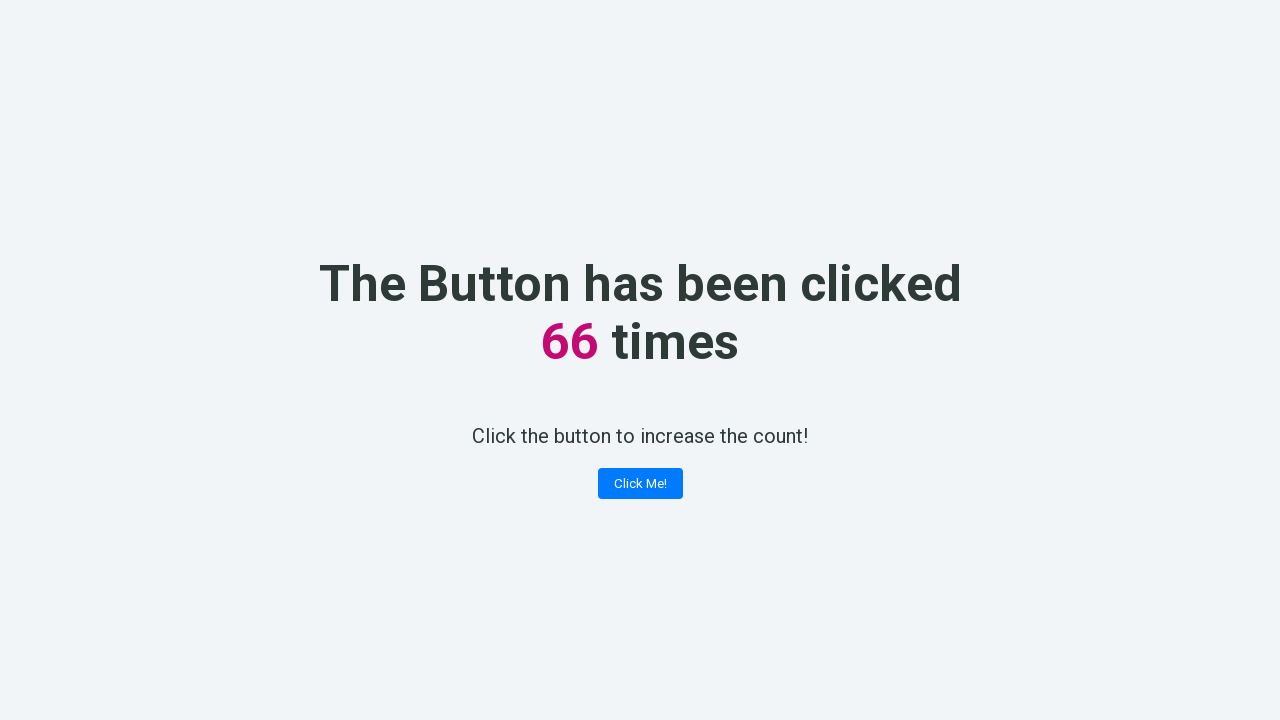

Clicked counter button (click 67 of 100) at (640, 484) on button.button
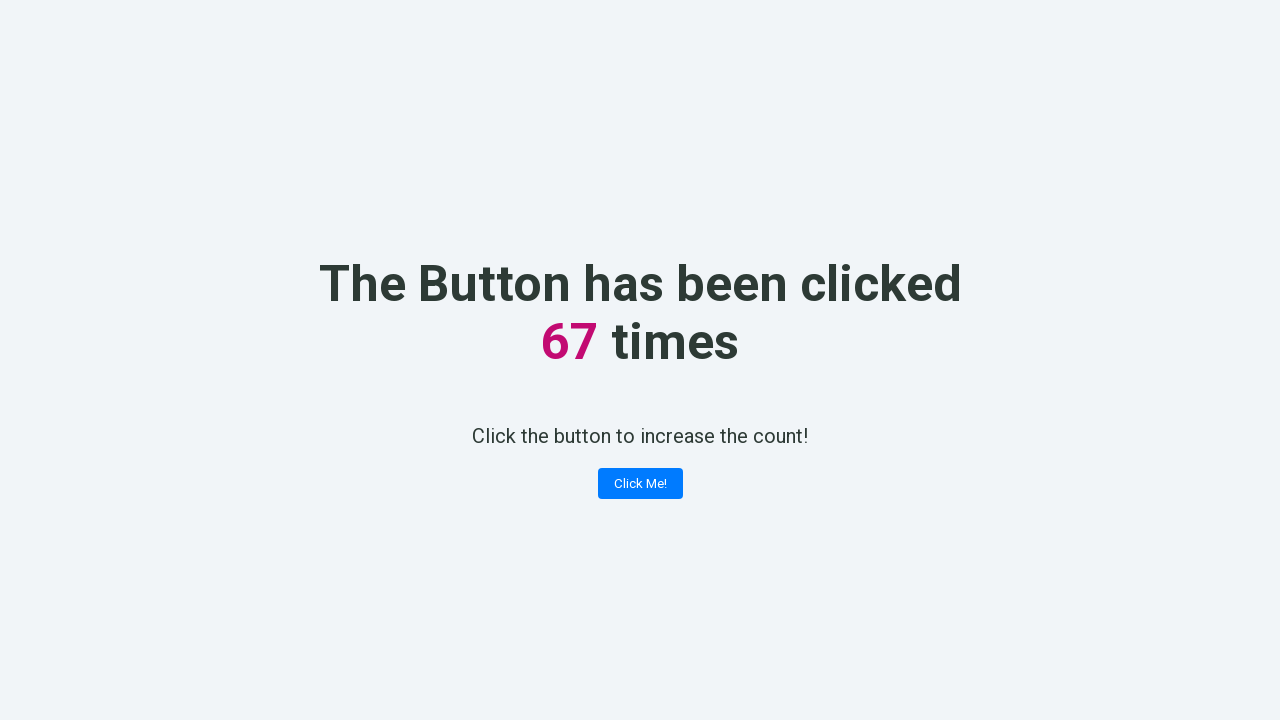

Clicked counter button (click 68 of 100) at (640, 484) on button.button
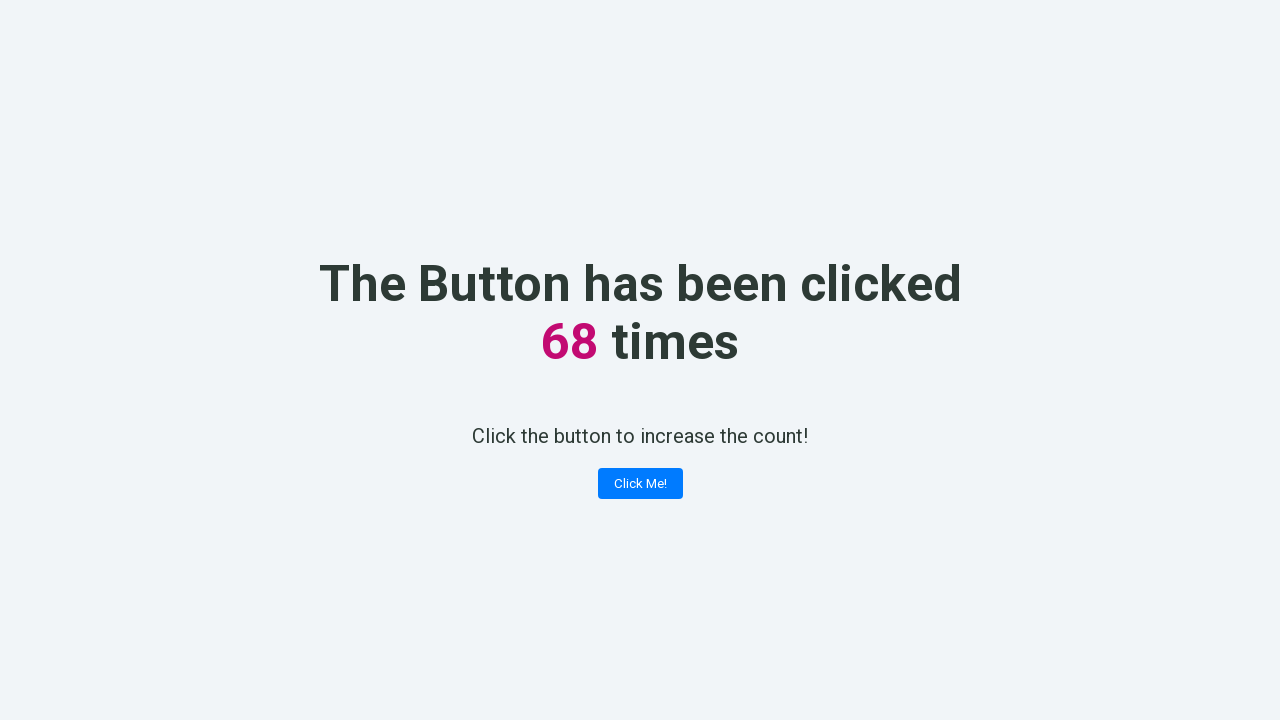

Clicked counter button (click 69 of 100) at (640, 484) on button.button
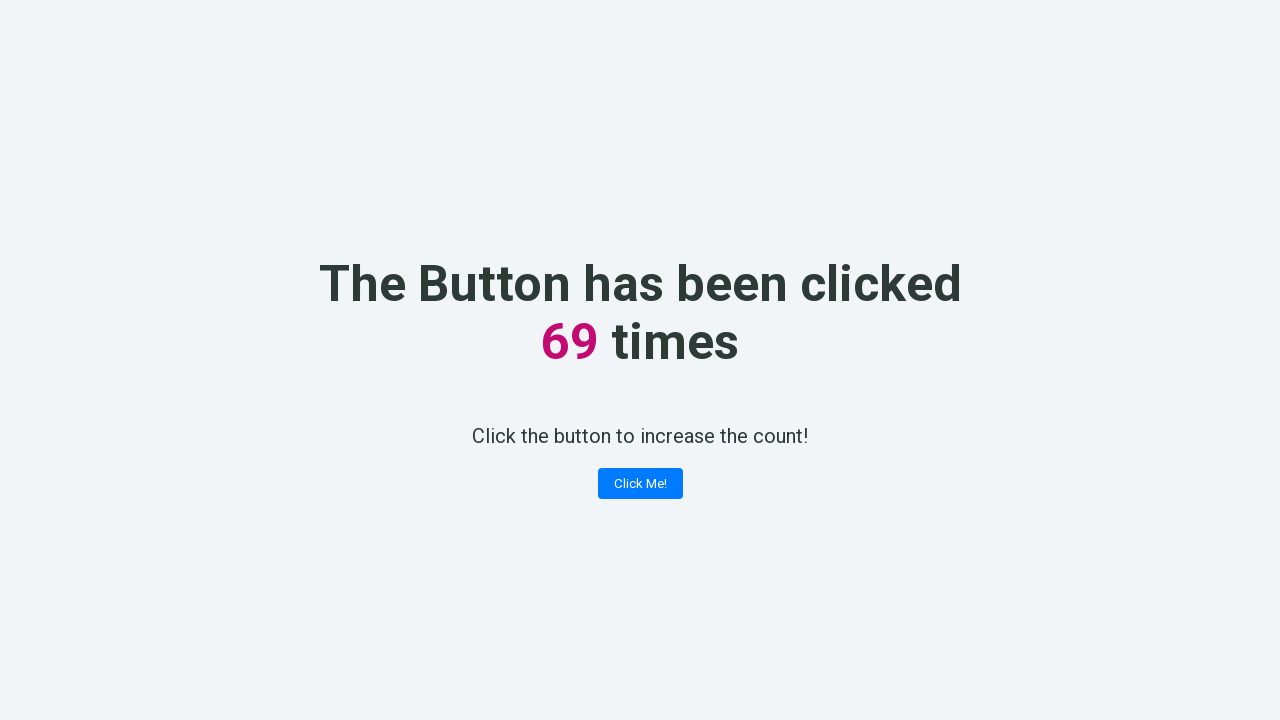

Clicked counter button (click 70 of 100) at (640, 484) on button.button
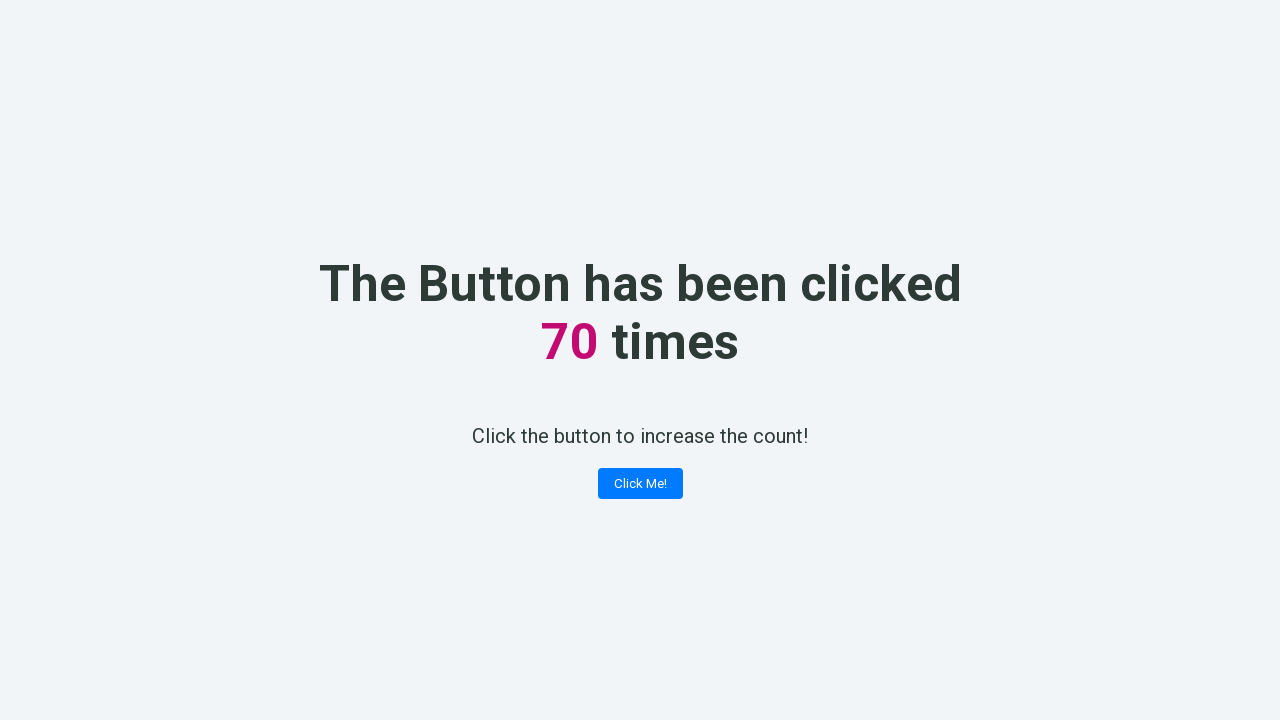

Clicked counter button (click 71 of 100) at (640, 484) on button.button
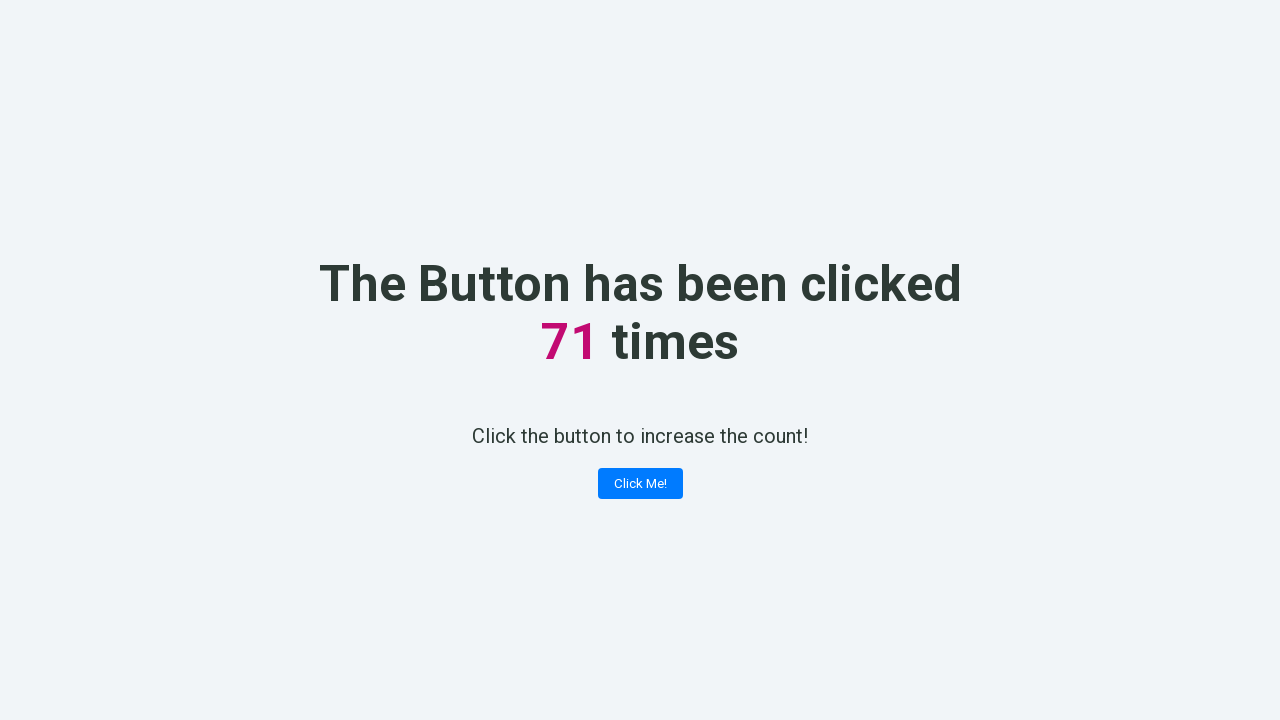

Clicked counter button (click 72 of 100) at (640, 484) on button.button
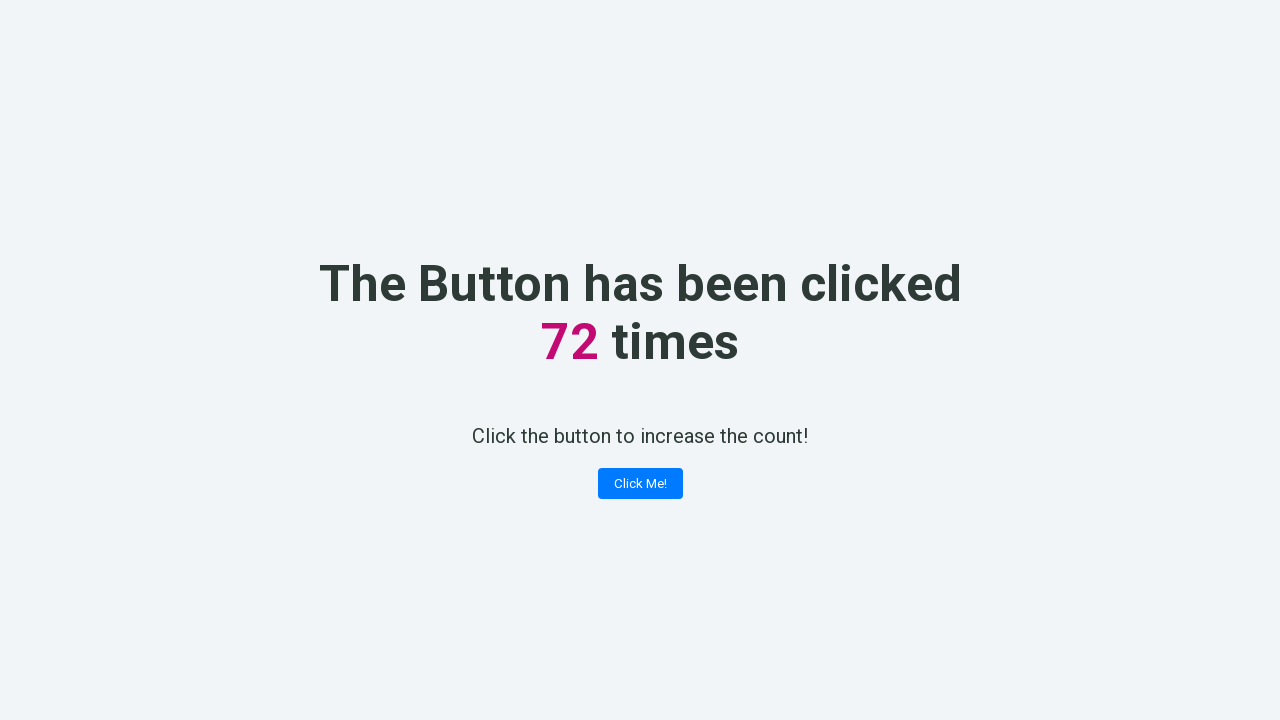

Clicked counter button (click 73 of 100) at (640, 484) on button.button
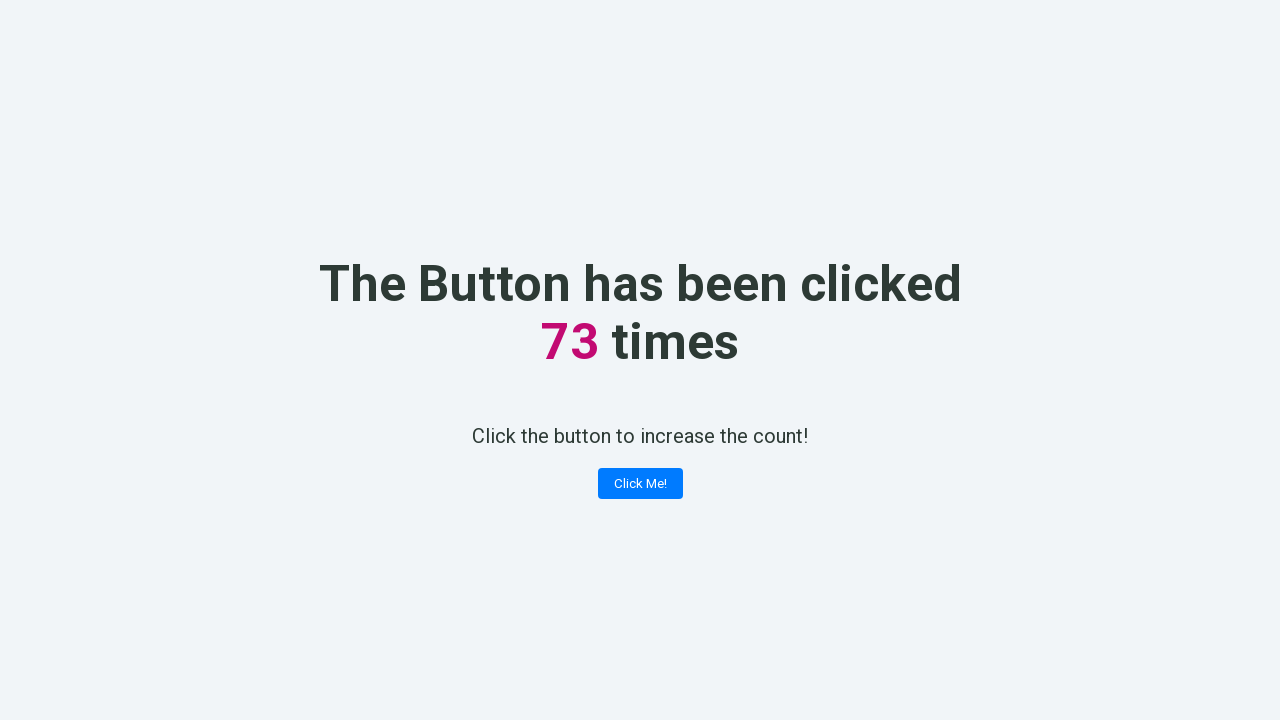

Clicked counter button (click 74 of 100) at (640, 484) on button.button
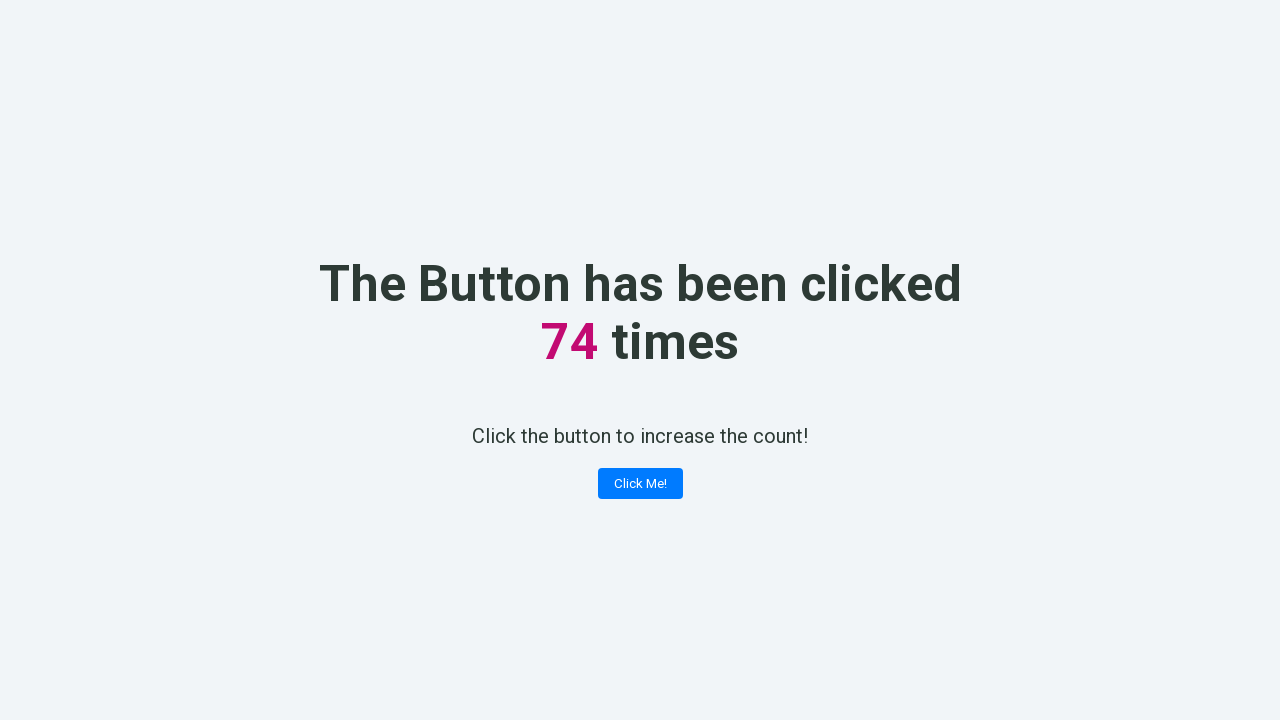

Clicked counter button (click 75 of 100) at (640, 484) on button.button
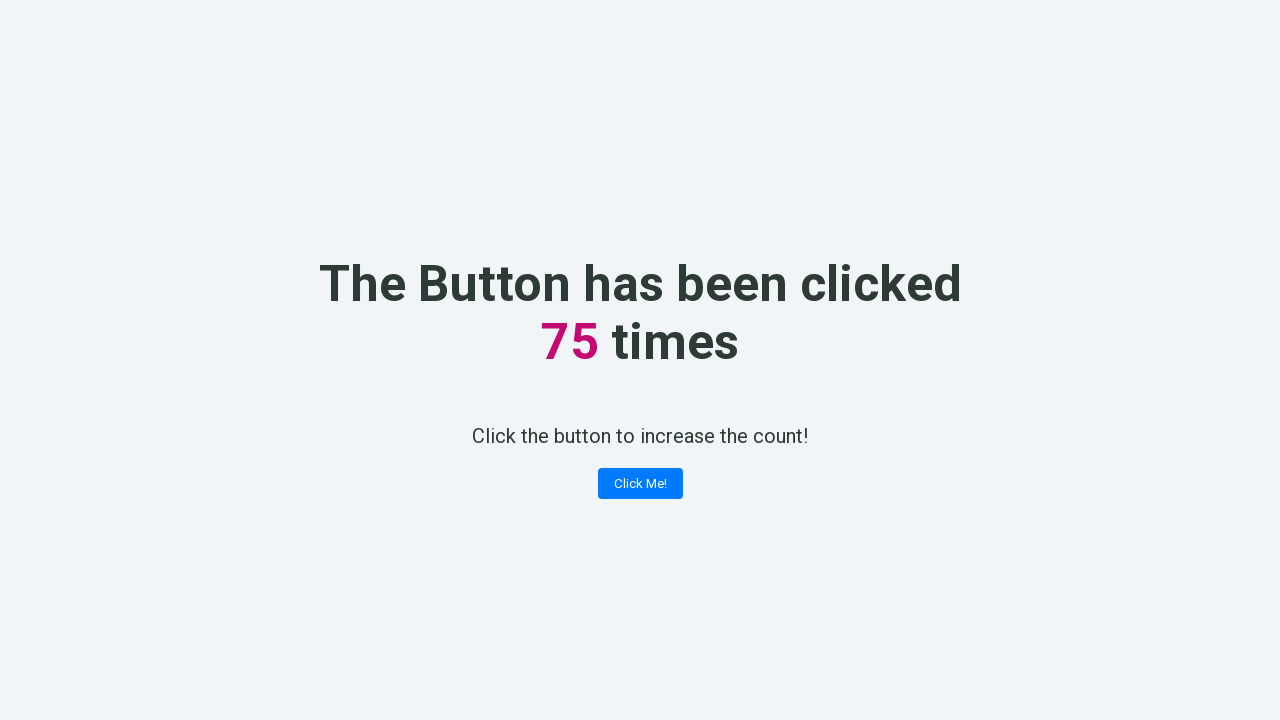

Clicked counter button (click 76 of 100) at (640, 484) on button.button
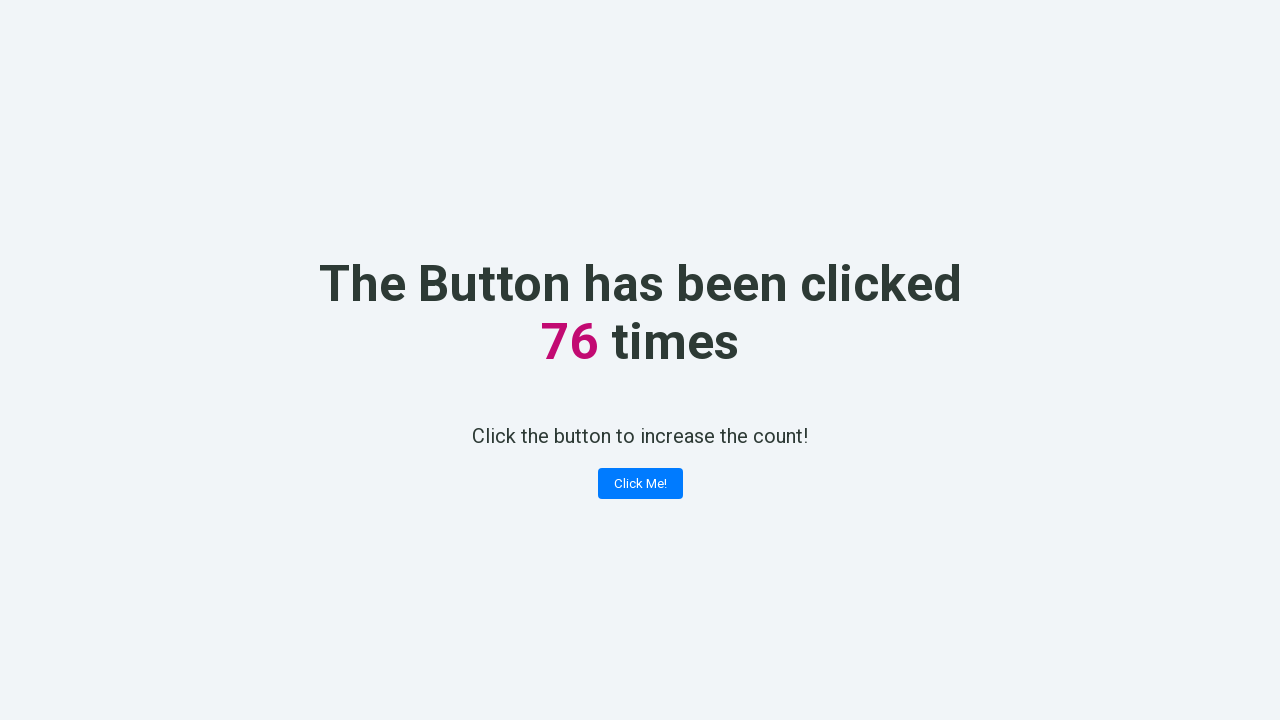

Clicked counter button (click 77 of 100) at (640, 484) on button.button
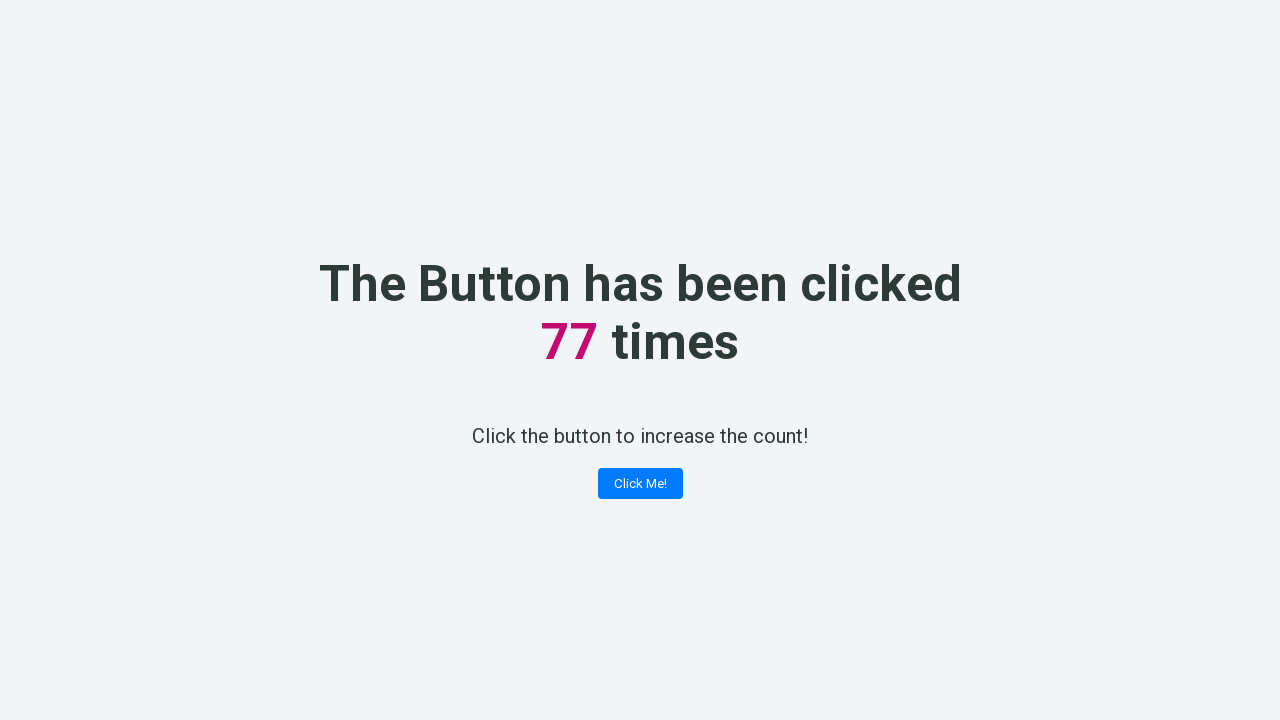

Clicked counter button (click 78 of 100) at (640, 484) on button.button
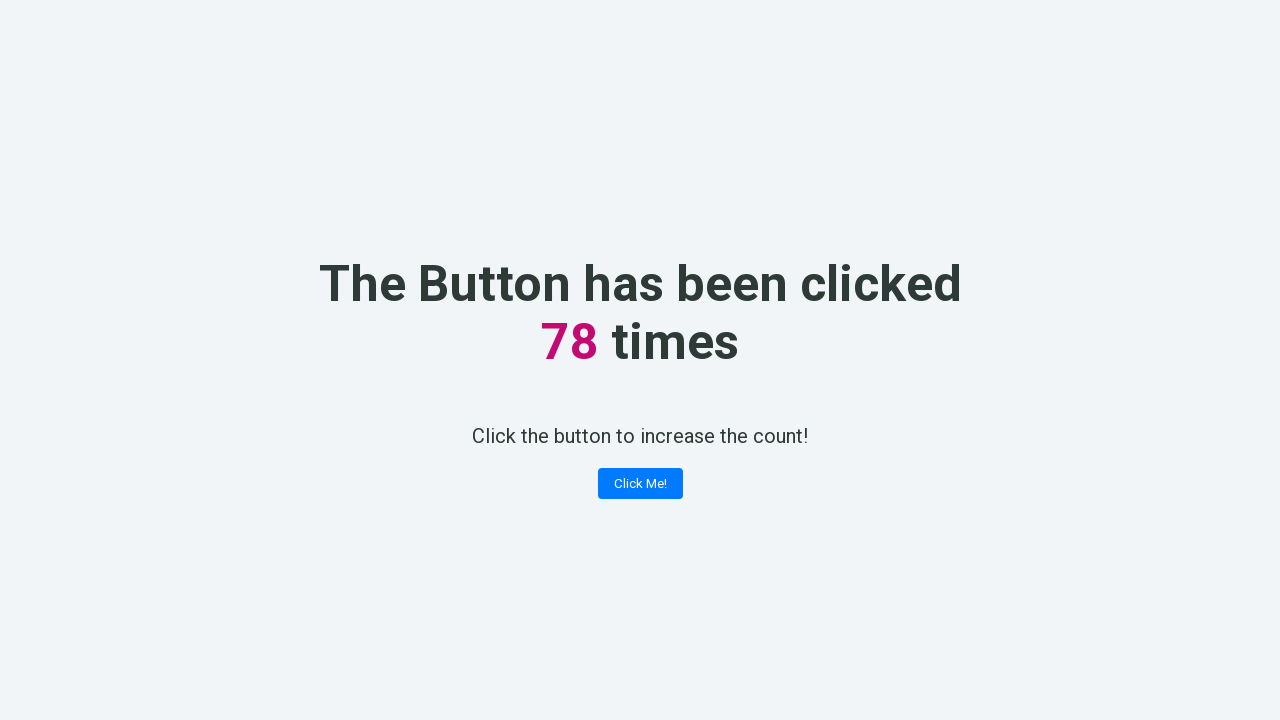

Clicked counter button (click 79 of 100) at (640, 484) on button.button
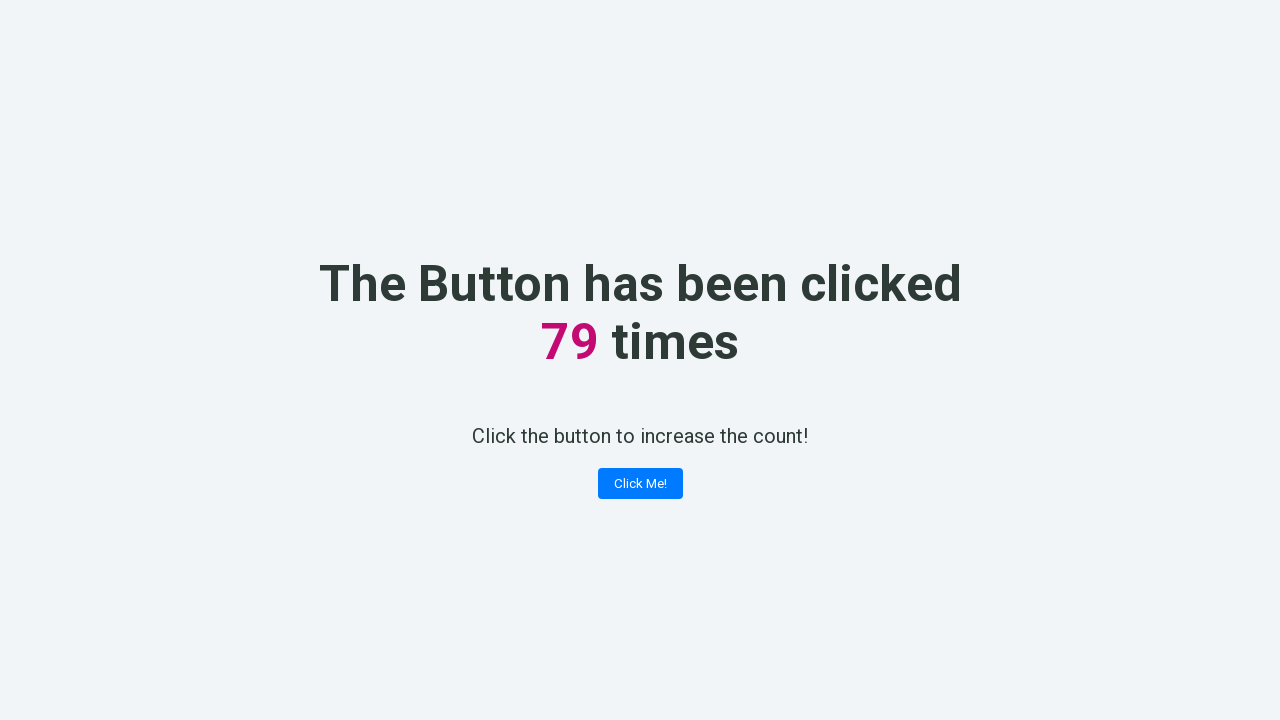

Clicked counter button (click 80 of 100) at (640, 484) on button.button
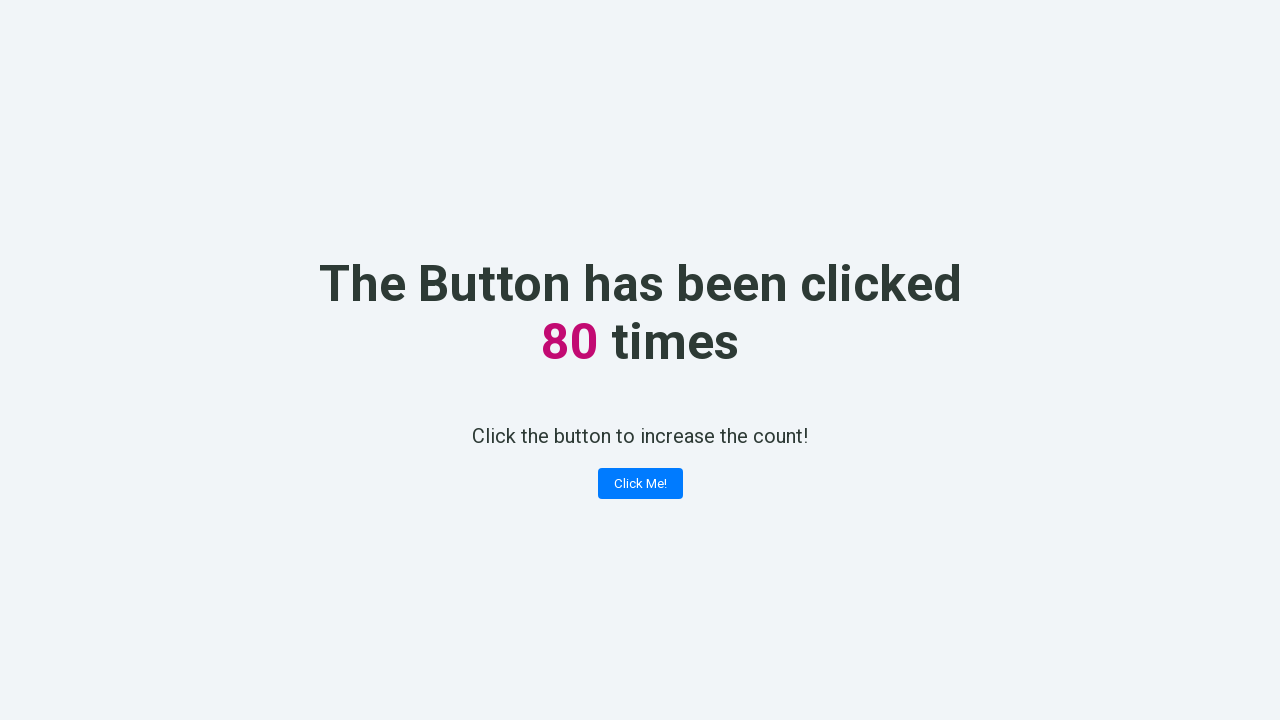

Clicked counter button (click 81 of 100) at (640, 484) on button.button
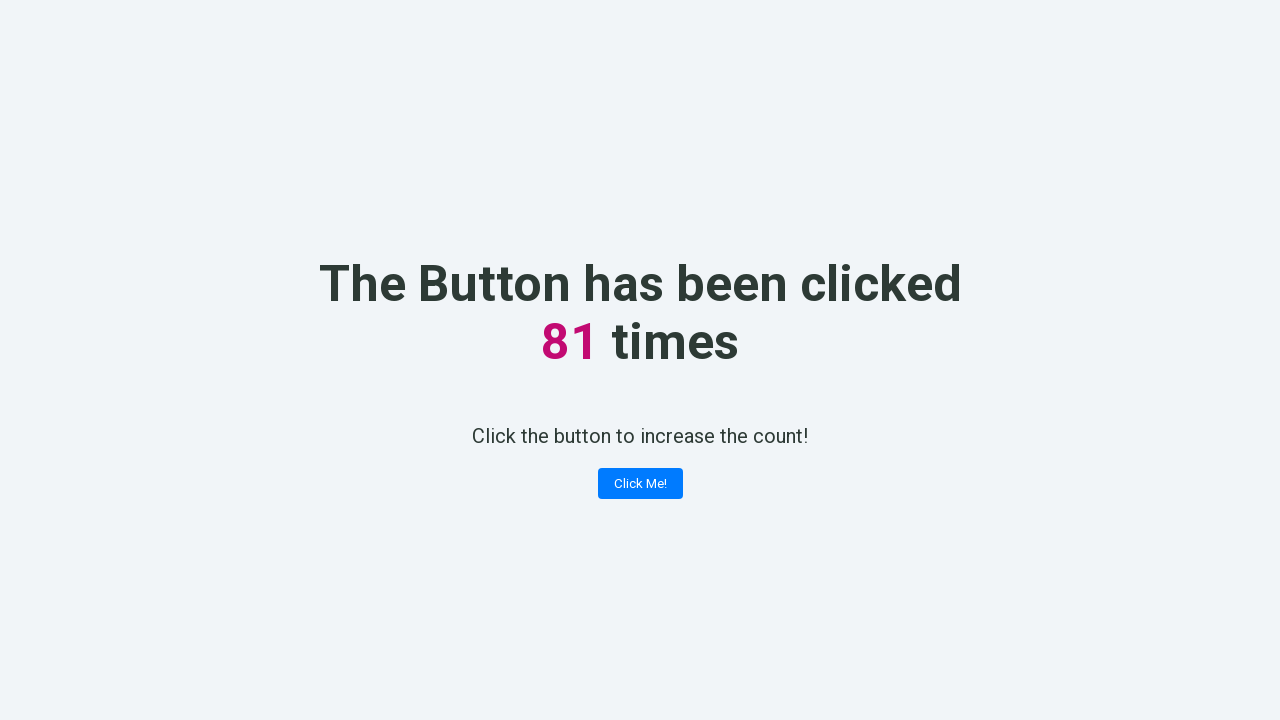

Clicked counter button (click 82 of 100) at (640, 484) on button.button
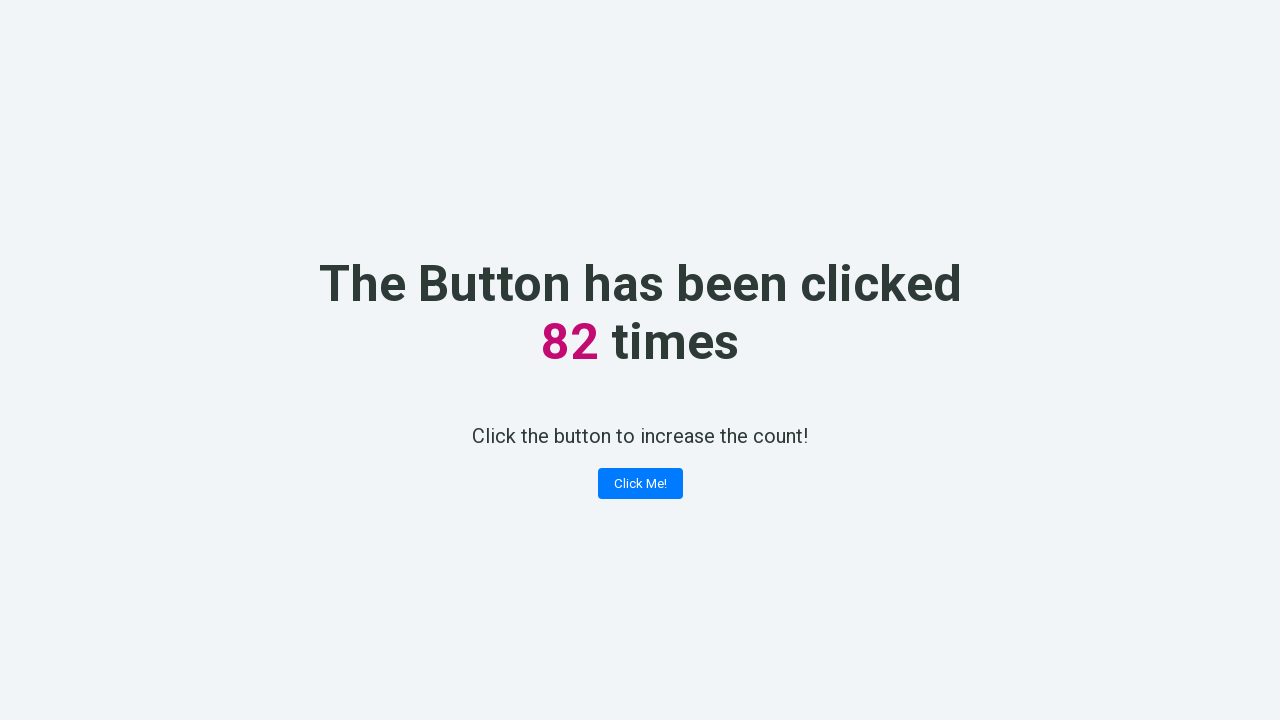

Clicked counter button (click 83 of 100) at (640, 484) on button.button
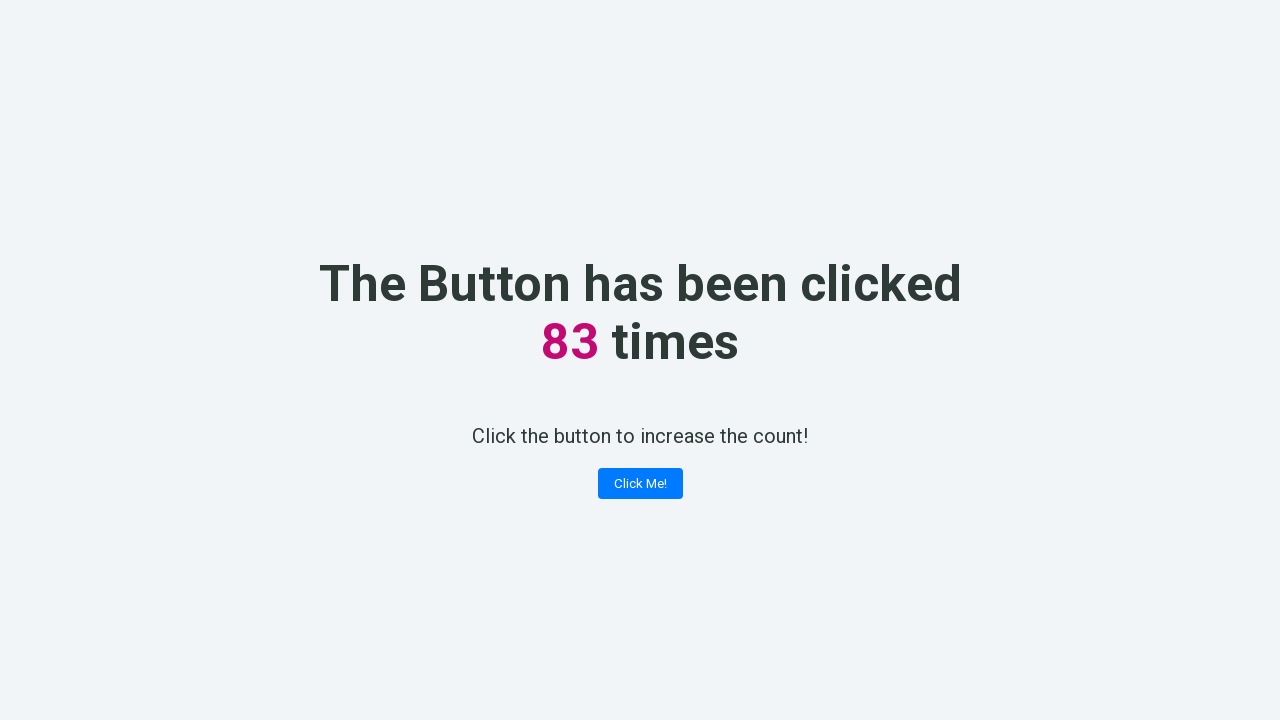

Clicked counter button (click 84 of 100) at (640, 484) on button.button
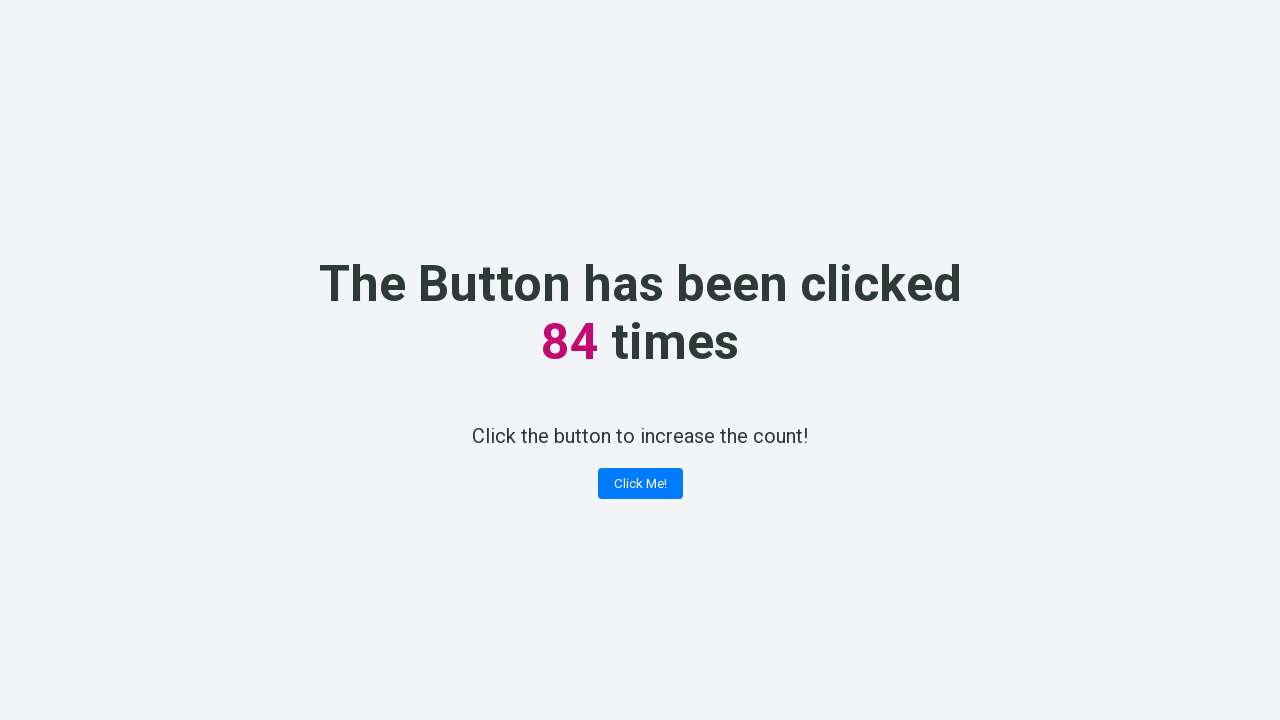

Clicked counter button (click 85 of 100) at (640, 484) on button.button
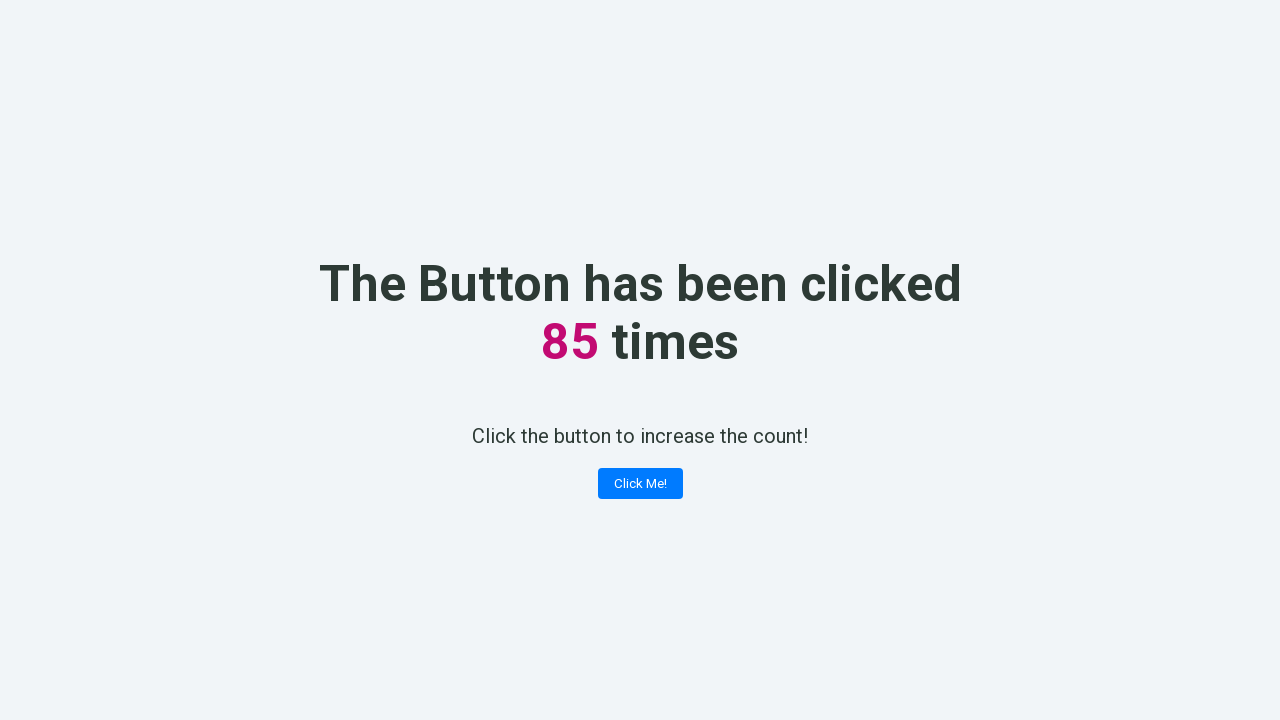

Clicked counter button (click 86 of 100) at (640, 484) on button.button
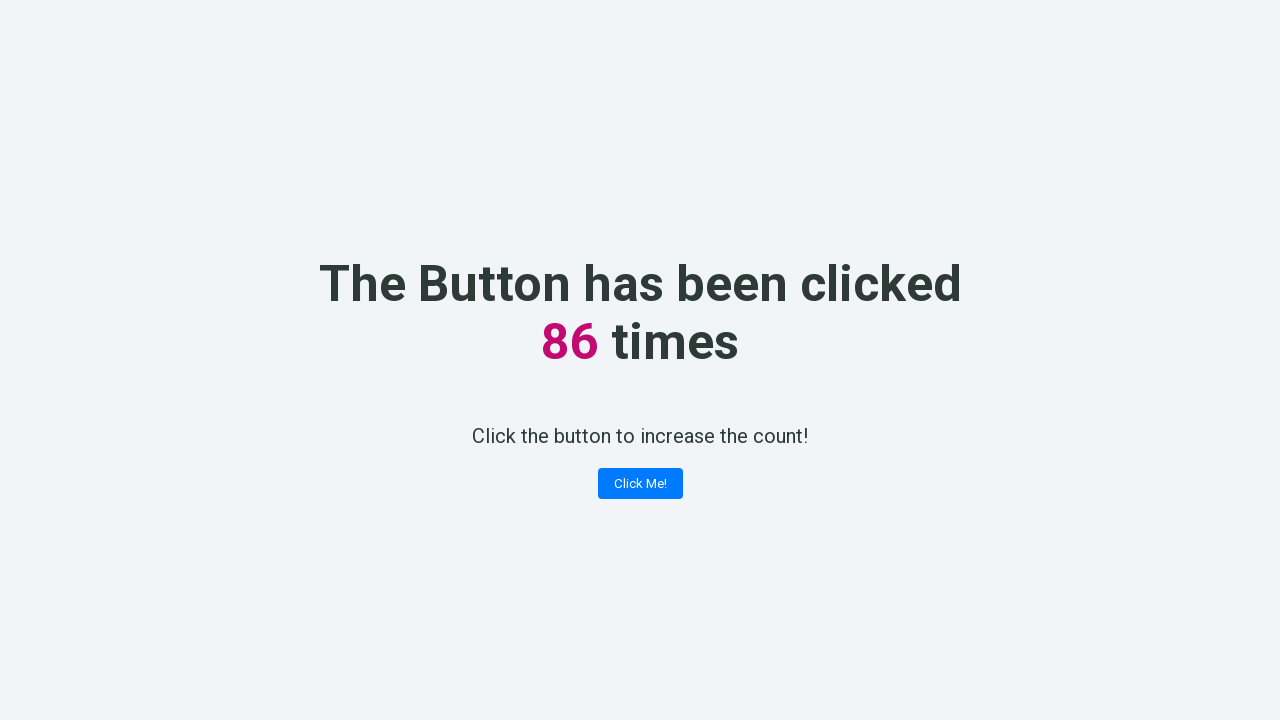

Clicked counter button (click 87 of 100) at (640, 484) on button.button
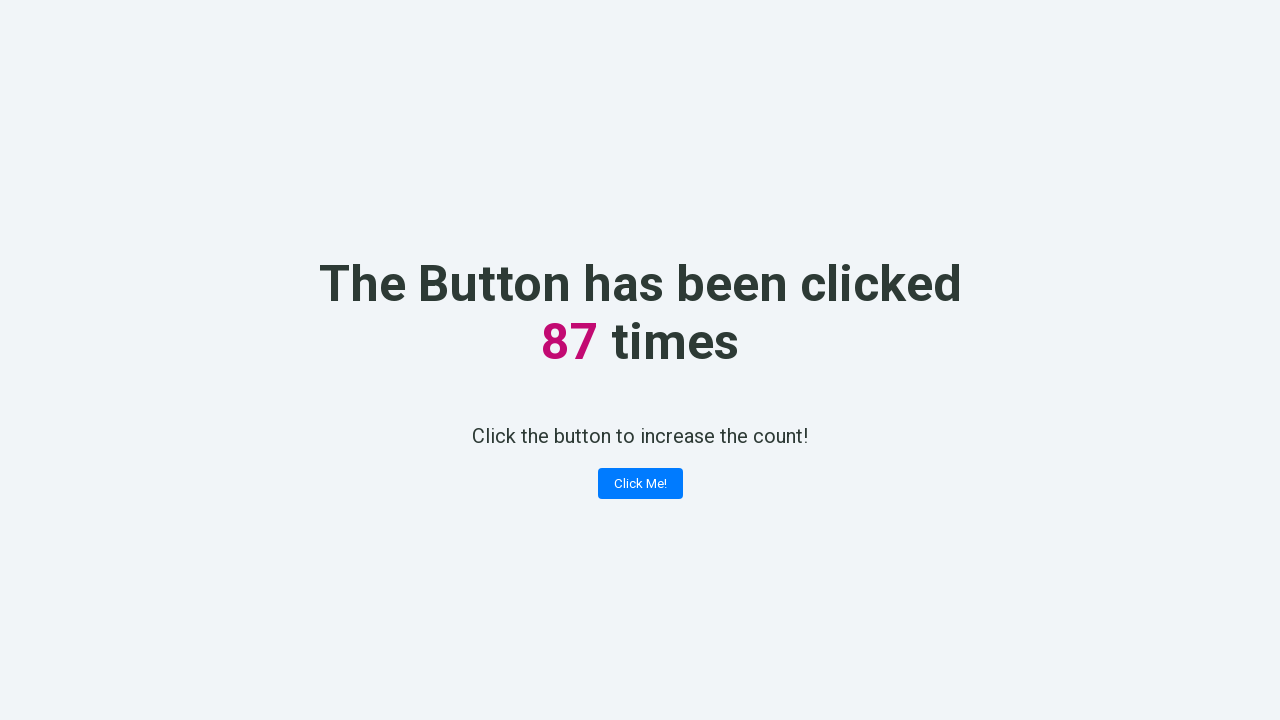

Clicked counter button (click 88 of 100) at (640, 484) on button.button
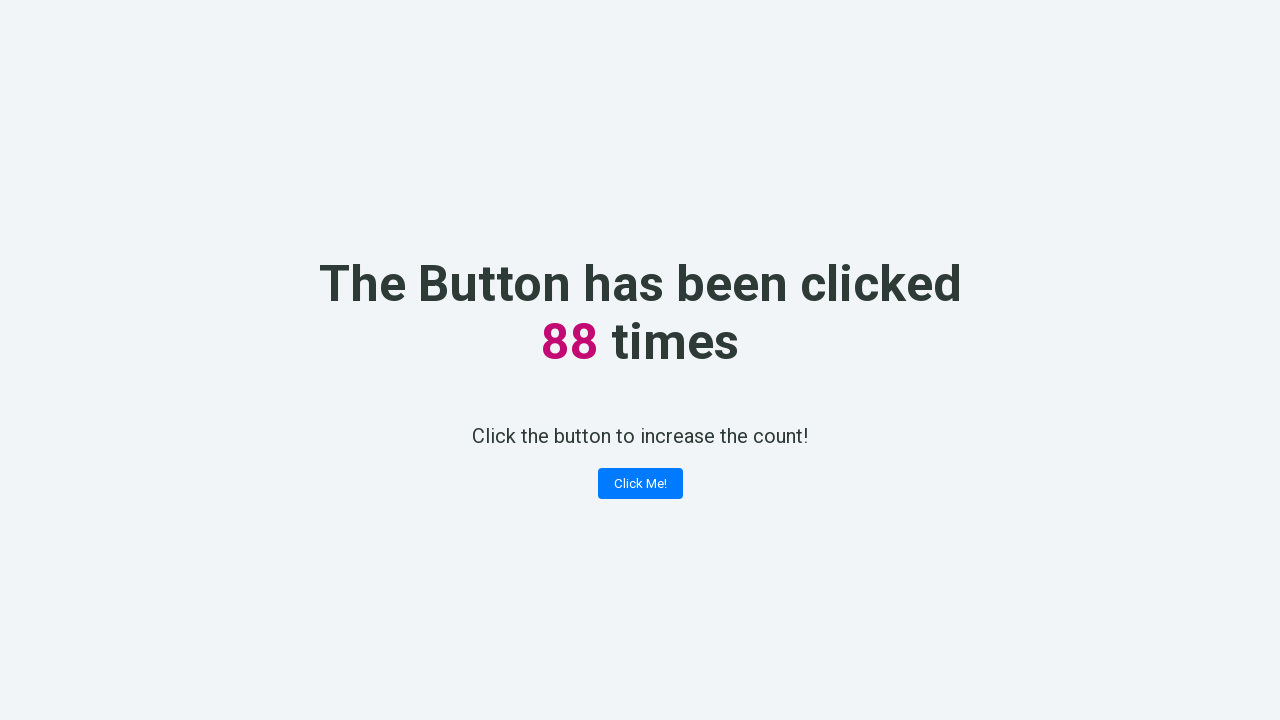

Clicked counter button (click 89 of 100) at (640, 484) on button.button
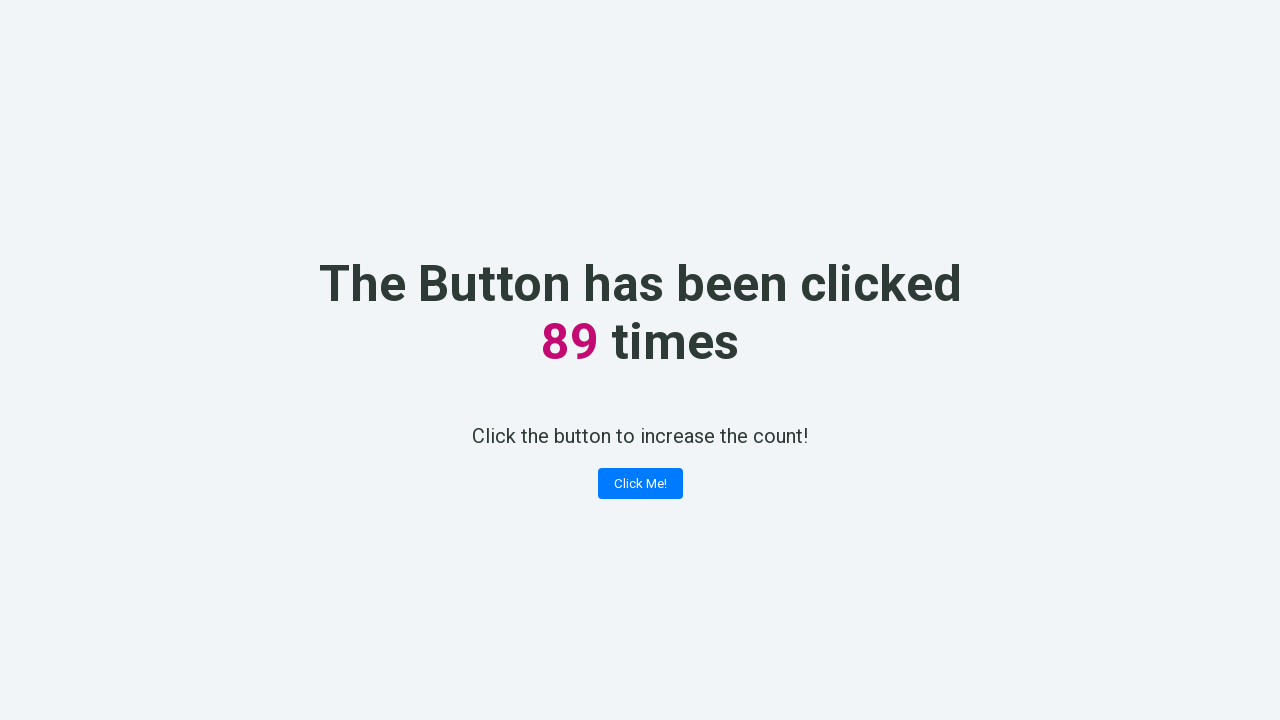

Clicked counter button (click 90 of 100) at (640, 484) on button.button
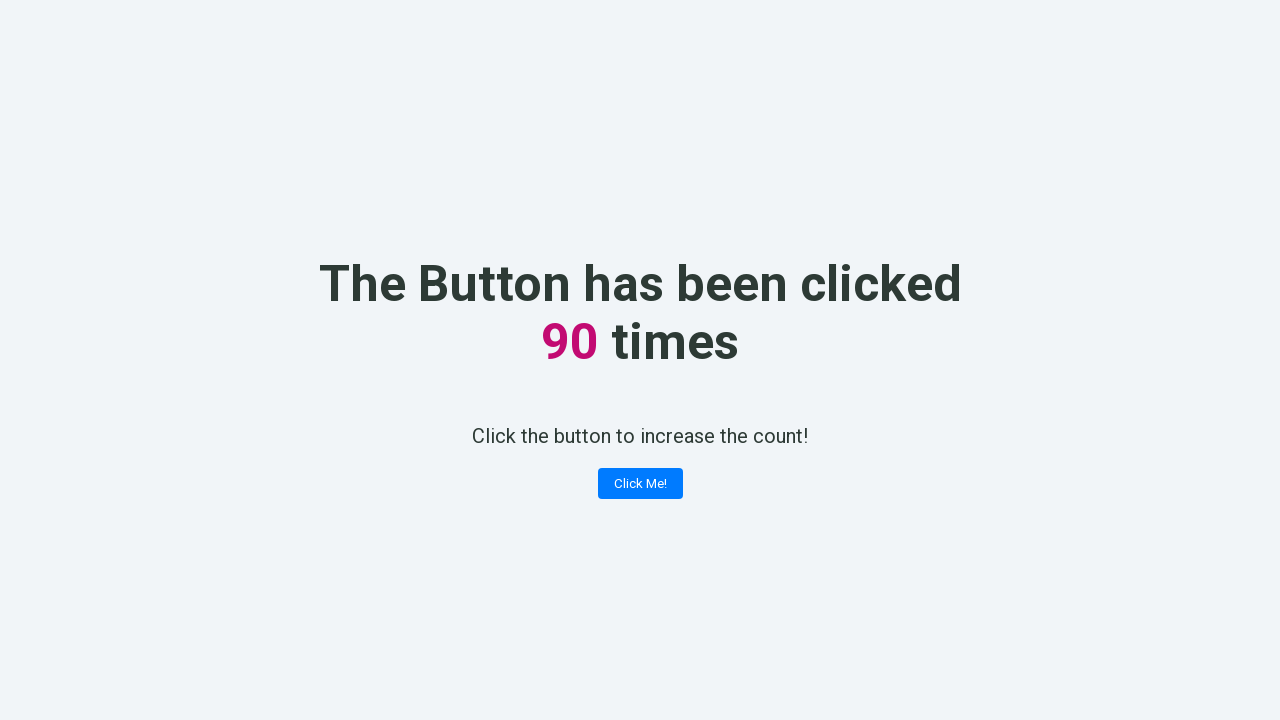

Clicked counter button (click 91 of 100) at (640, 484) on button.button
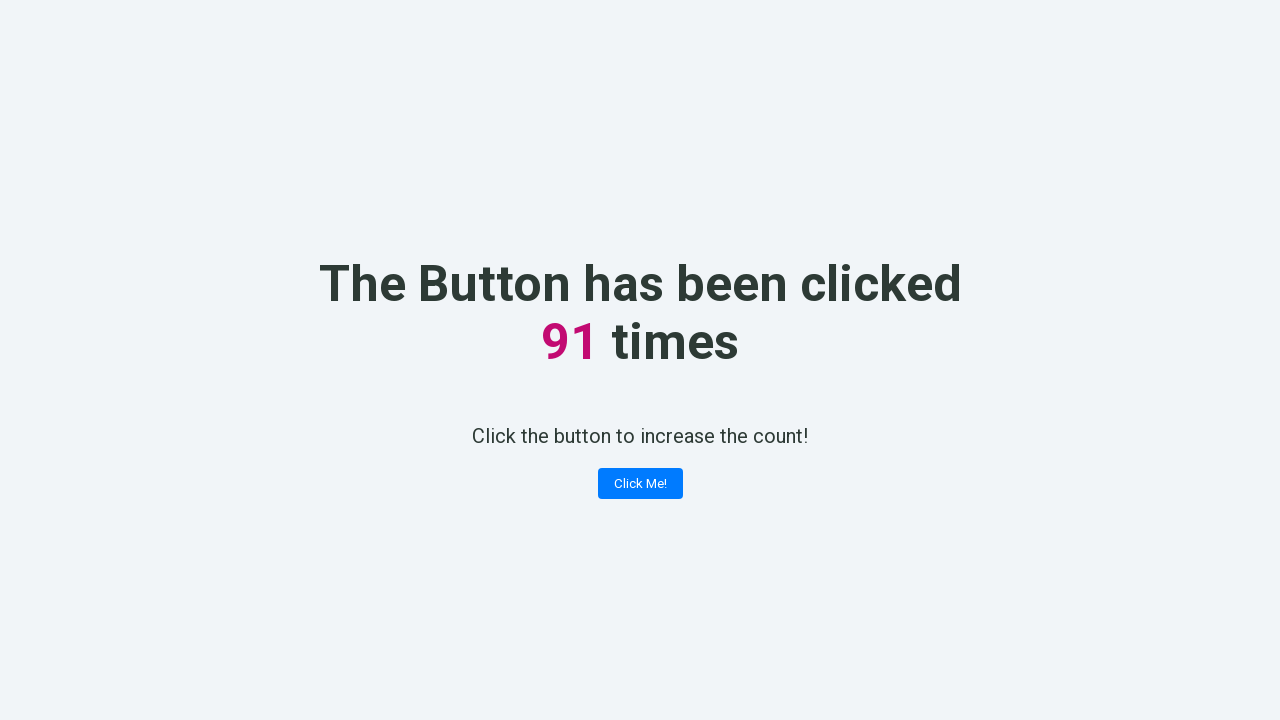

Clicked counter button (click 92 of 100) at (640, 484) on button.button
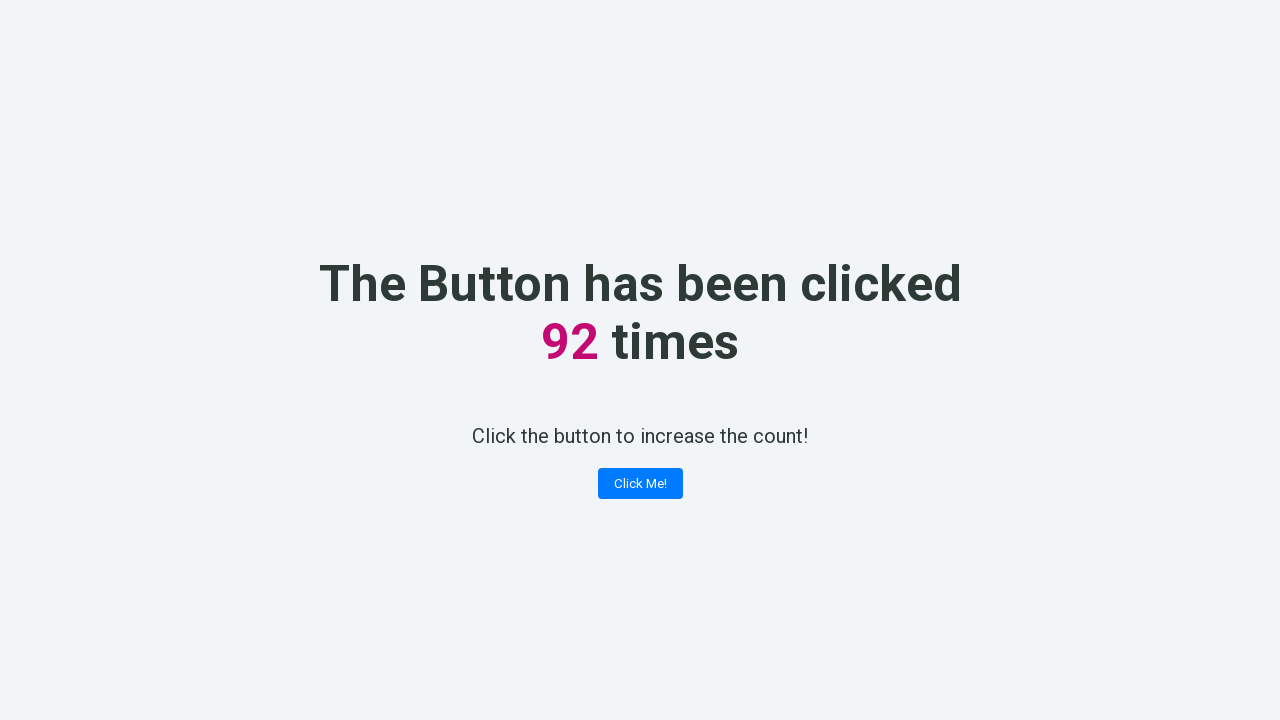

Clicked counter button (click 93 of 100) at (640, 484) on button.button
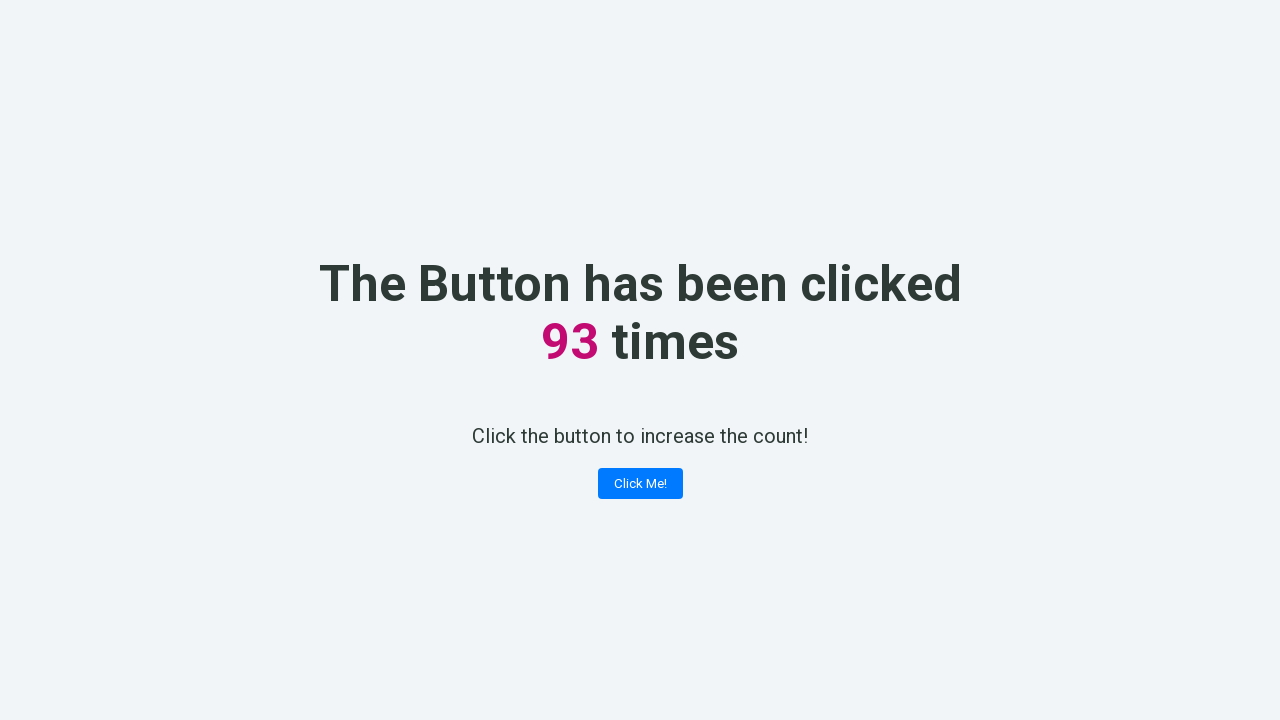

Clicked counter button (click 94 of 100) at (640, 484) on button.button
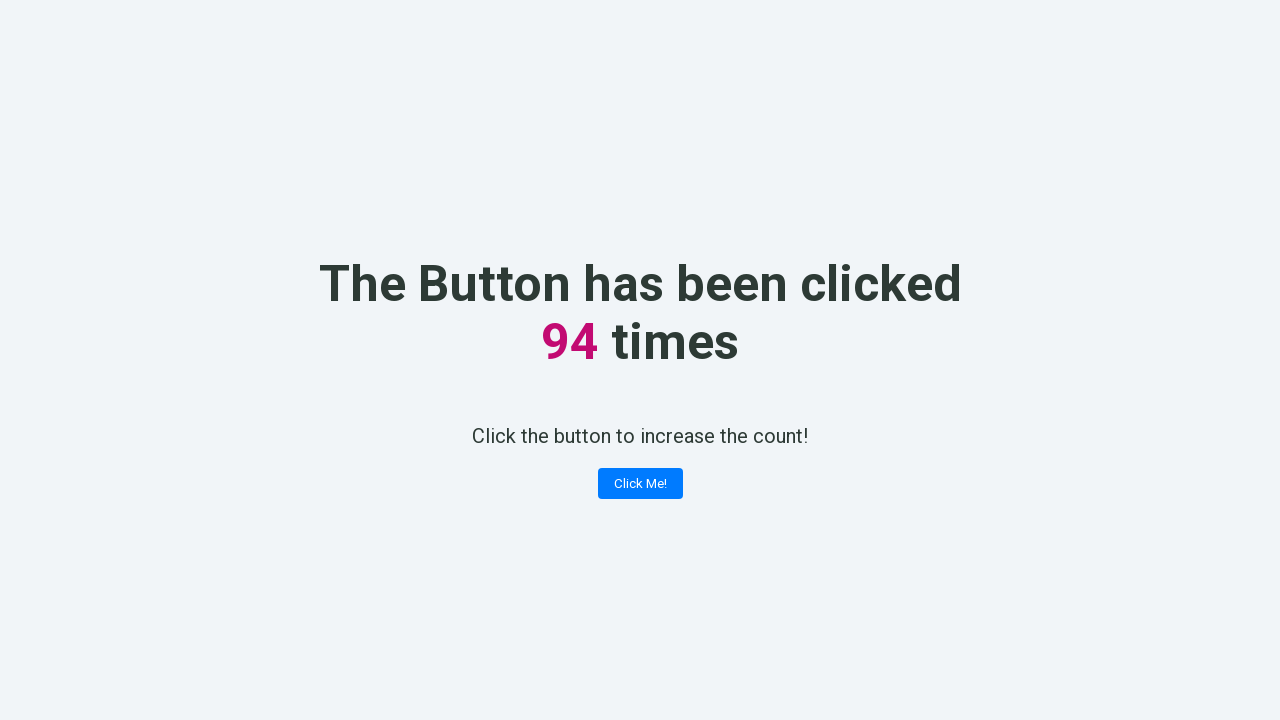

Clicked counter button (click 95 of 100) at (640, 484) on button.button
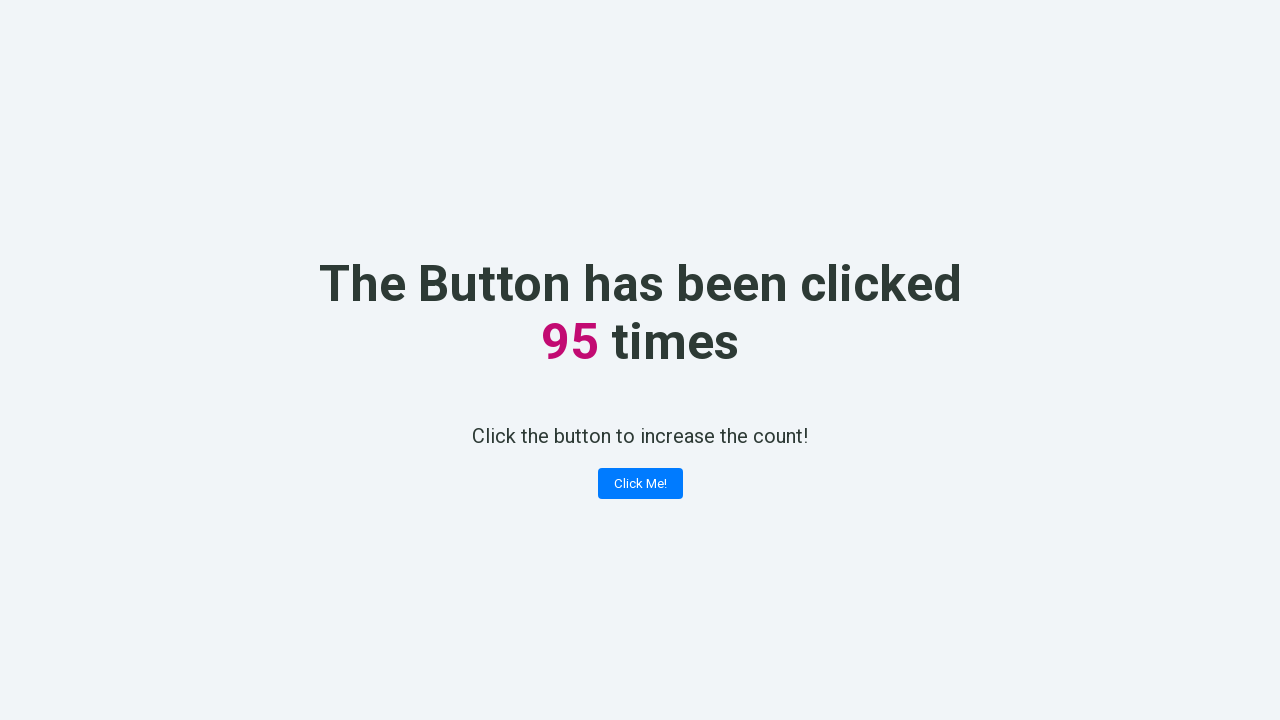

Clicked counter button (click 96 of 100) at (640, 484) on button.button
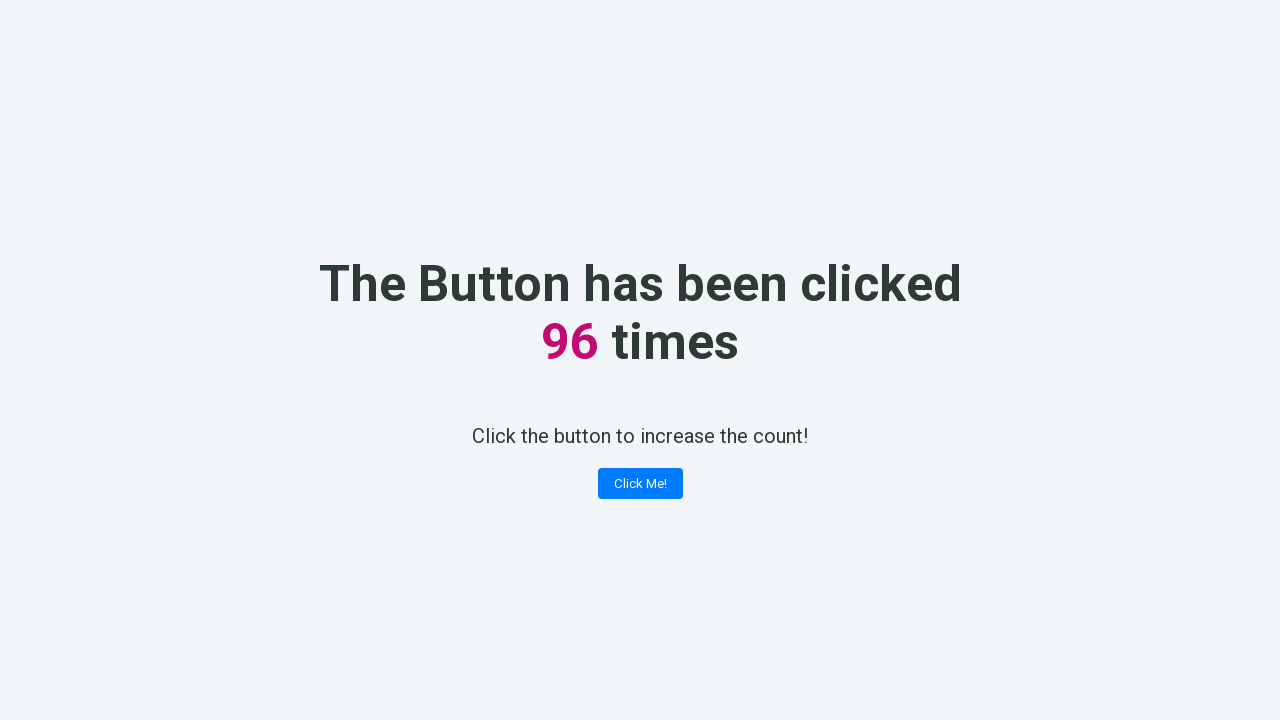

Clicked counter button (click 97 of 100) at (640, 484) on button.button
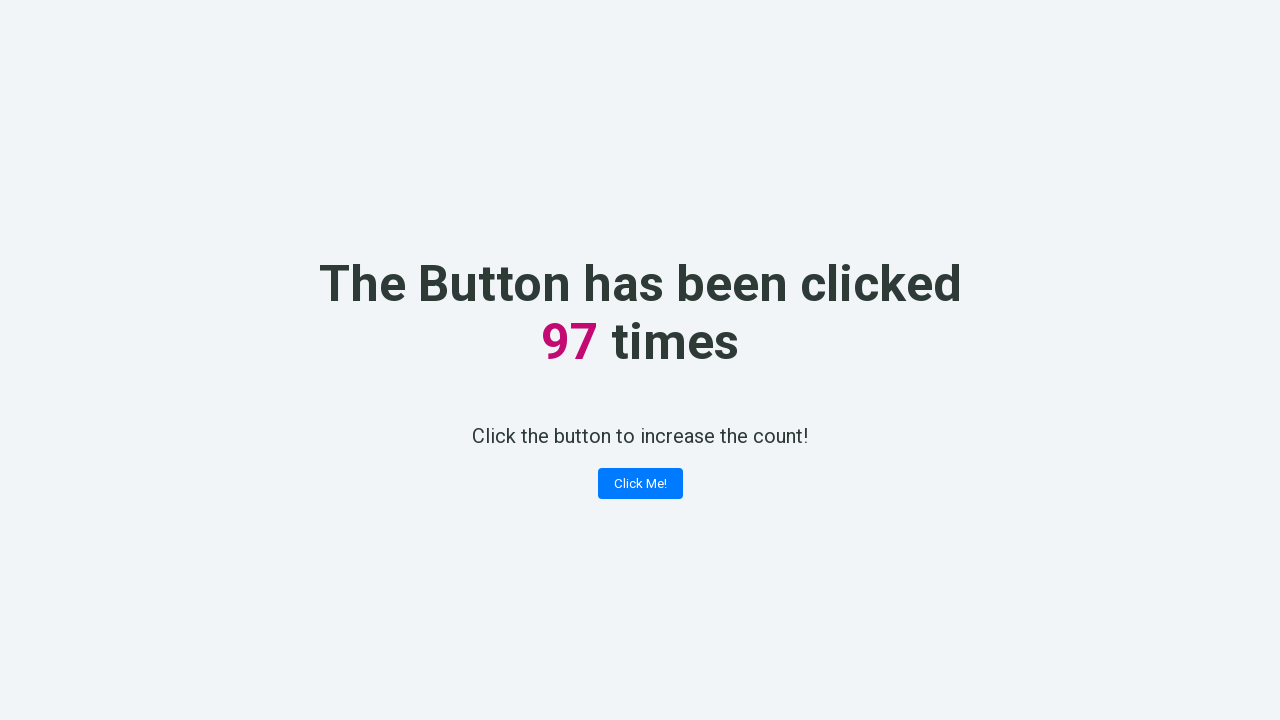

Clicked counter button (click 98 of 100) at (640, 484) on button.button
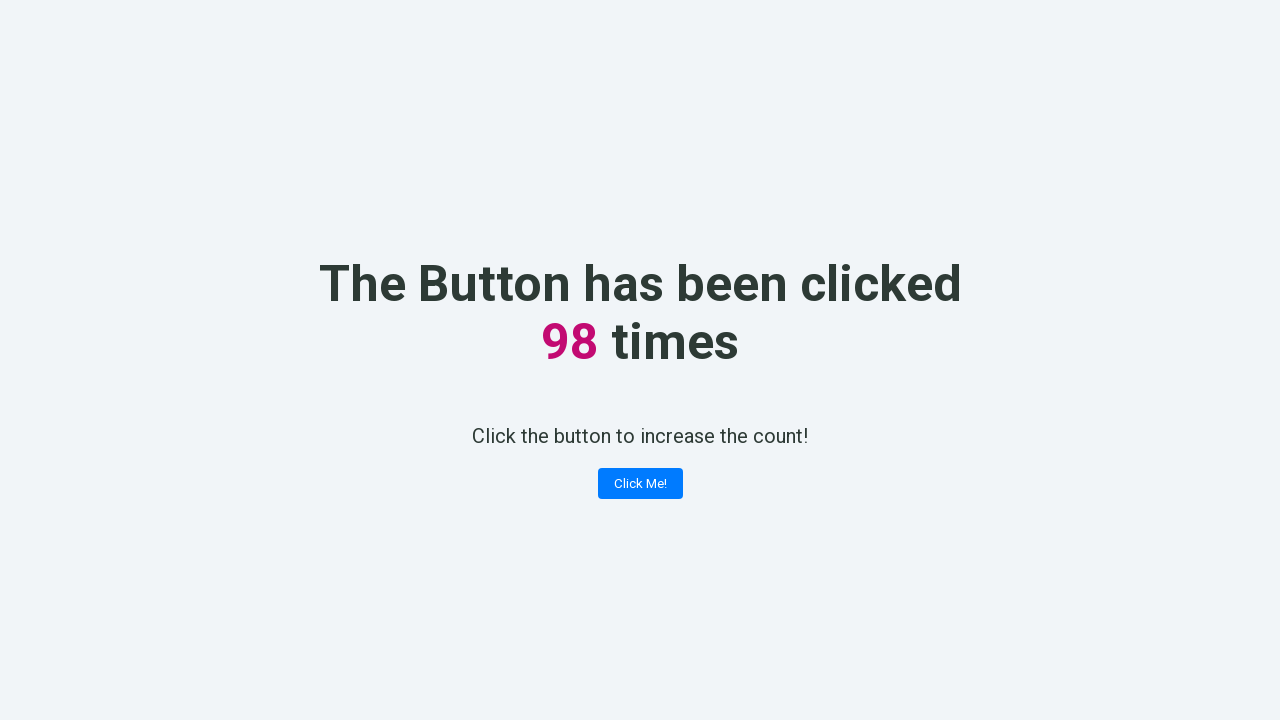

Clicked counter button (click 99 of 100) at (640, 484) on button.button
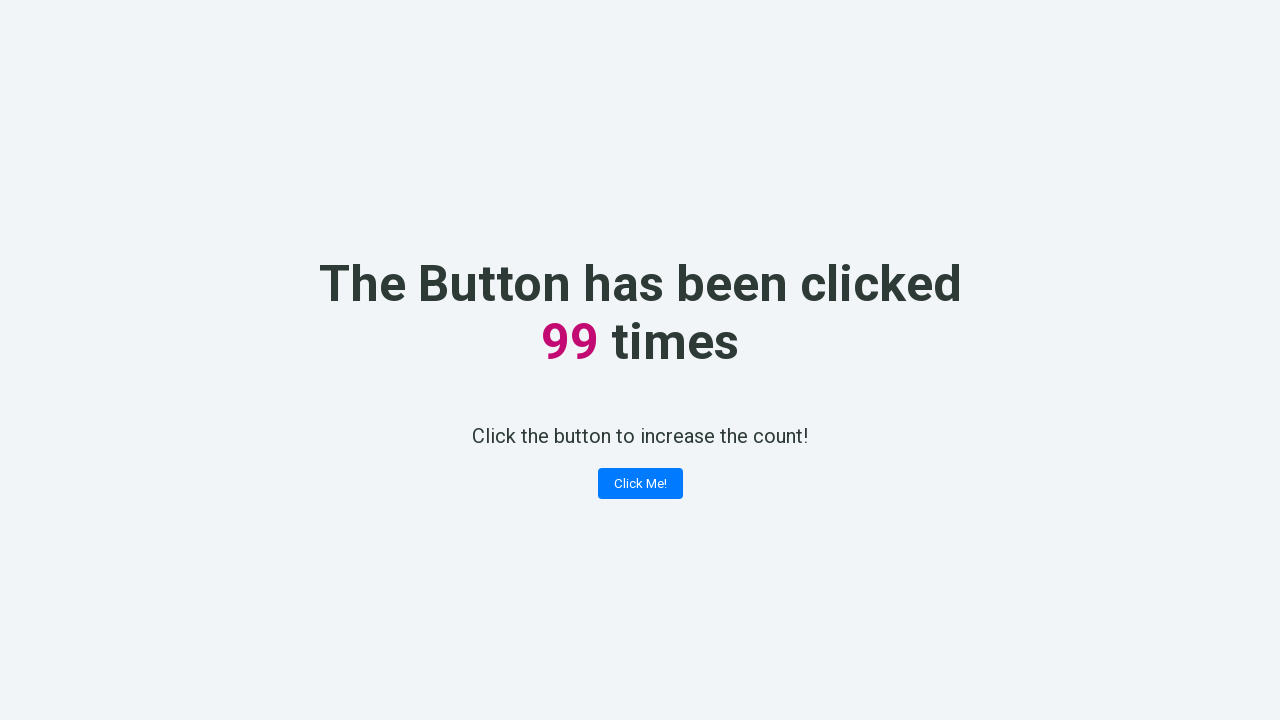

Clicked counter button (click 100 of 100) at (640, 484) on button.button
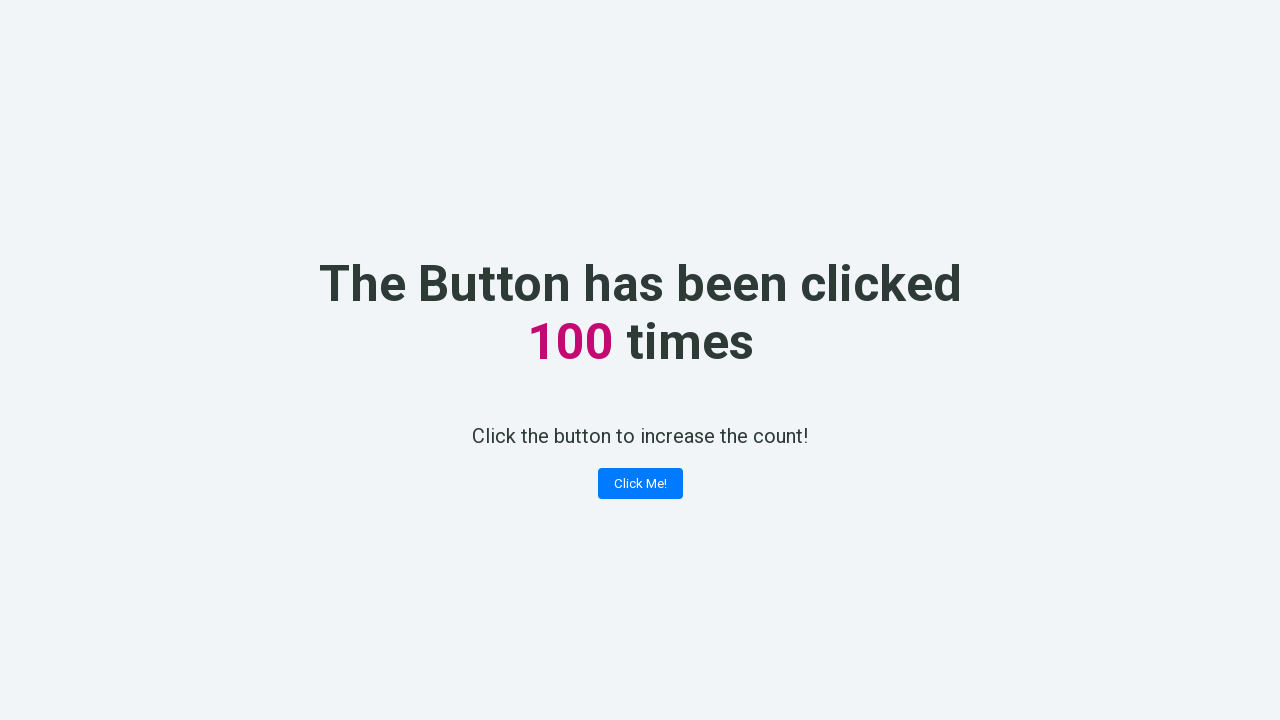

Counter value element loaded
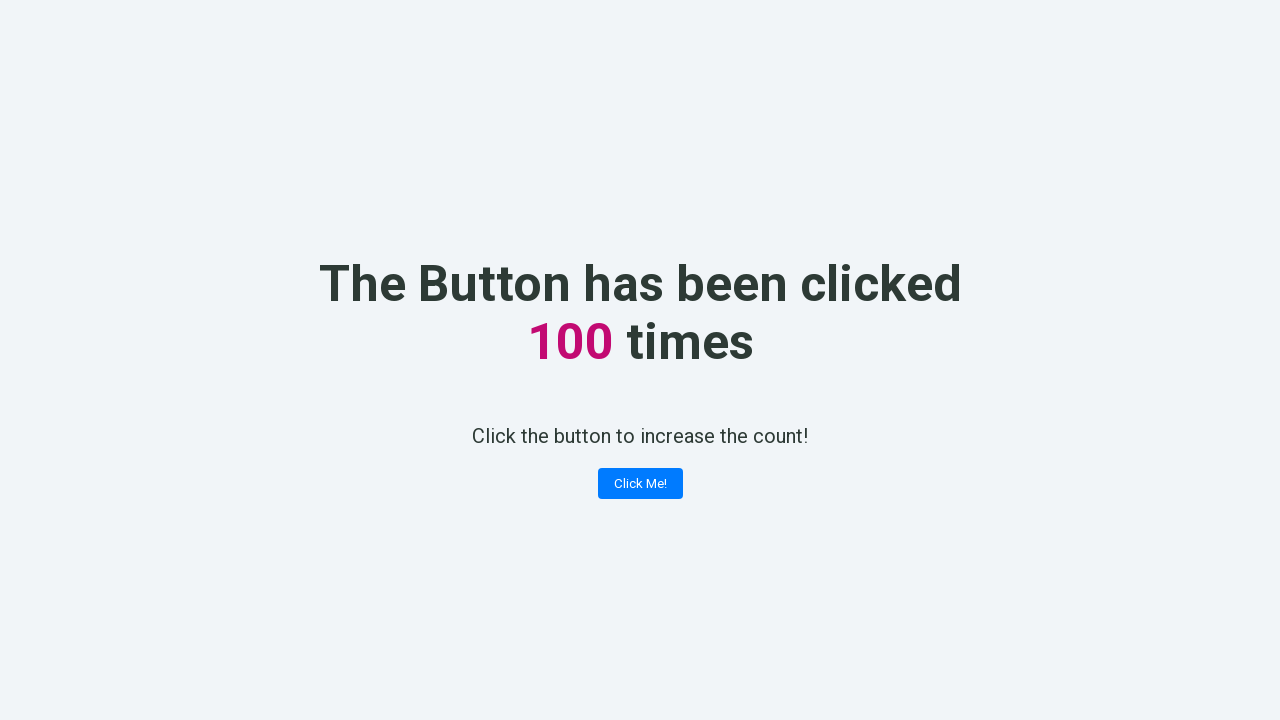

Retrieved counter value: 100
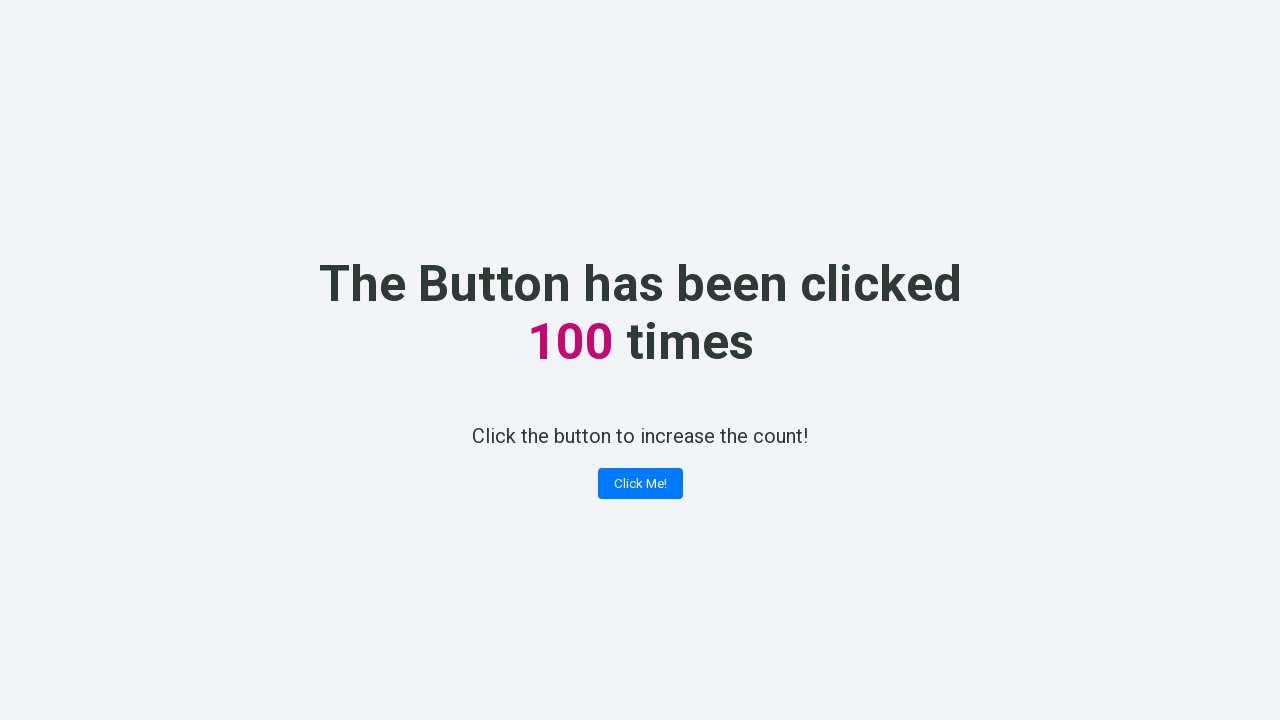

Verified counter value equals 100
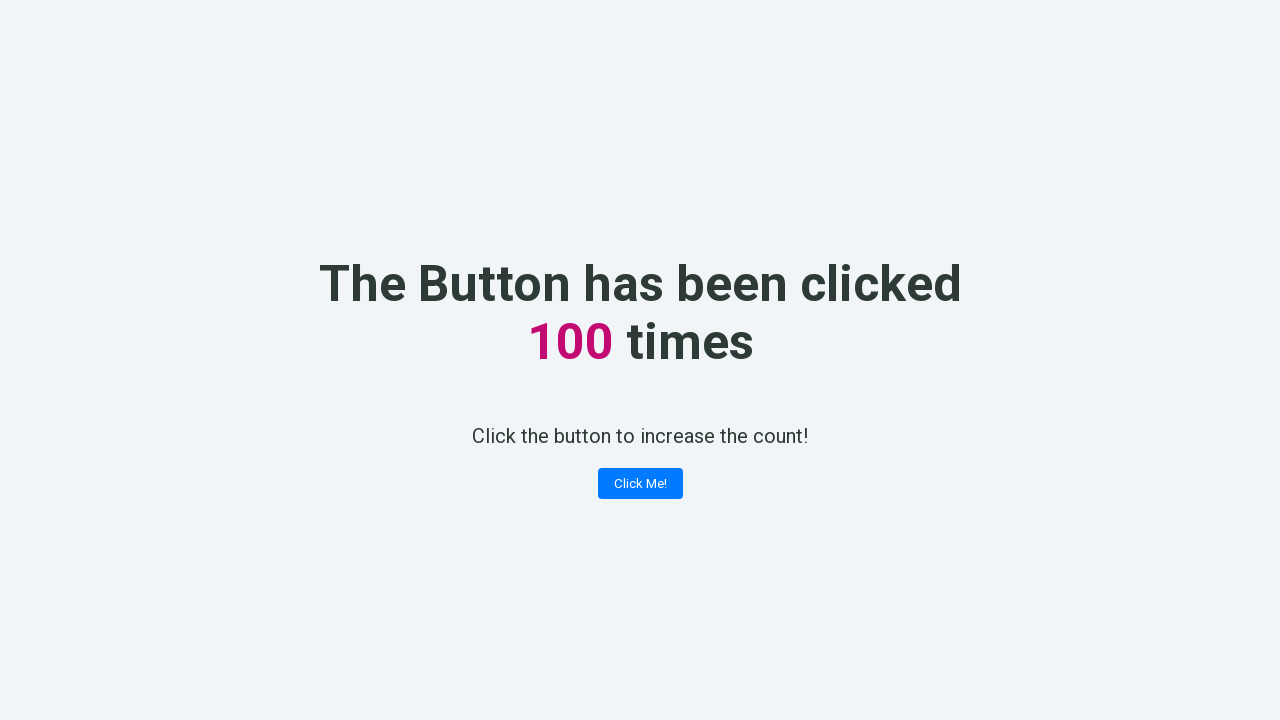

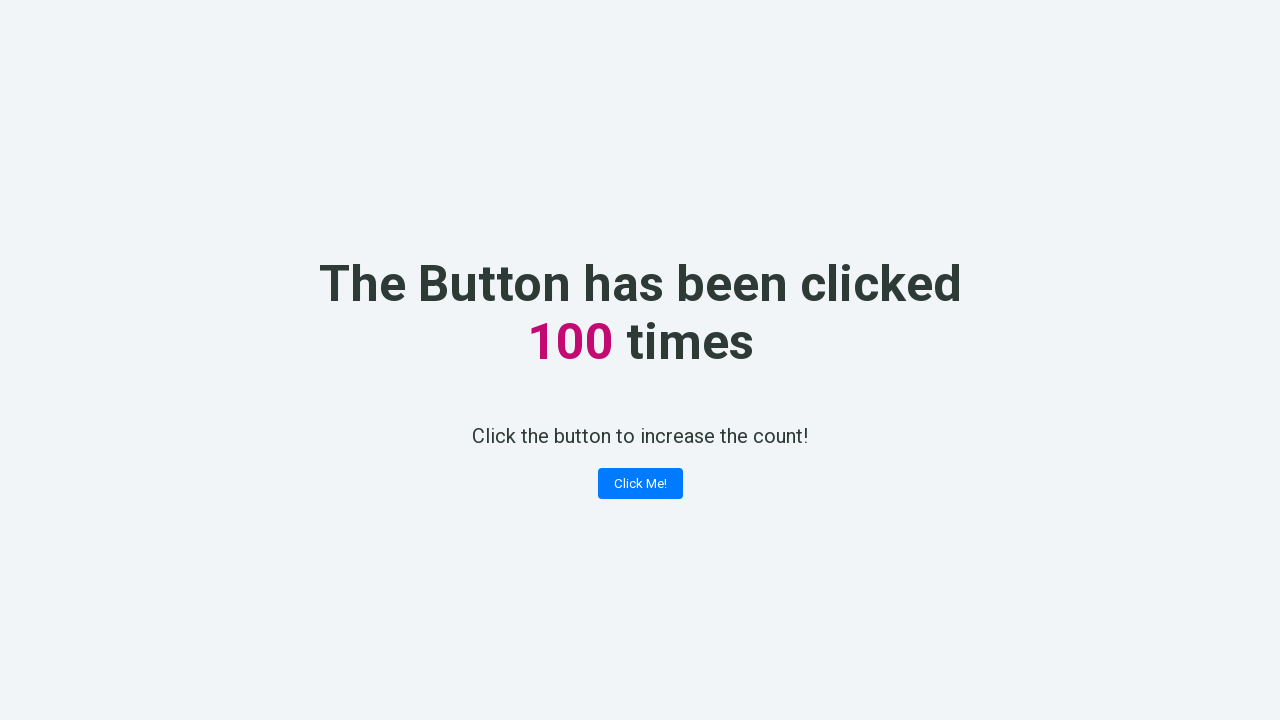